Checks availability of badminton courts at CK Sport Center for specified time slots and dates

Starting URL: https://ck-sportcenter.lu/reservations_week.php?action=showReservations&type_id=2&date=2024-03-15&page=1

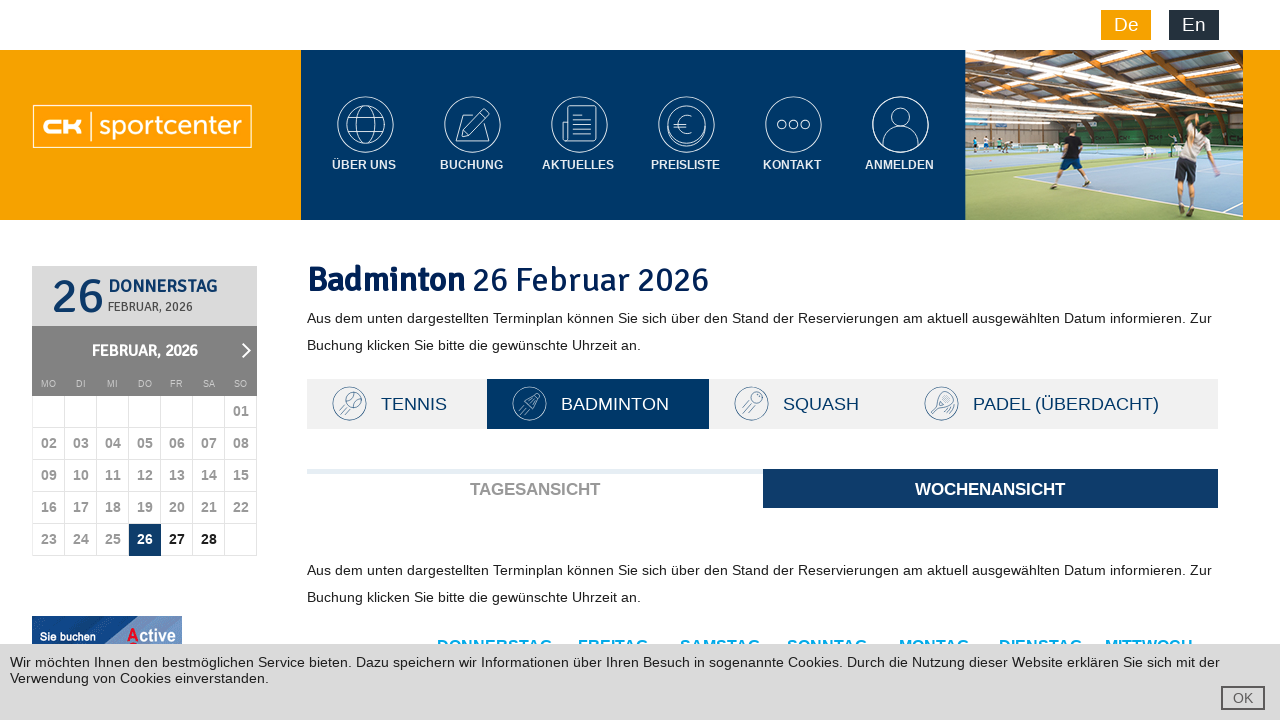

Located the 10:00-11:00 time slot row
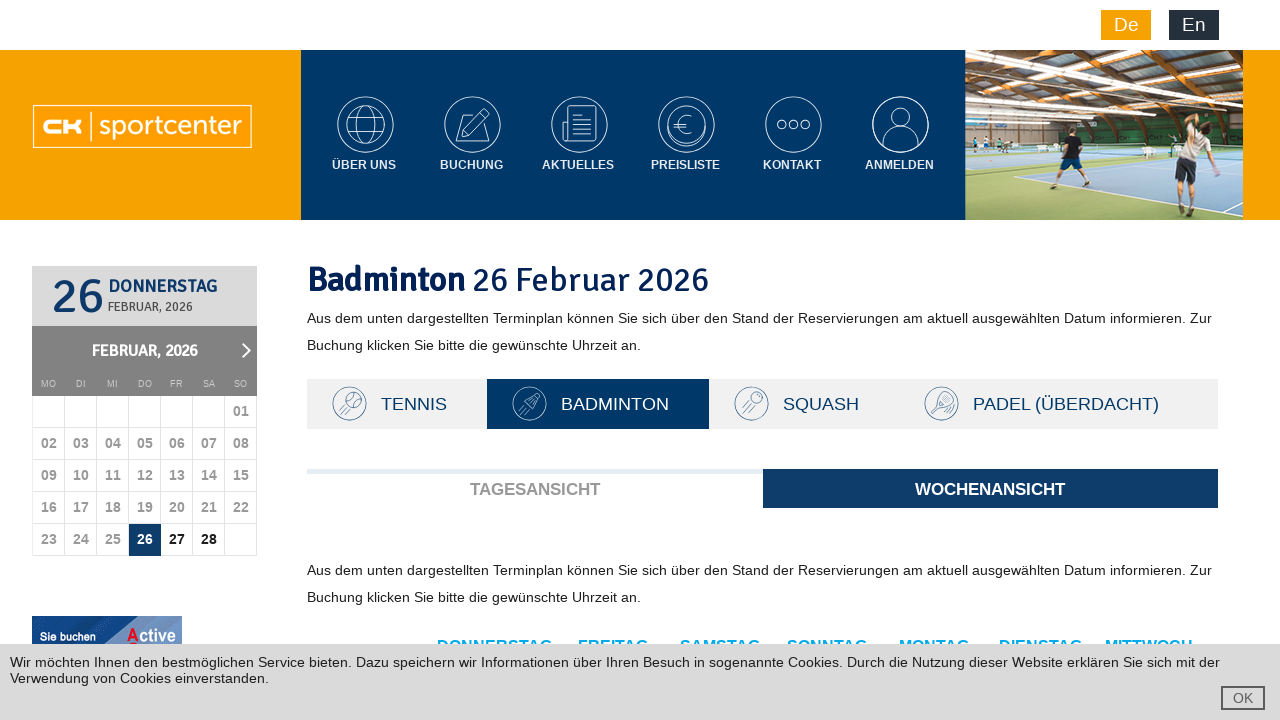

Retrieved all table rows from the schedule
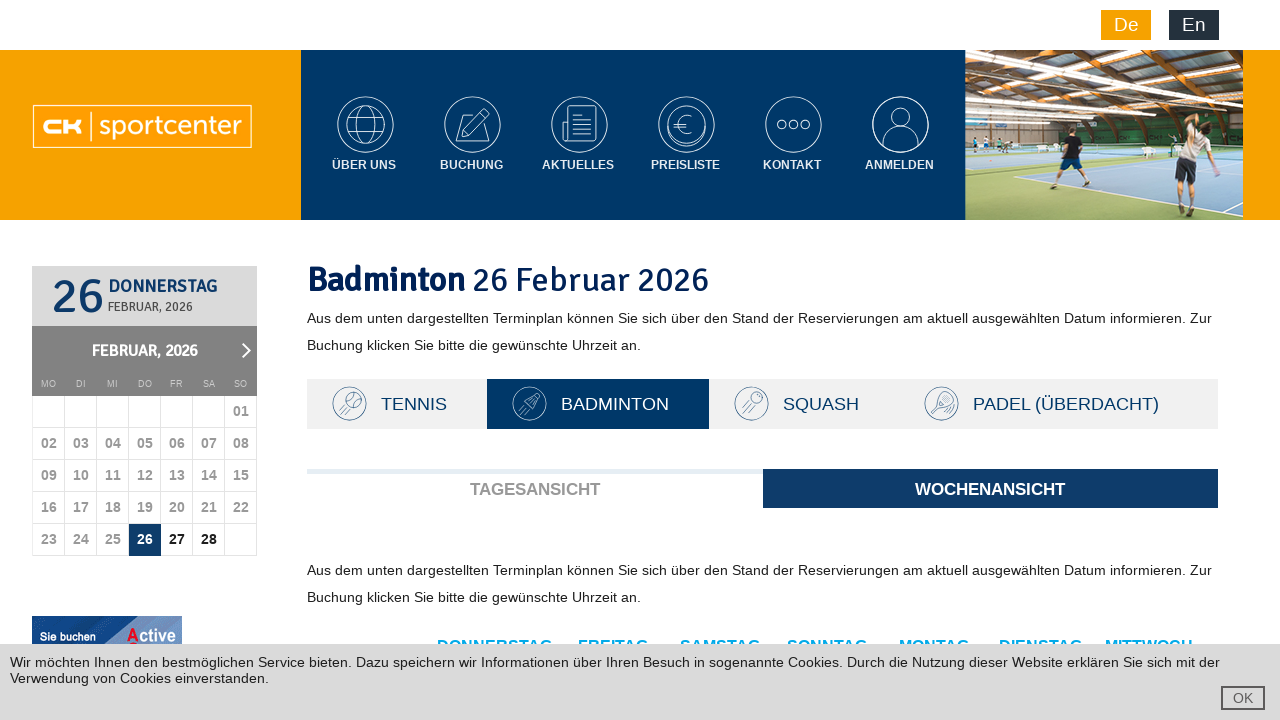

Located all available courts in the second column
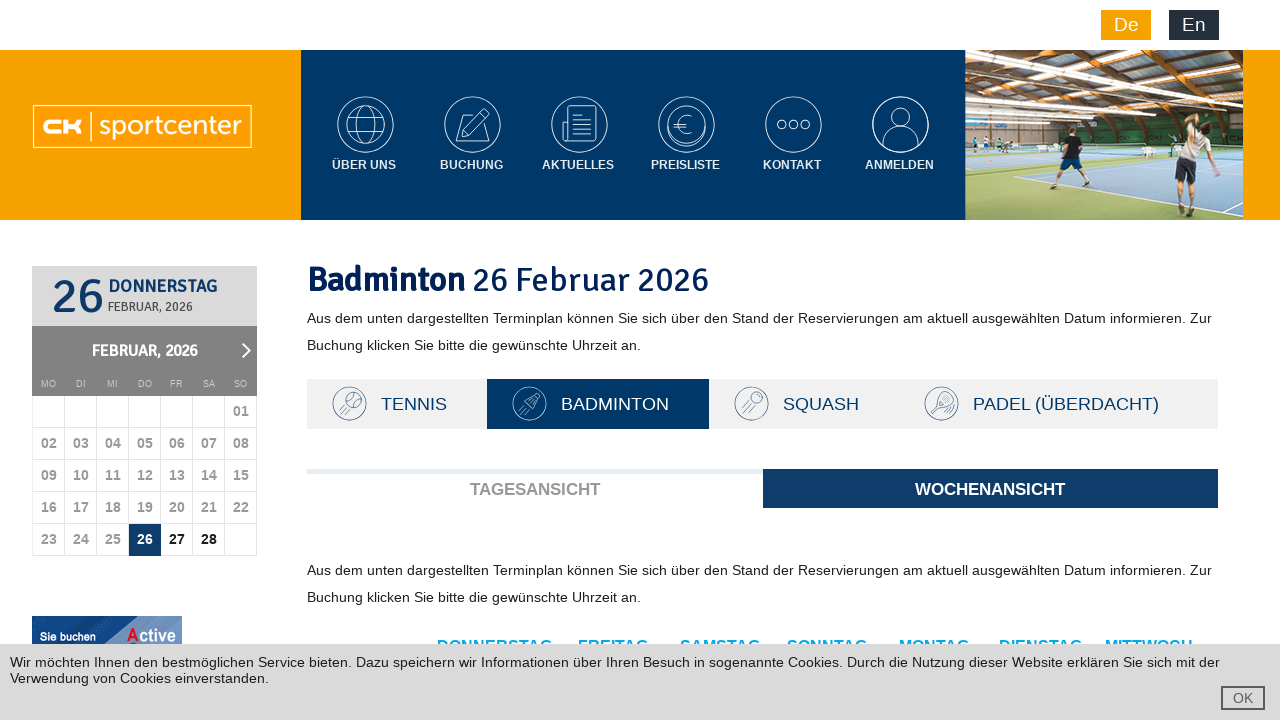

Found available court: 1
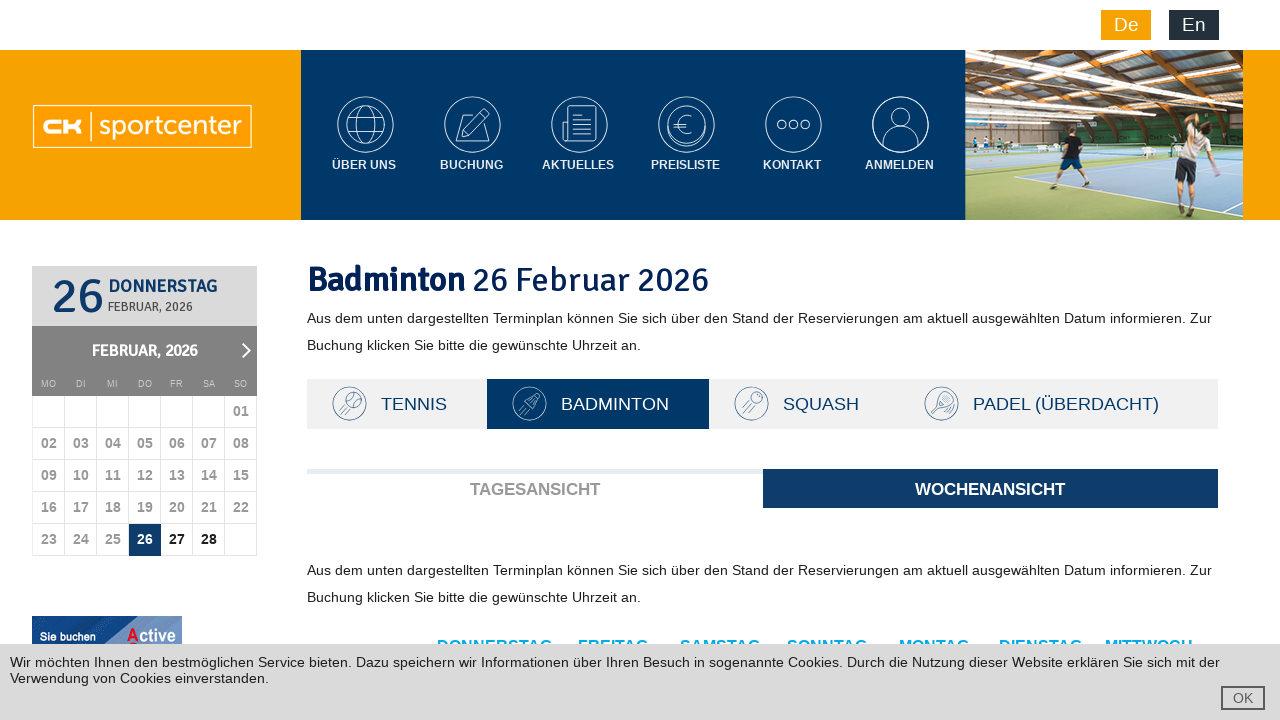

Found available court: 2
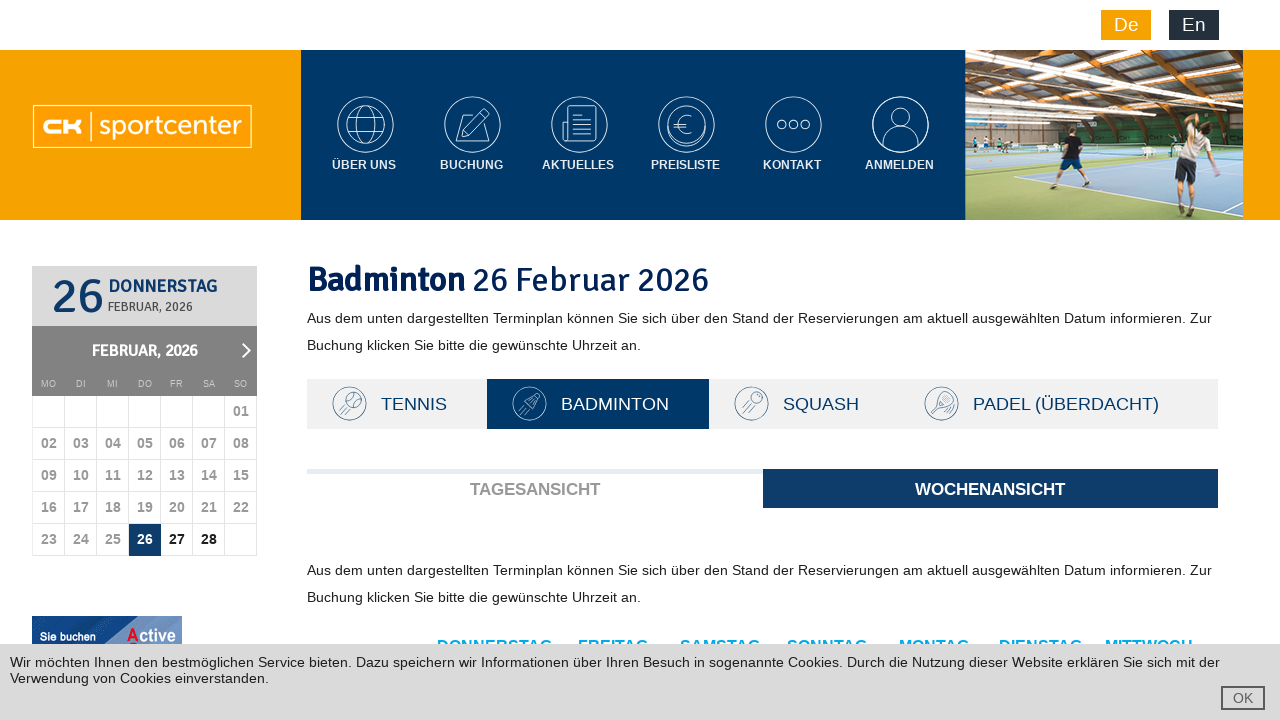

Found available court: 3
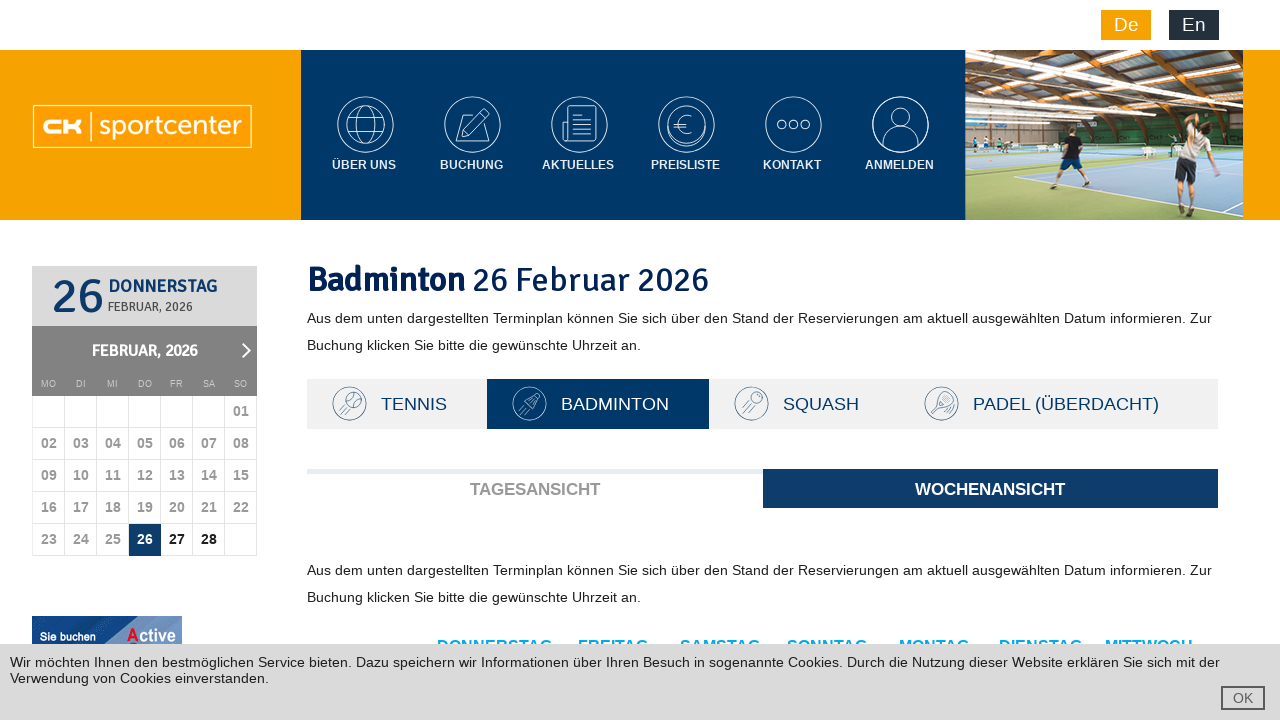

Found available court: 4
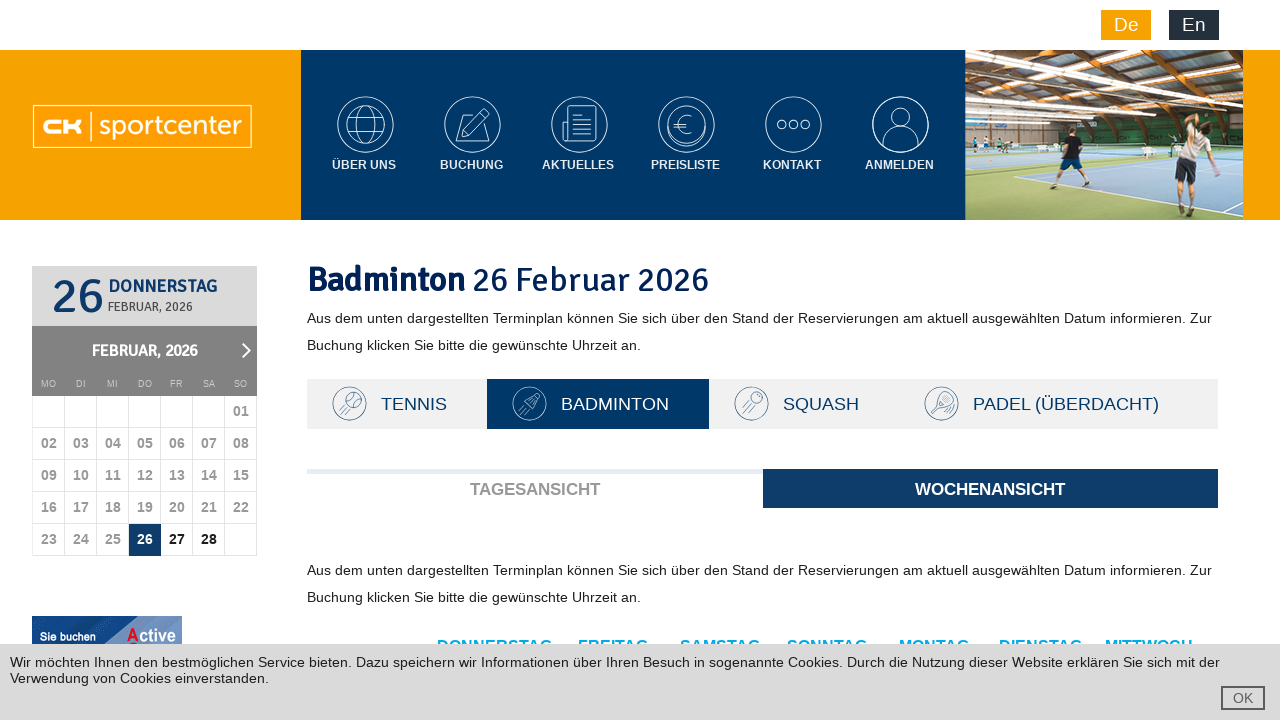

Found available court: 5
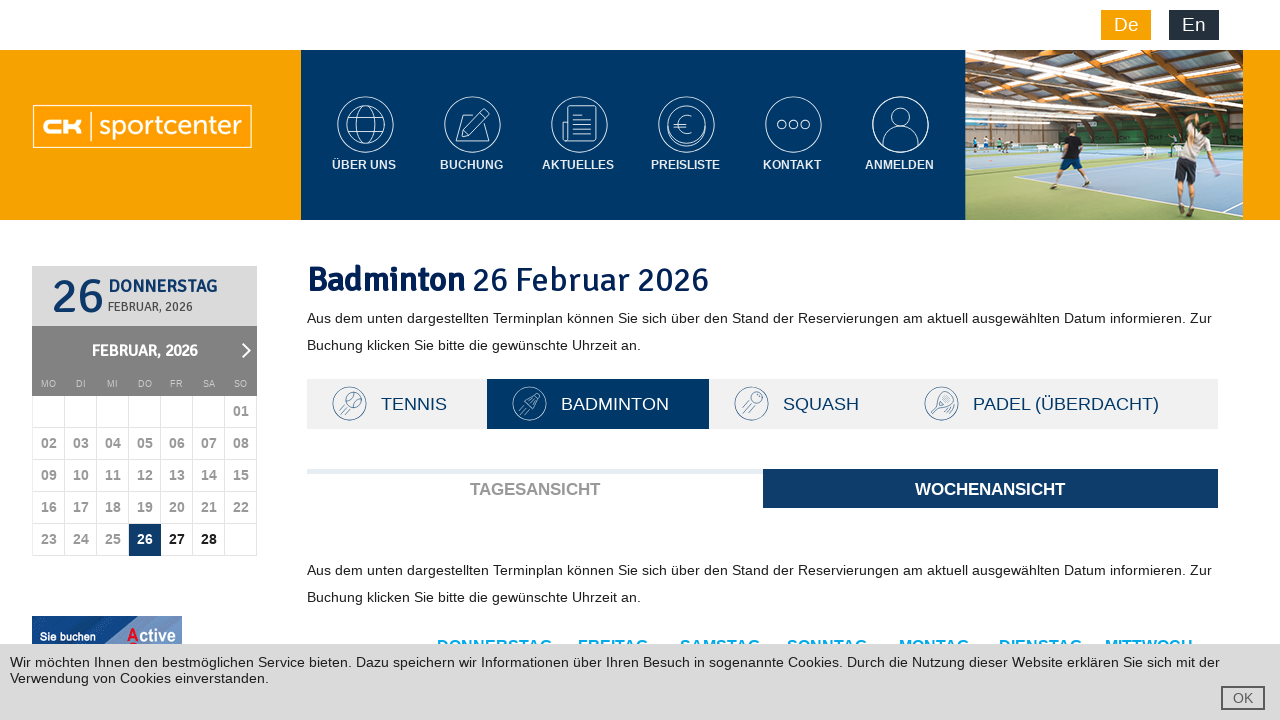

Found available court: 6
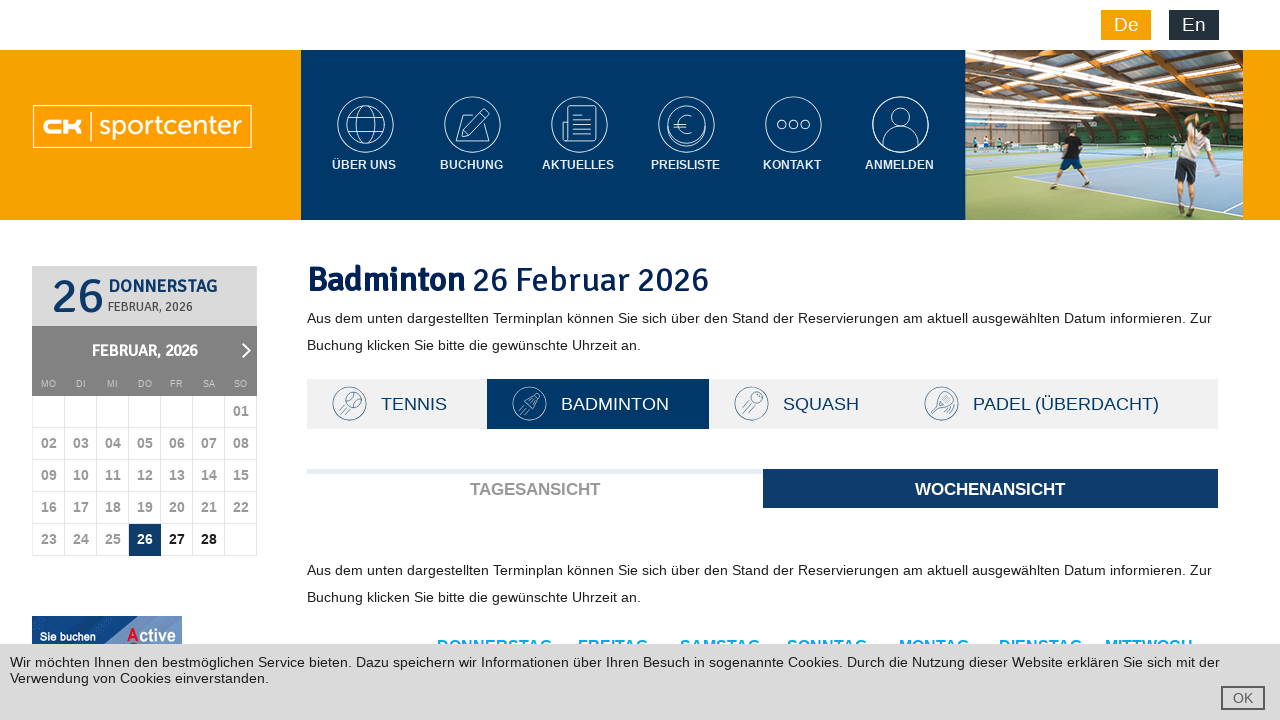

Found available court: 7
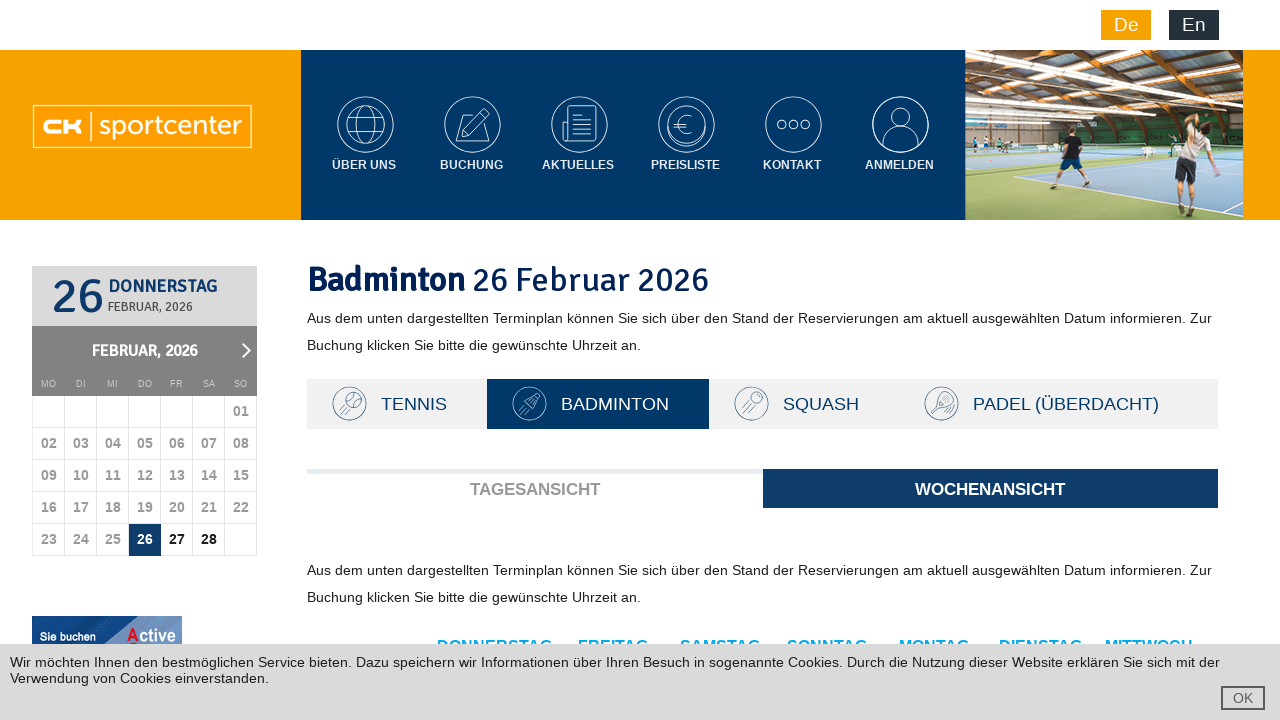

Found available court: 8
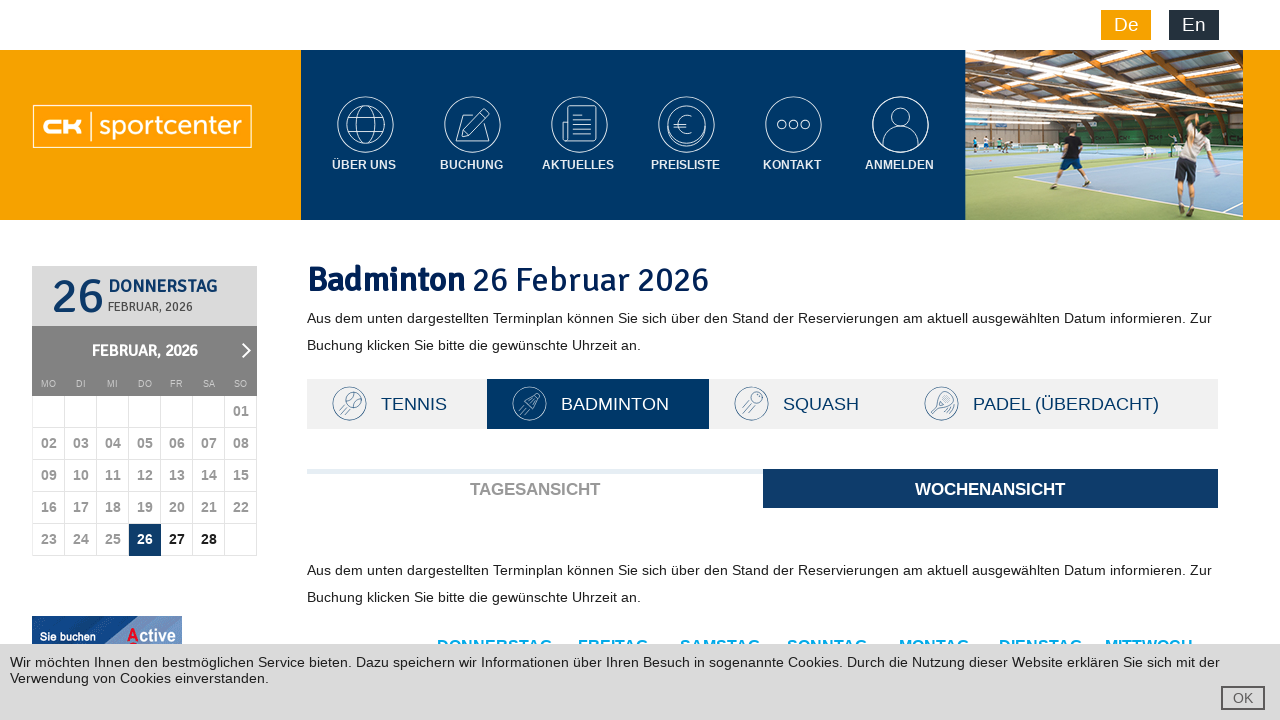

Found available court: 9
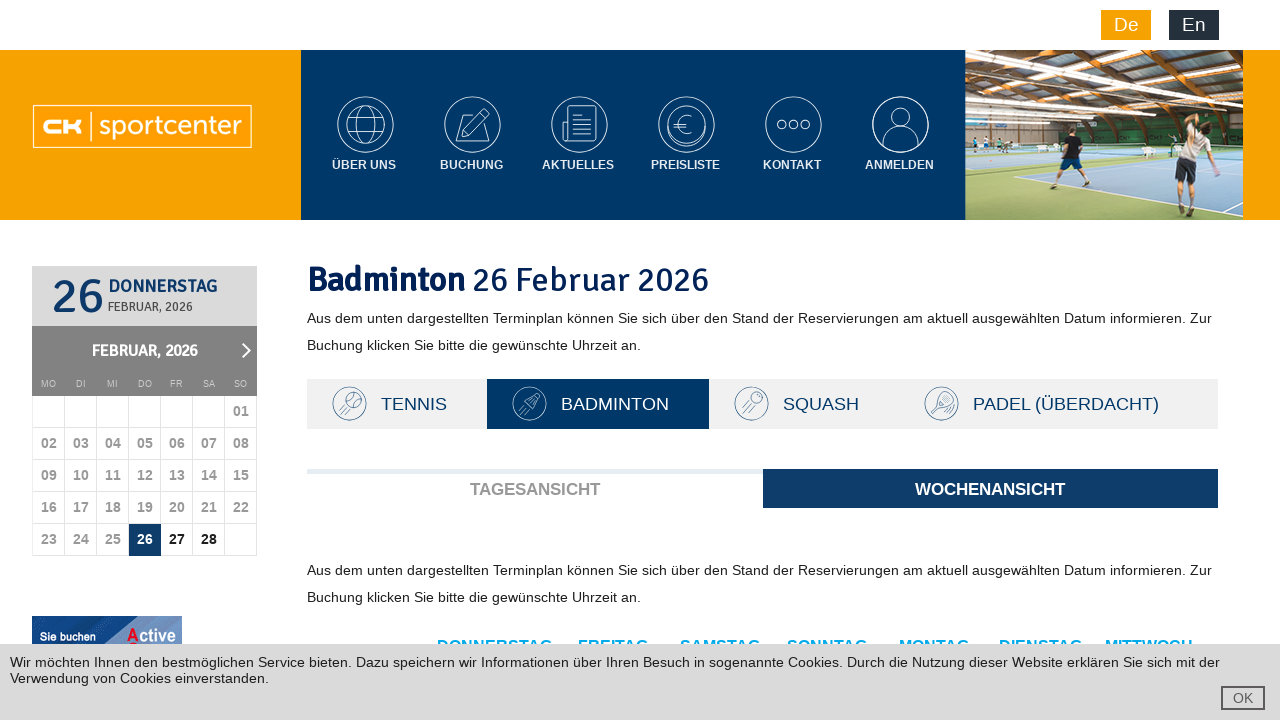

Found available court: 10
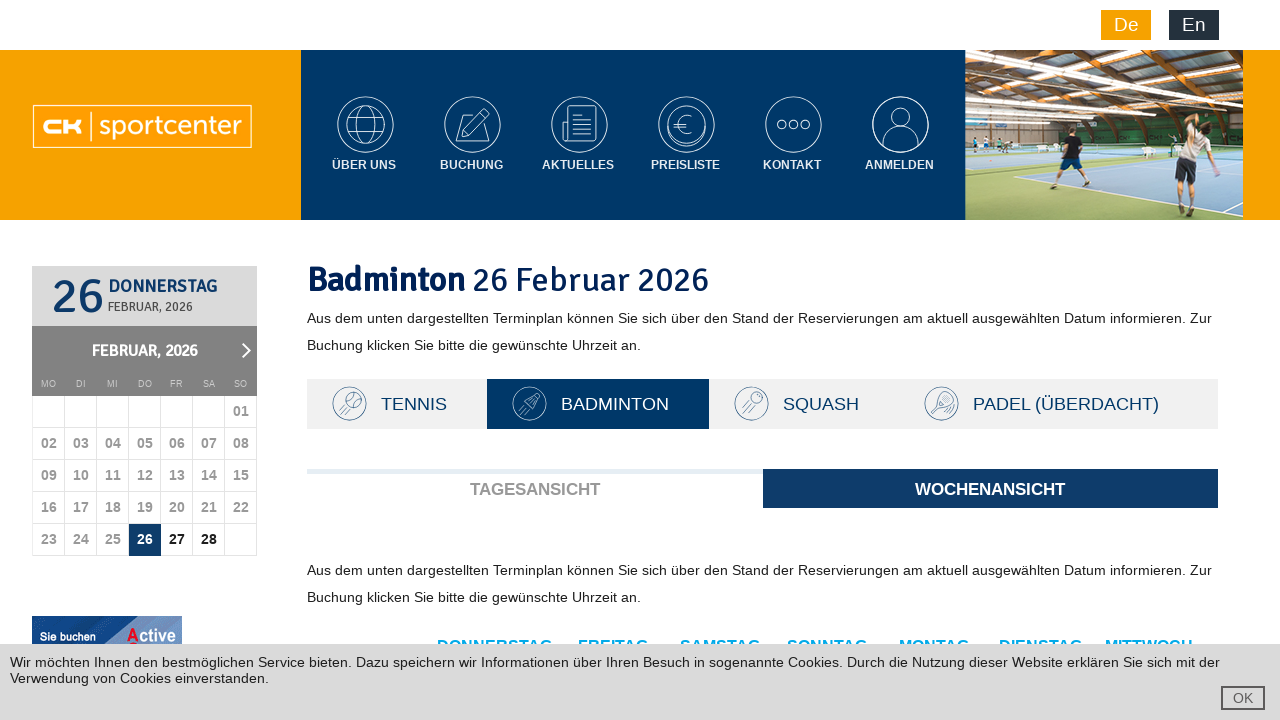

Found available court: 11
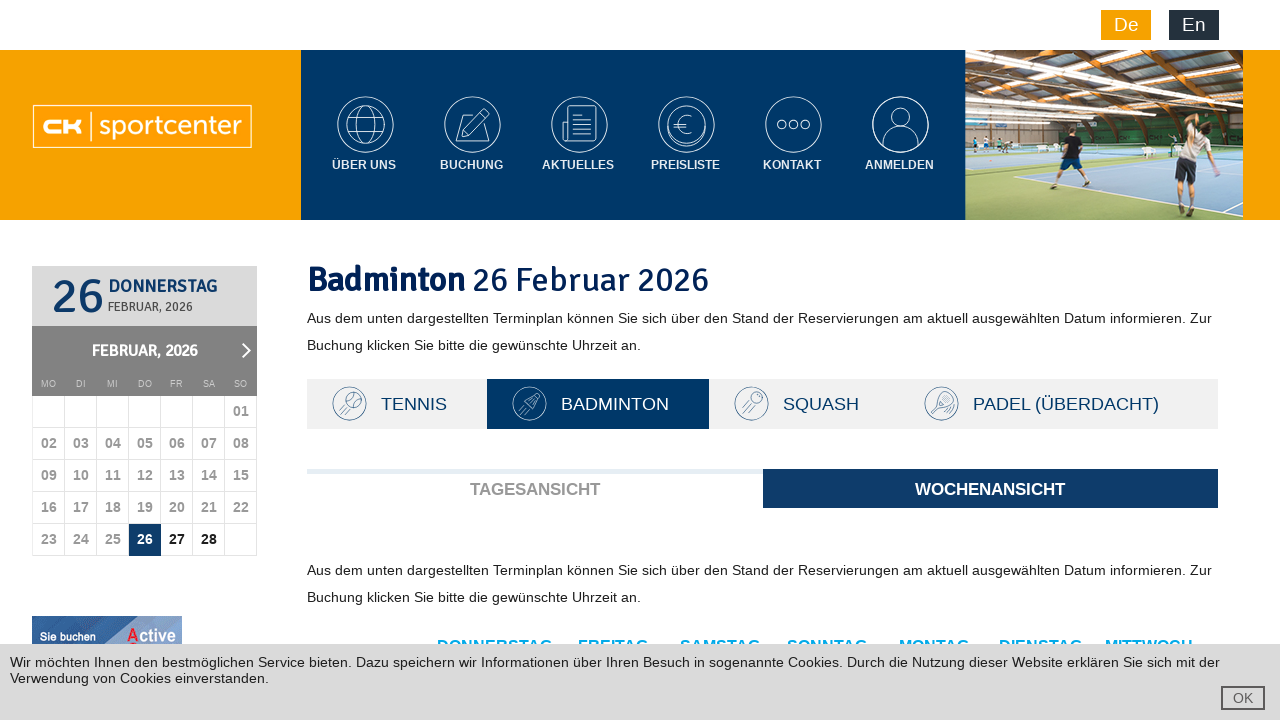

Found available court: 12
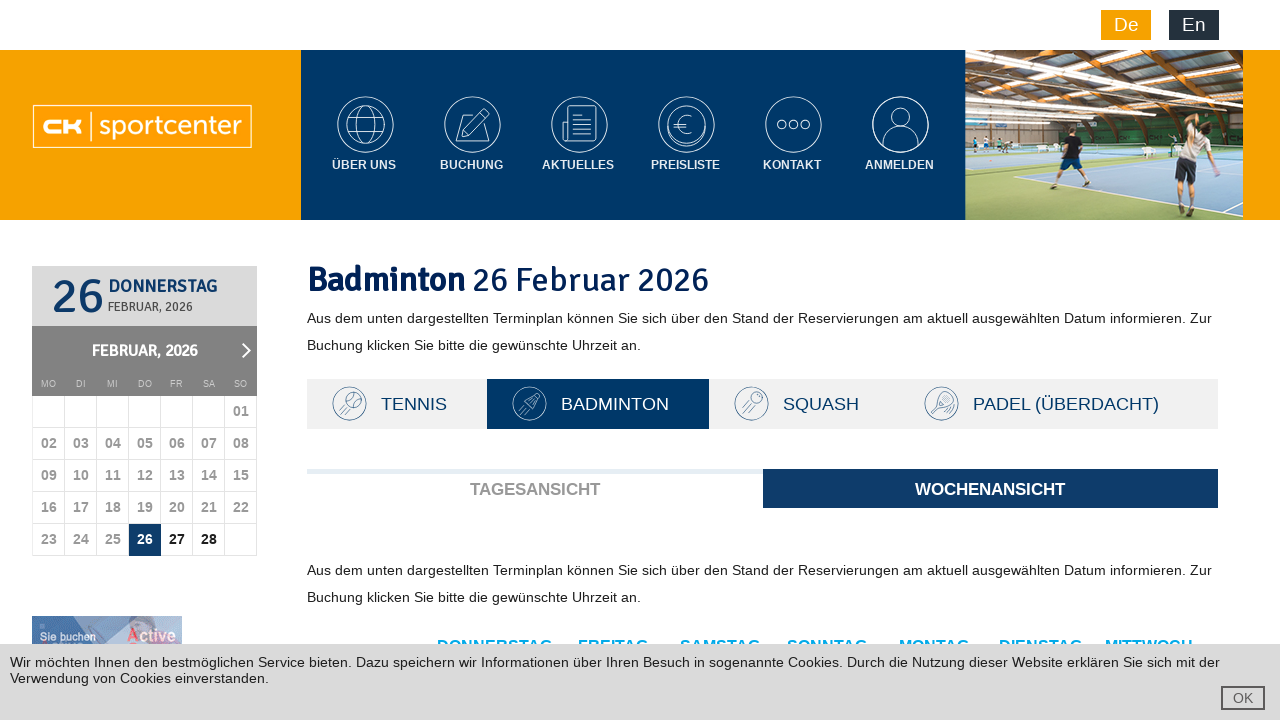

Found available court: 13
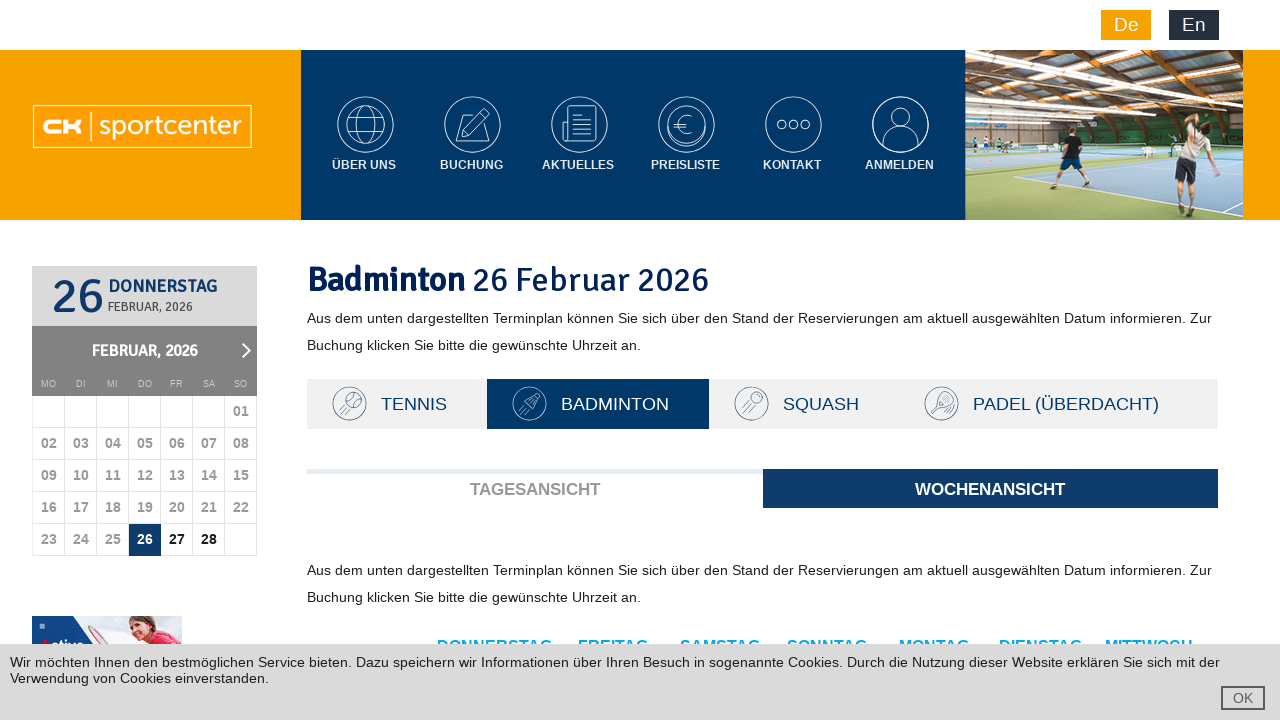

Found available court: 14
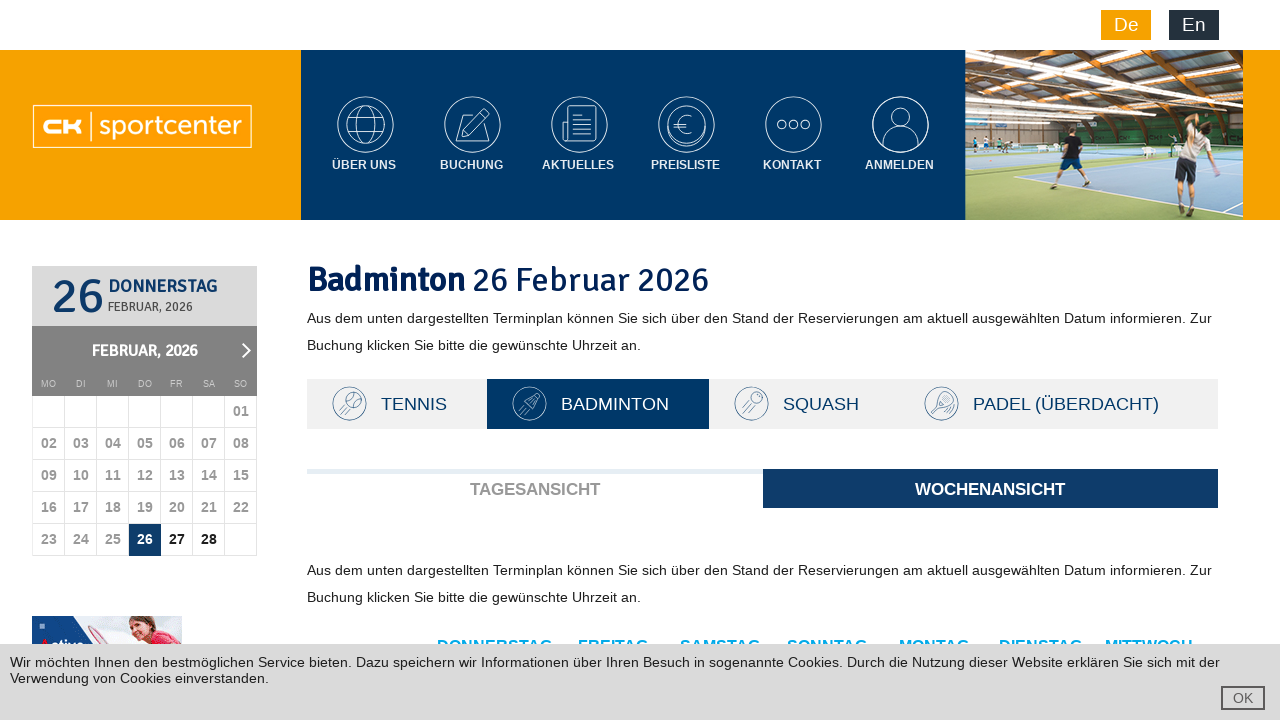

Found available court: 1
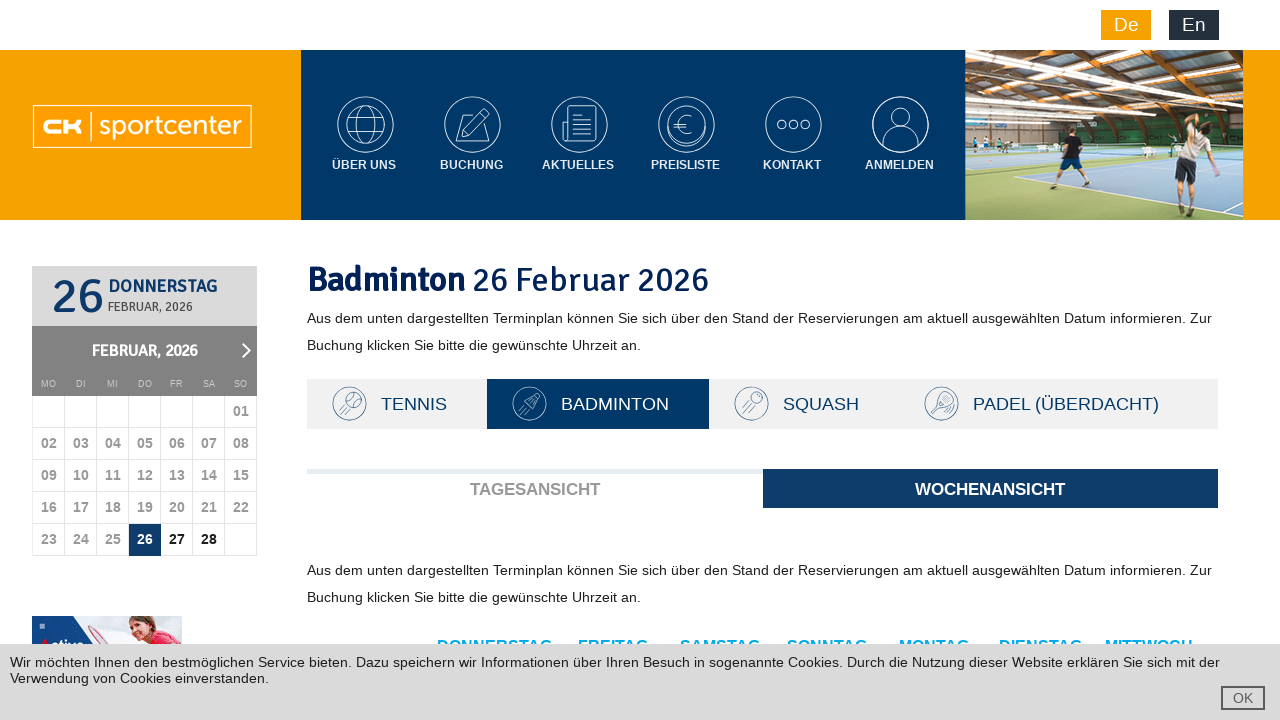

Found available court: 2
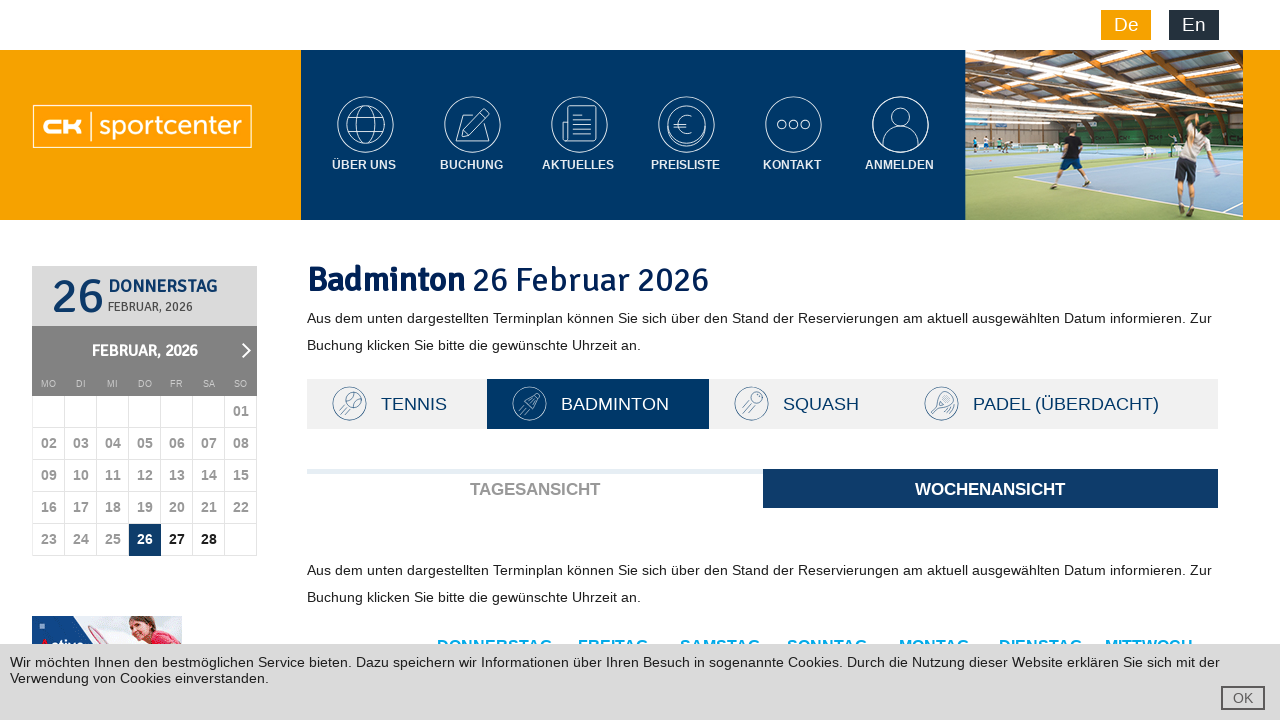

Found available court: 3
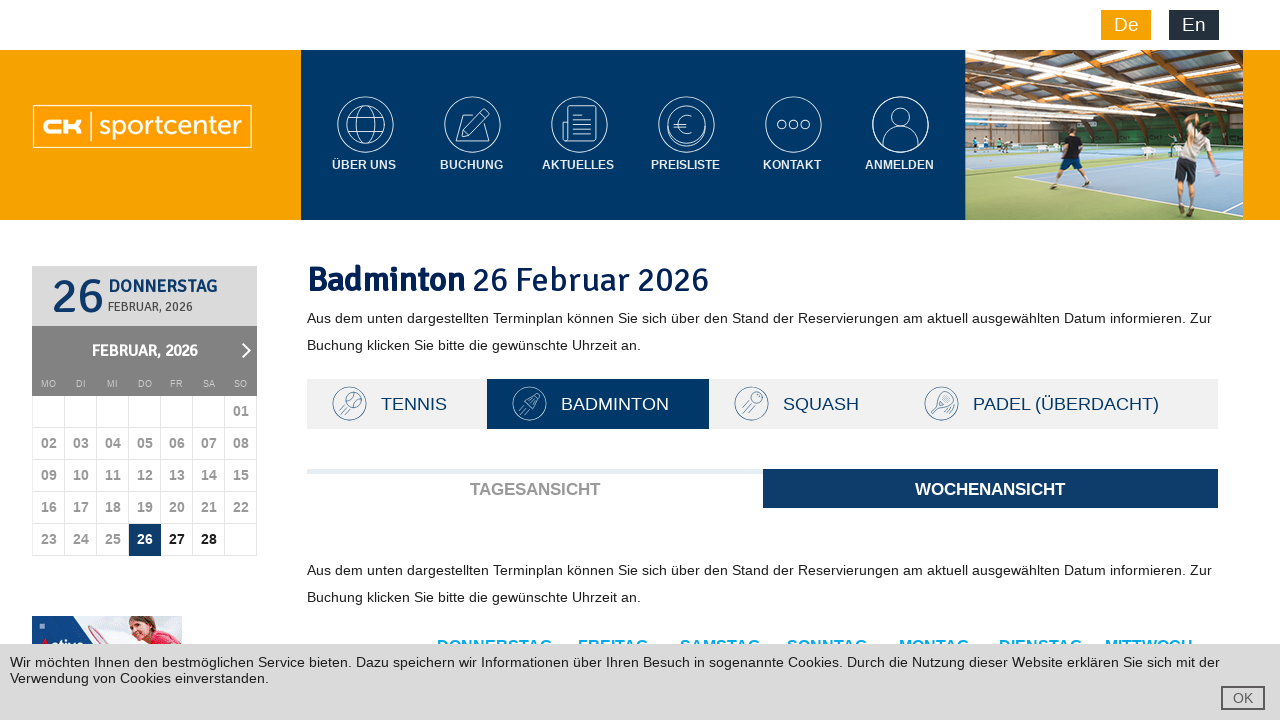

Found available court: 4
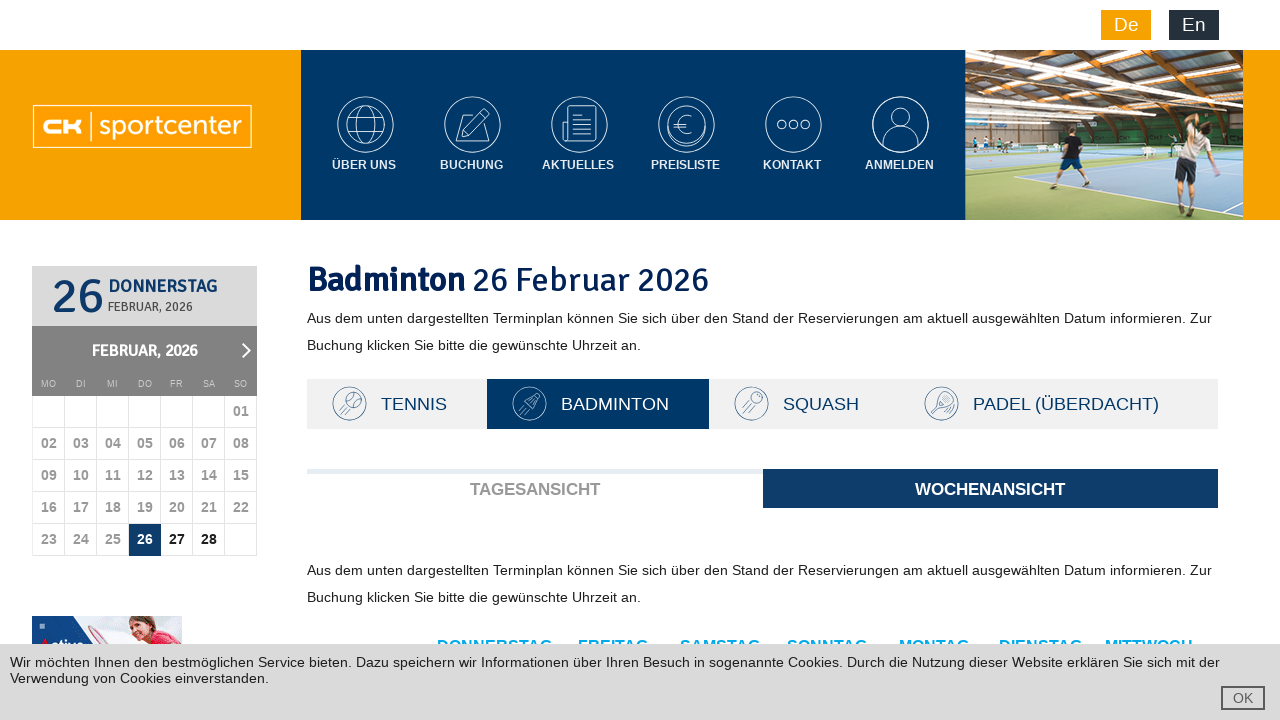

Found available court: 5
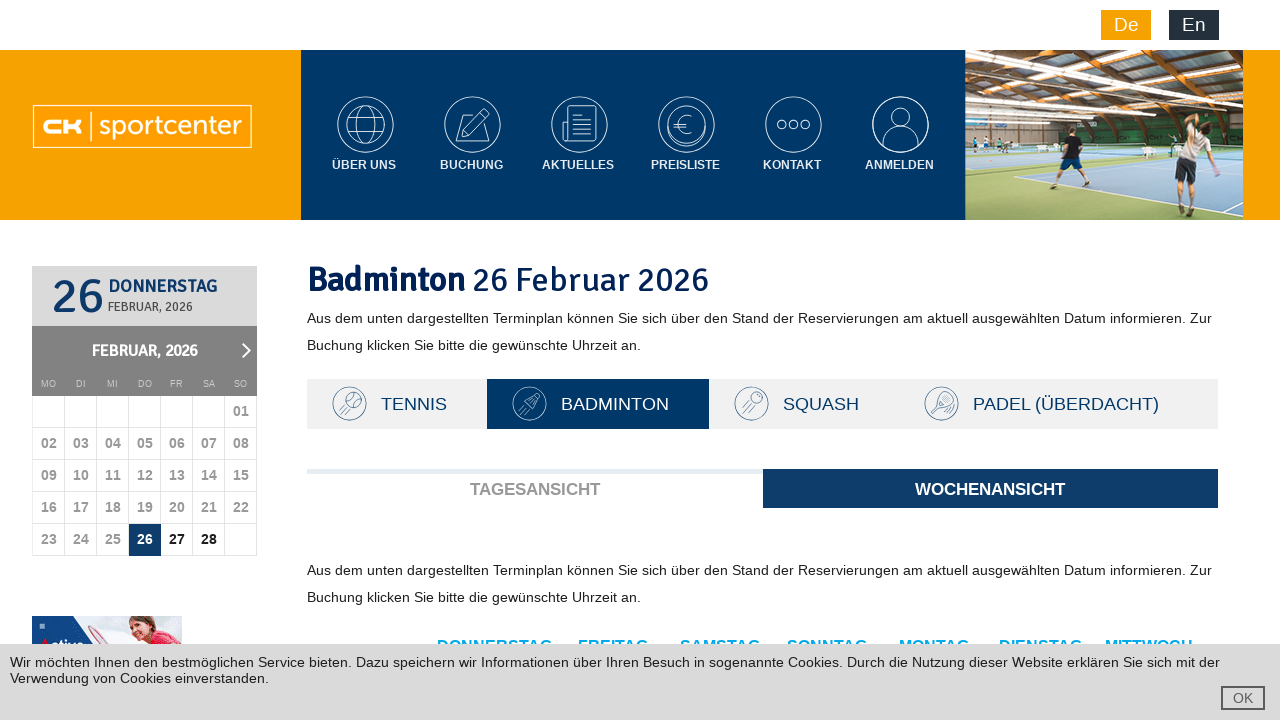

Found available court: 6
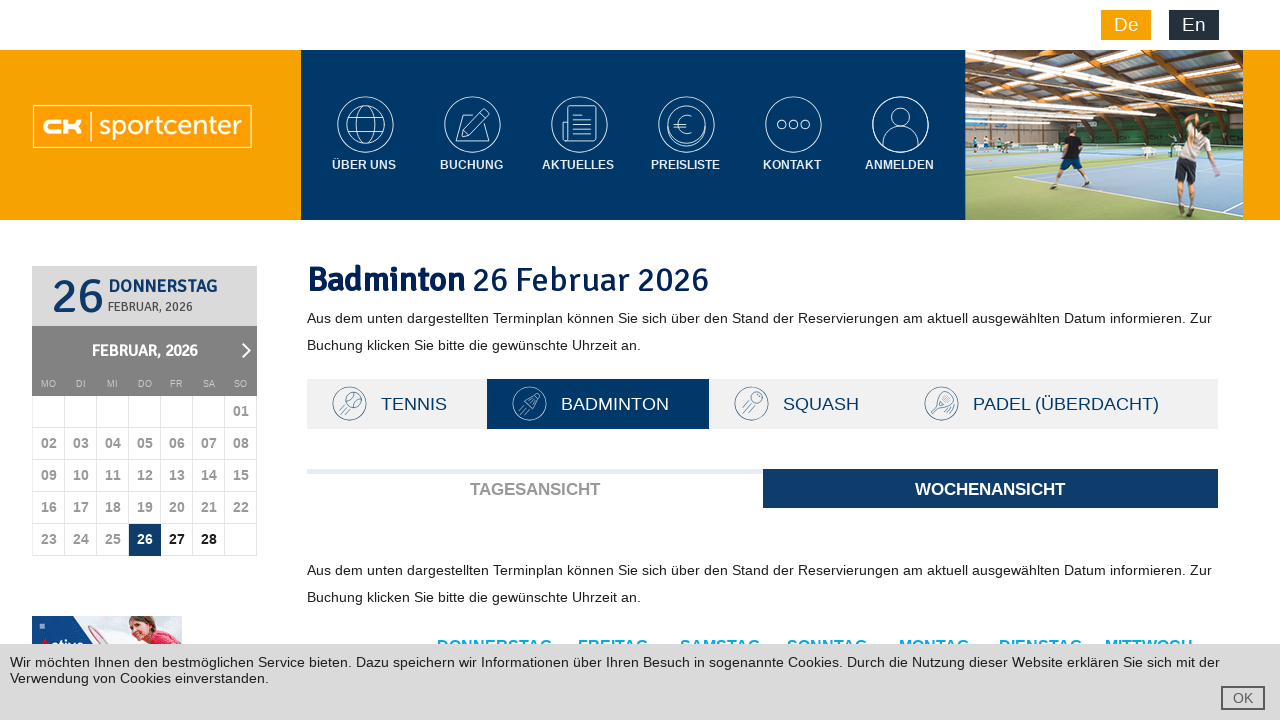

Found available court: 7
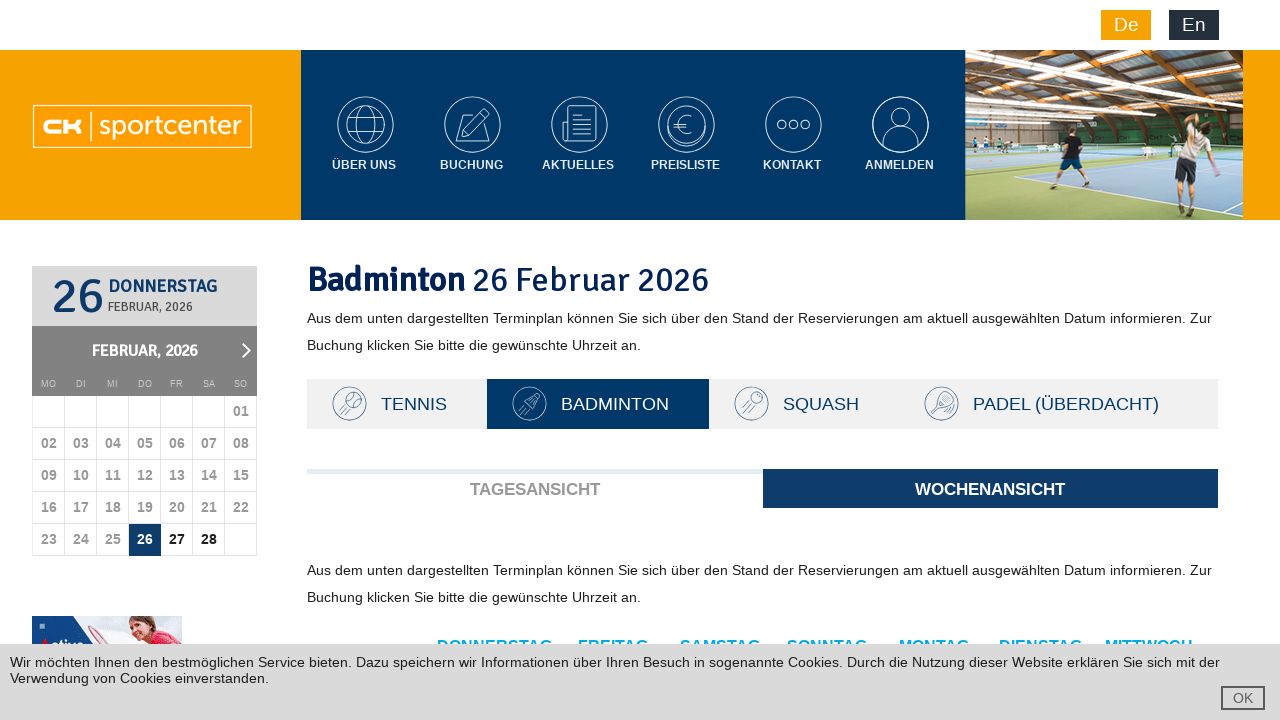

Found available court: 8
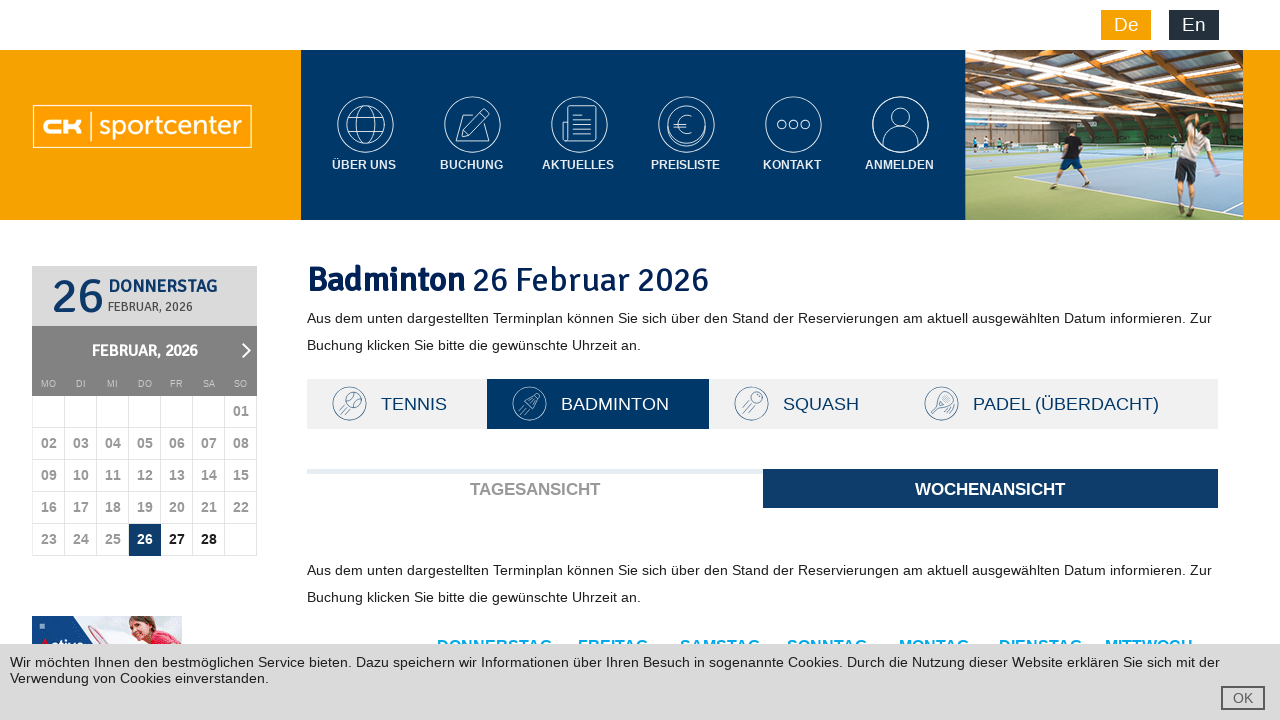

Found available court: 9
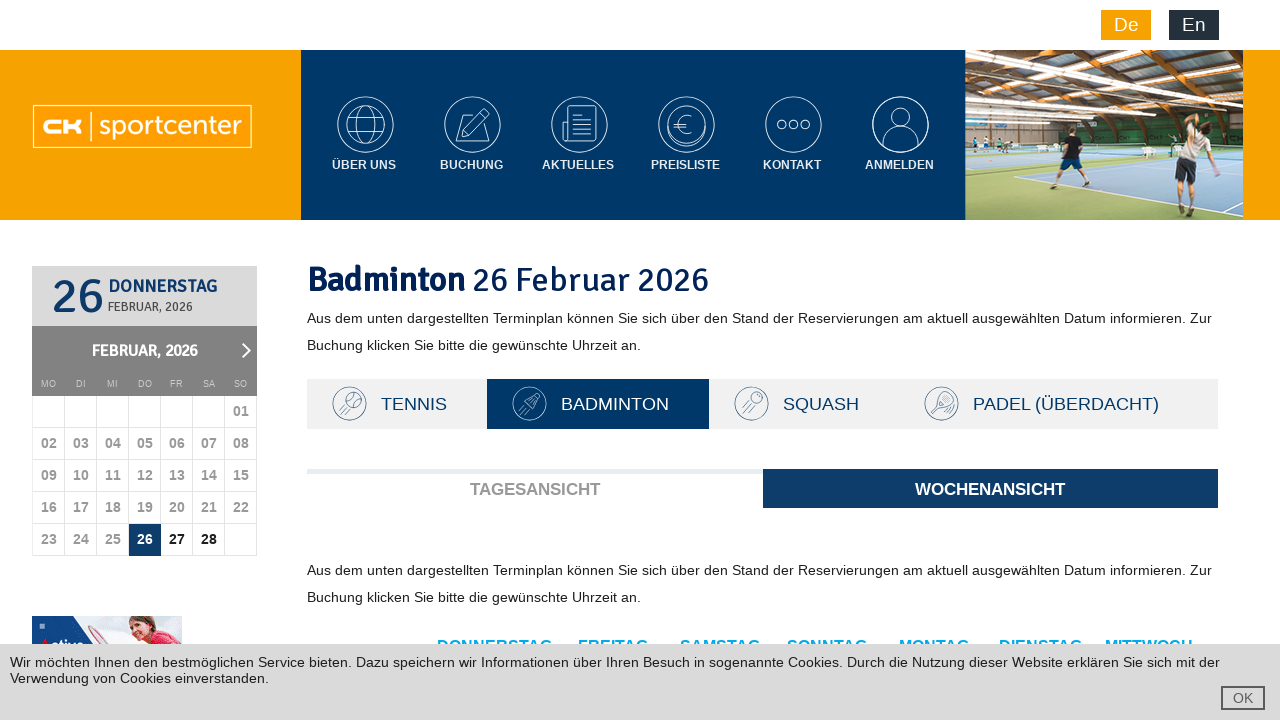

Found available court: 10
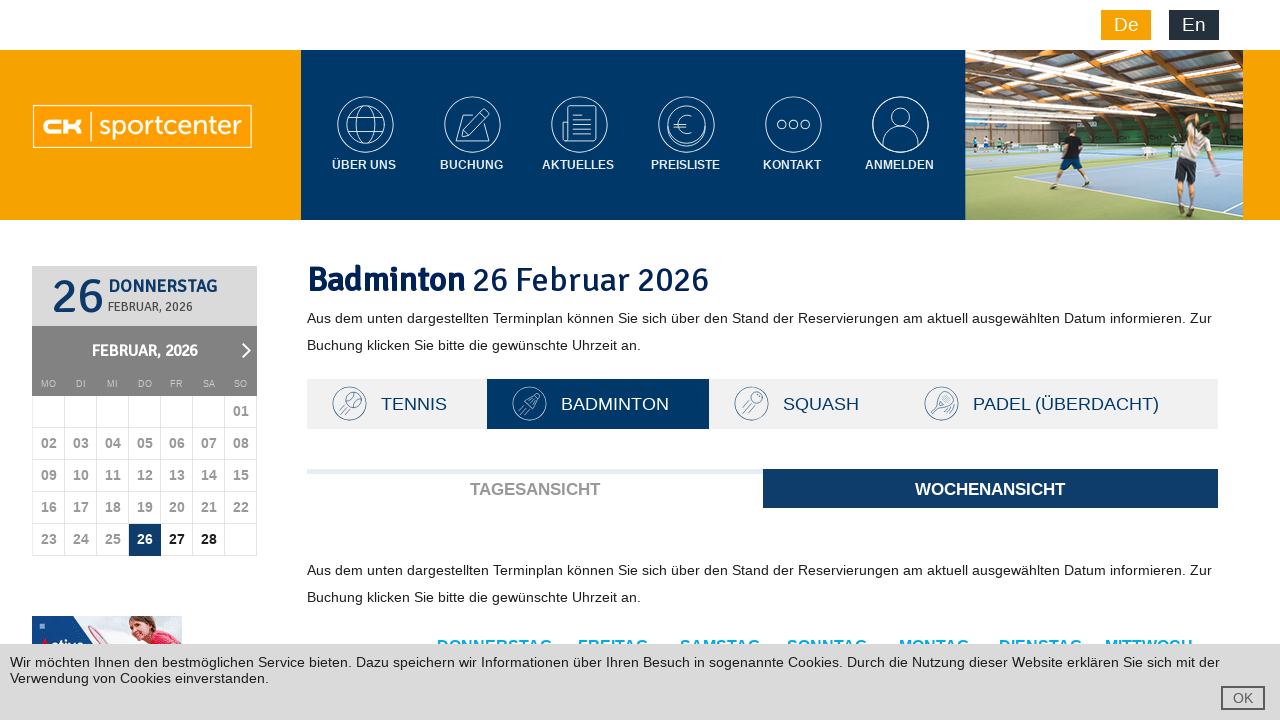

Found available court: 11
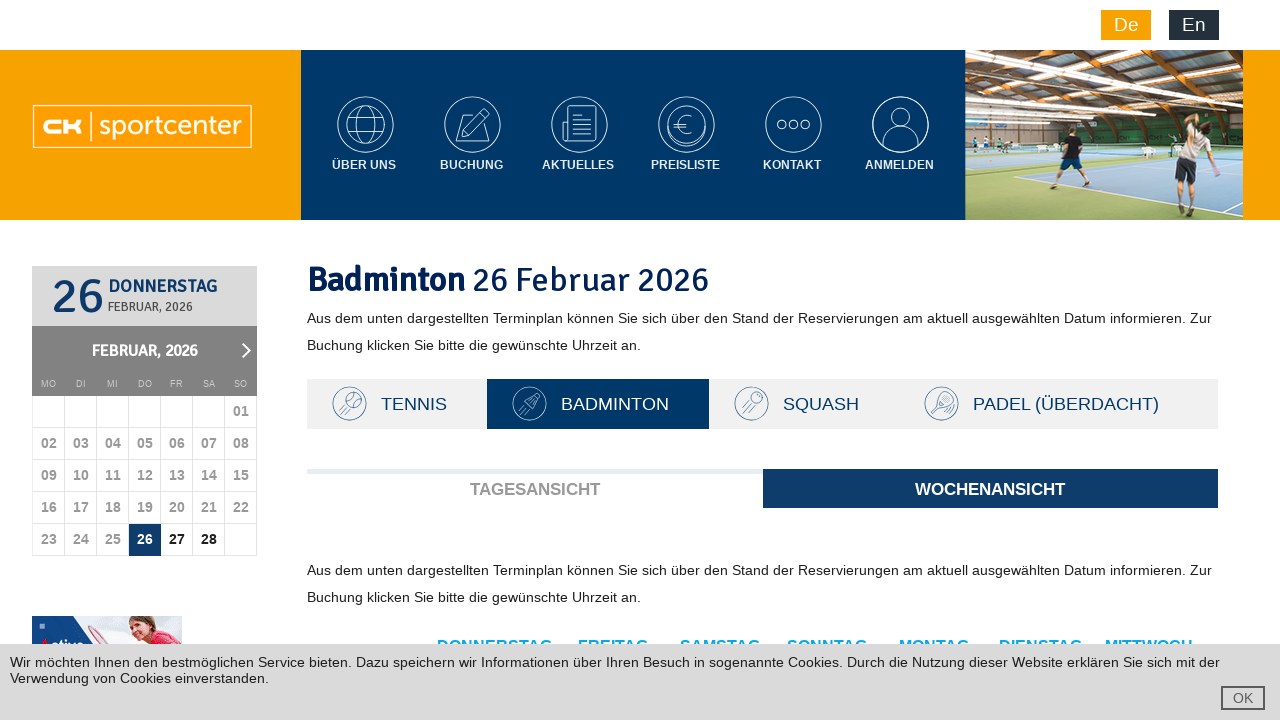

Found available court: 12
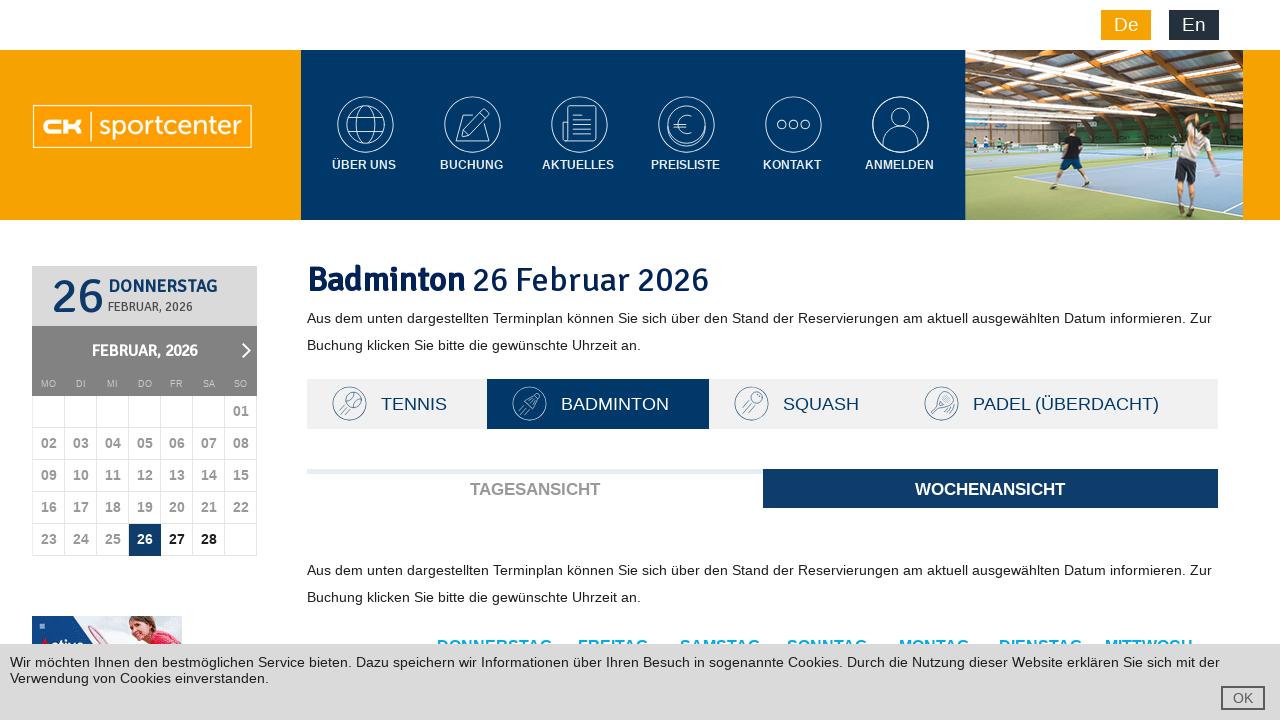

Found available court: 13
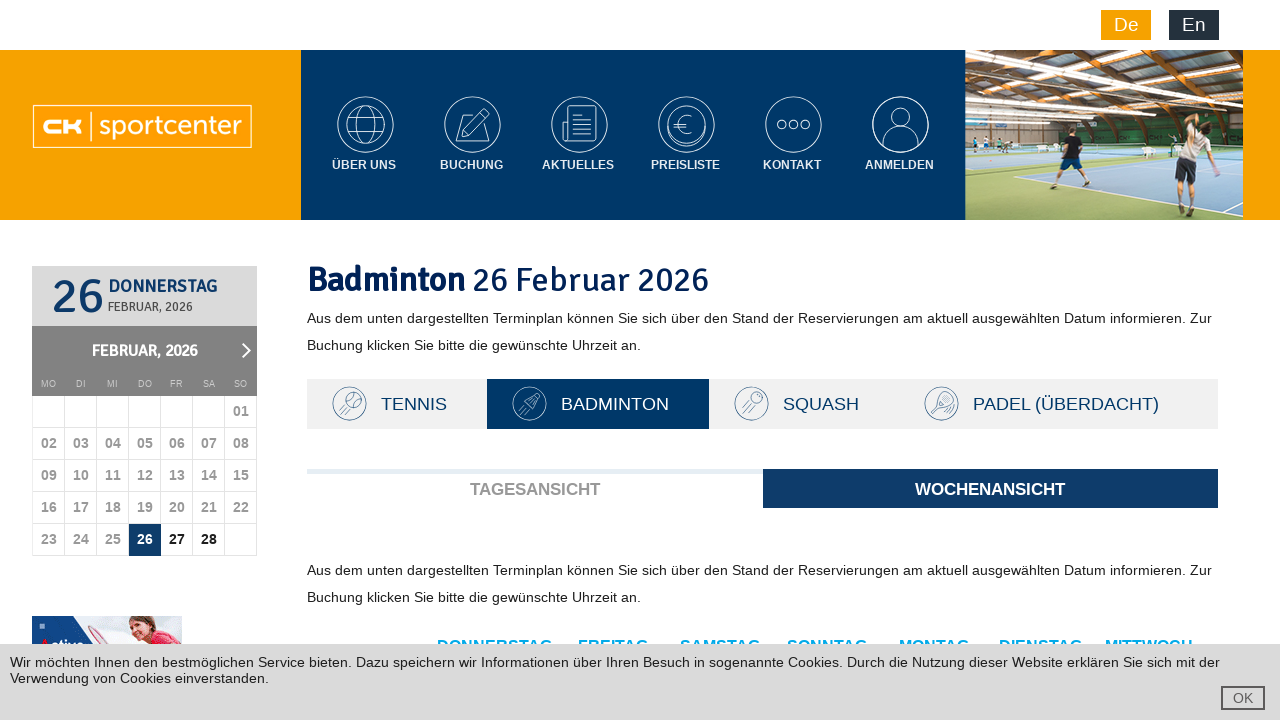

Found available court: 14
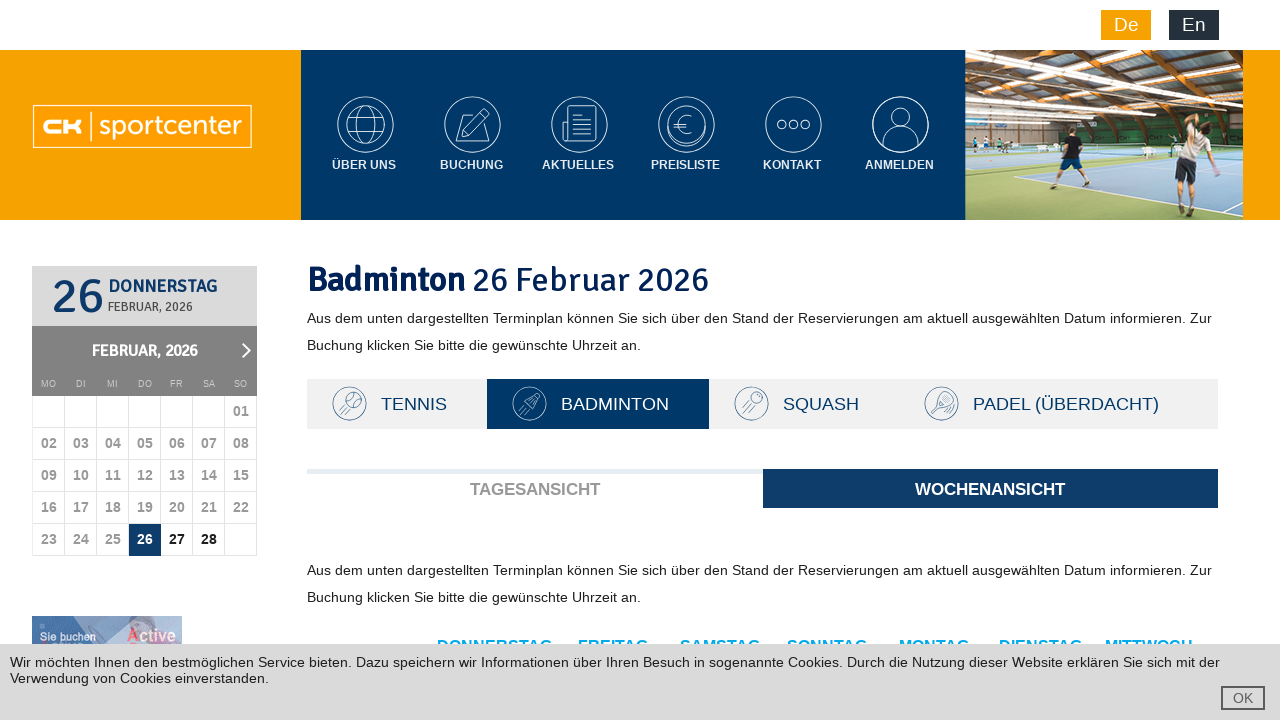

Found available court: 1
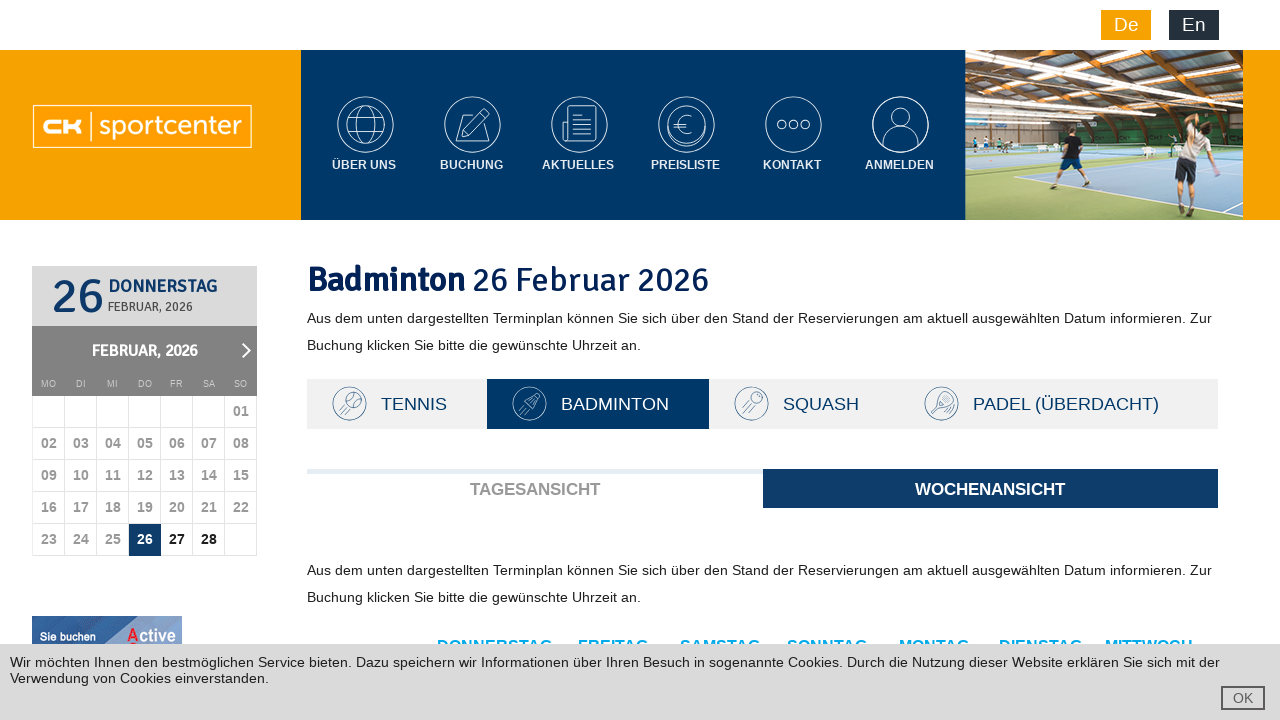

Found available court: 2
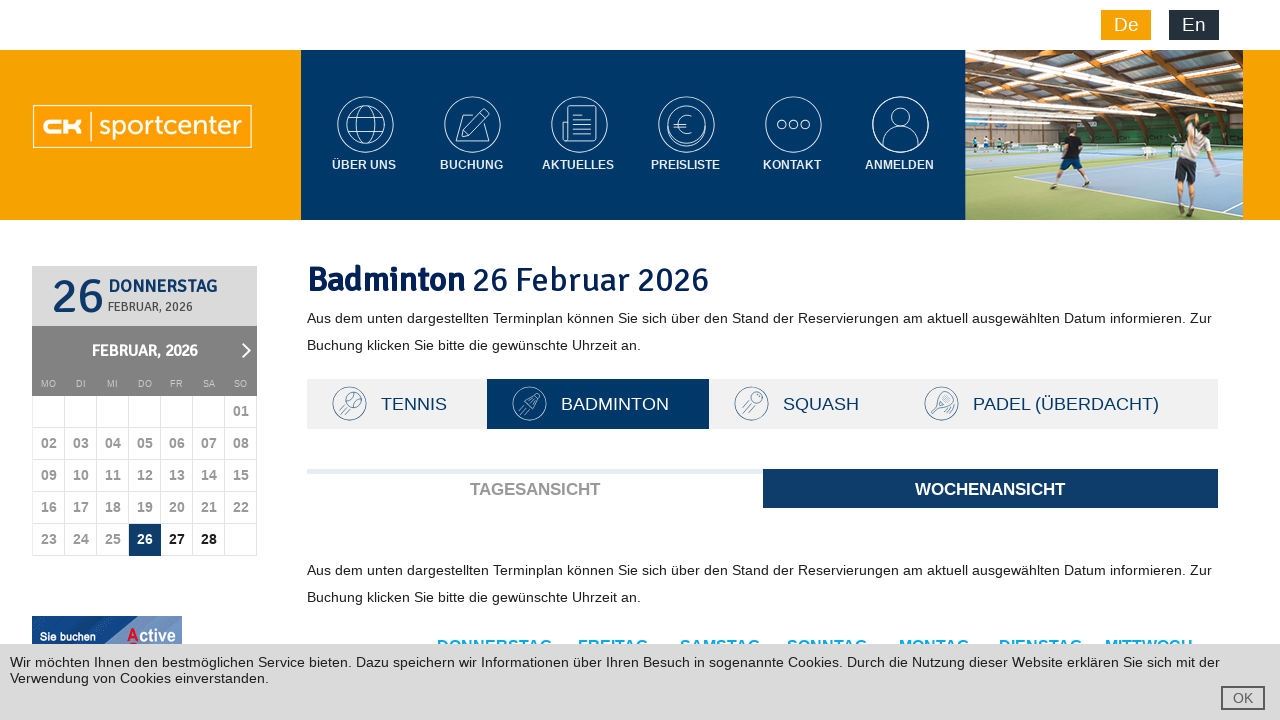

Found available court: 3
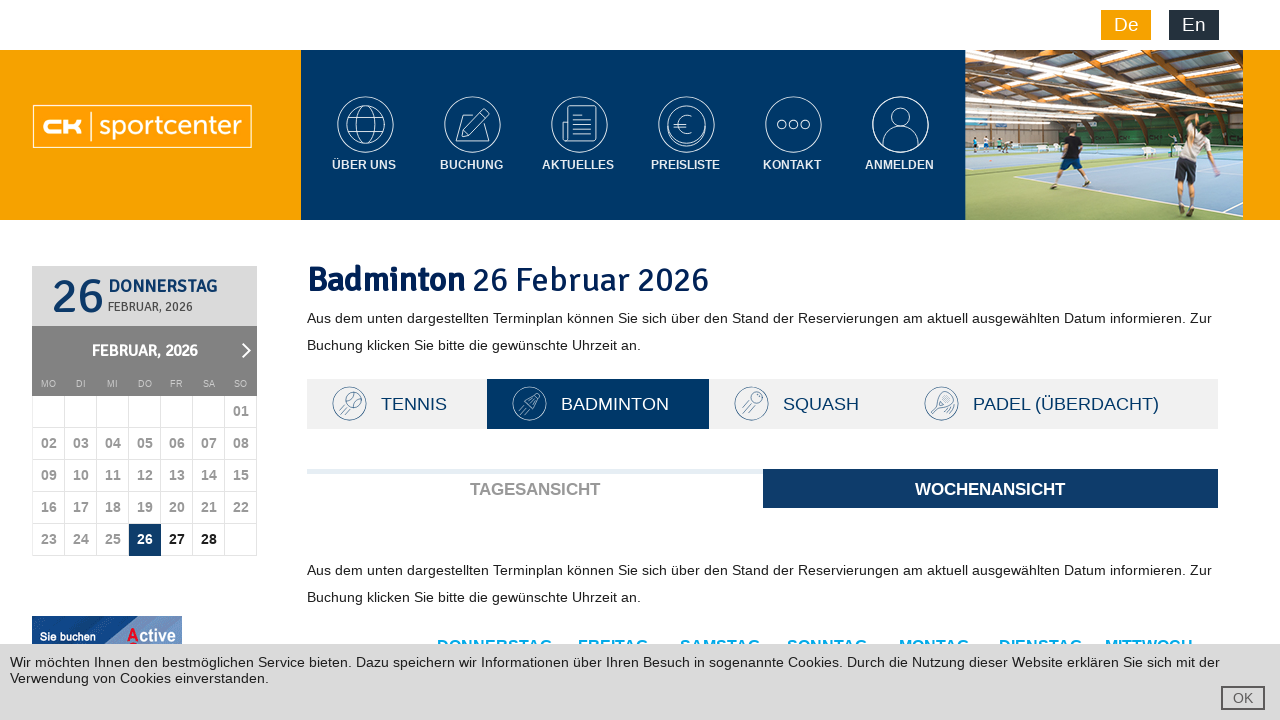

Found available court: 4
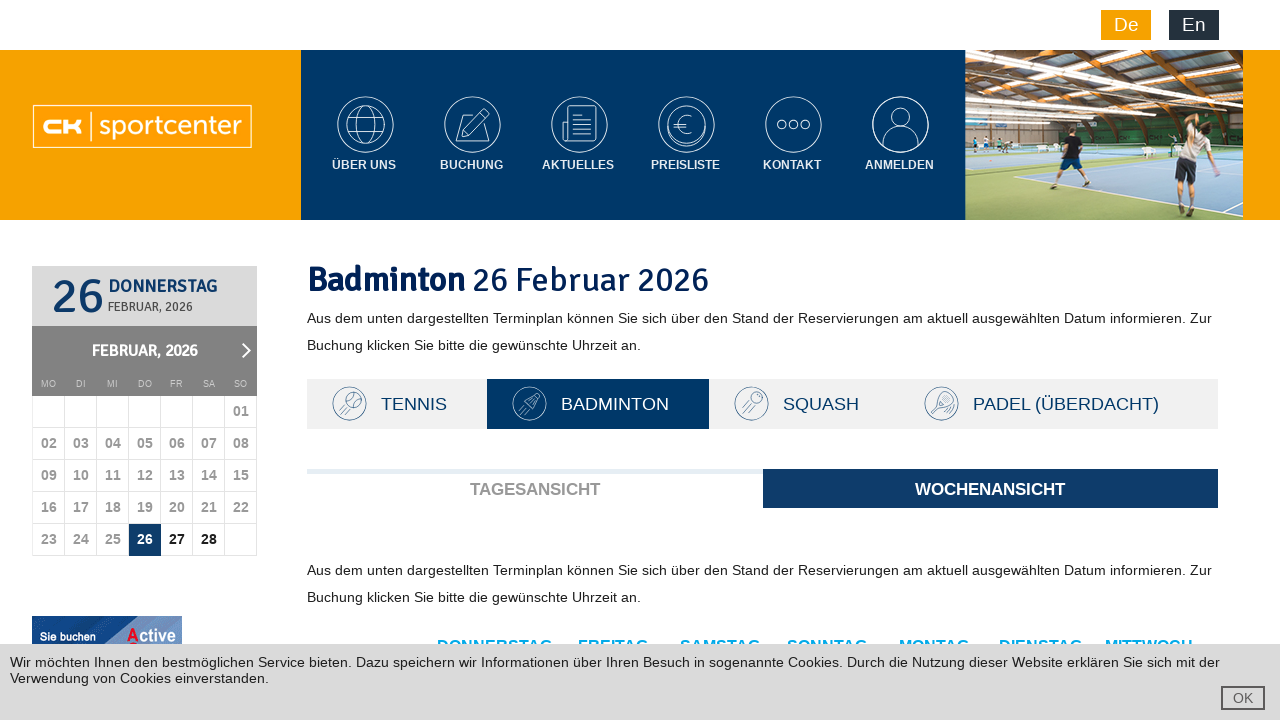

Found available court: 5
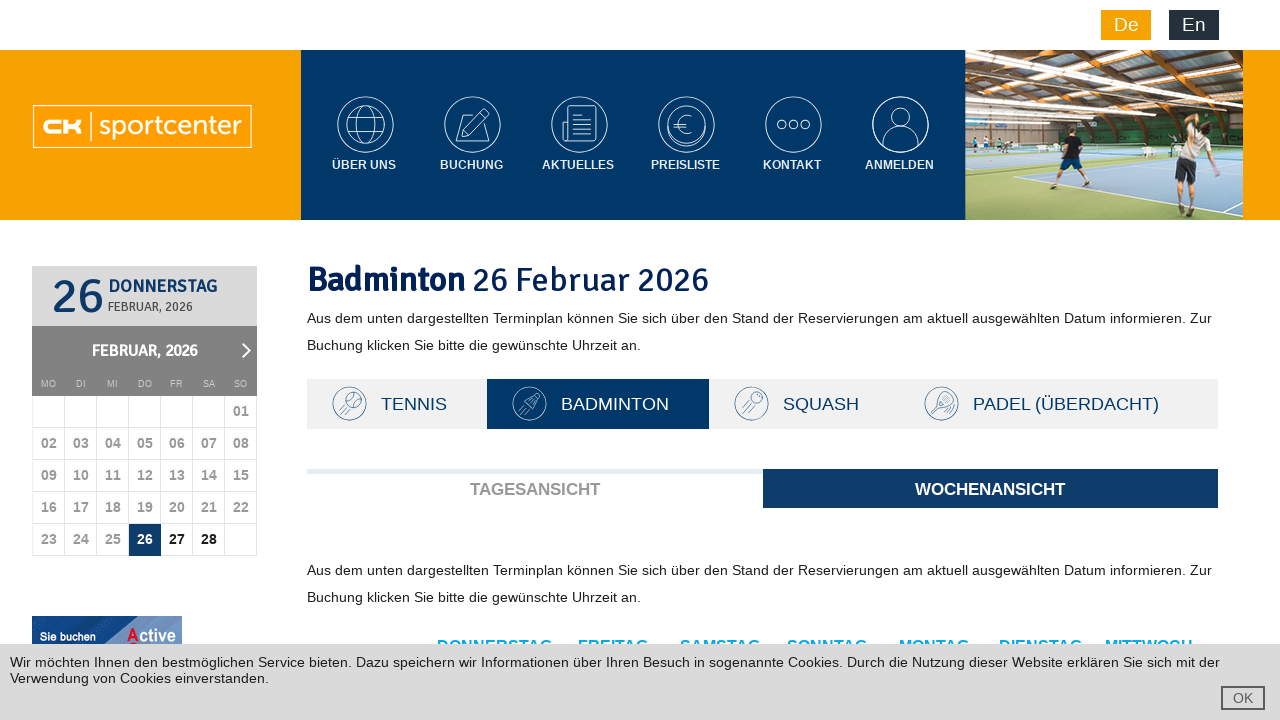

Found available court: 6
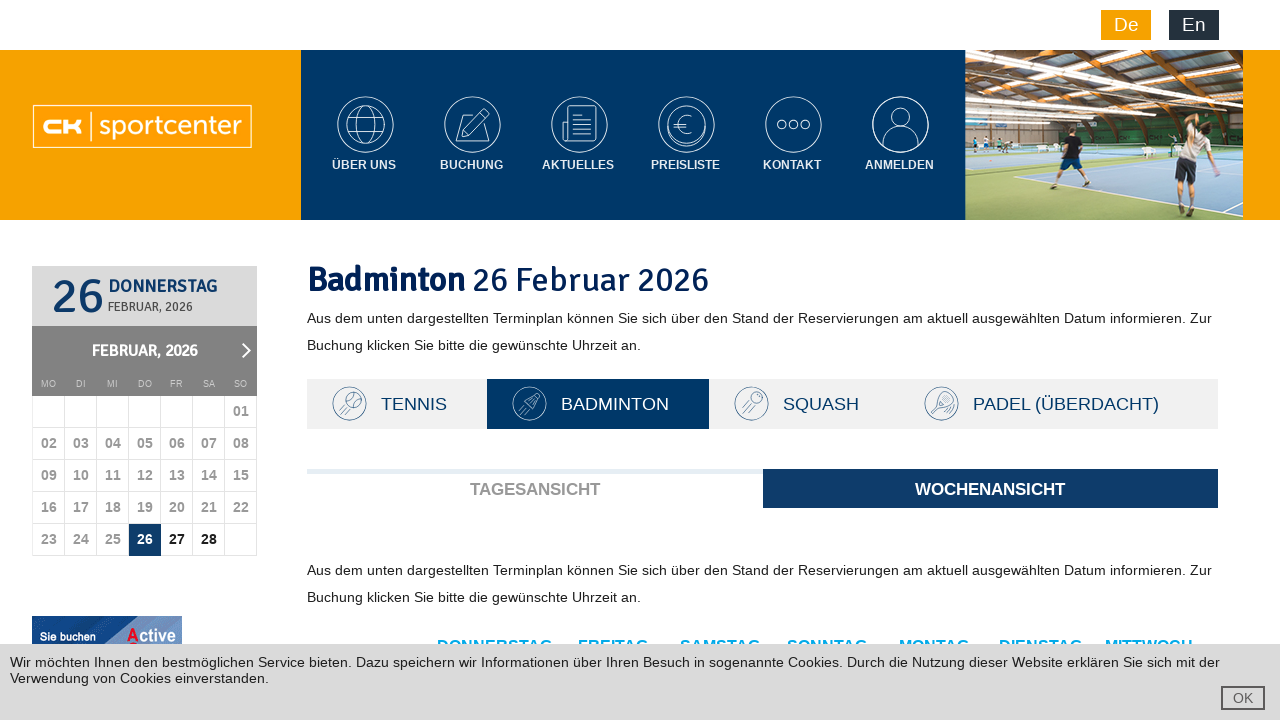

Found available court: 7
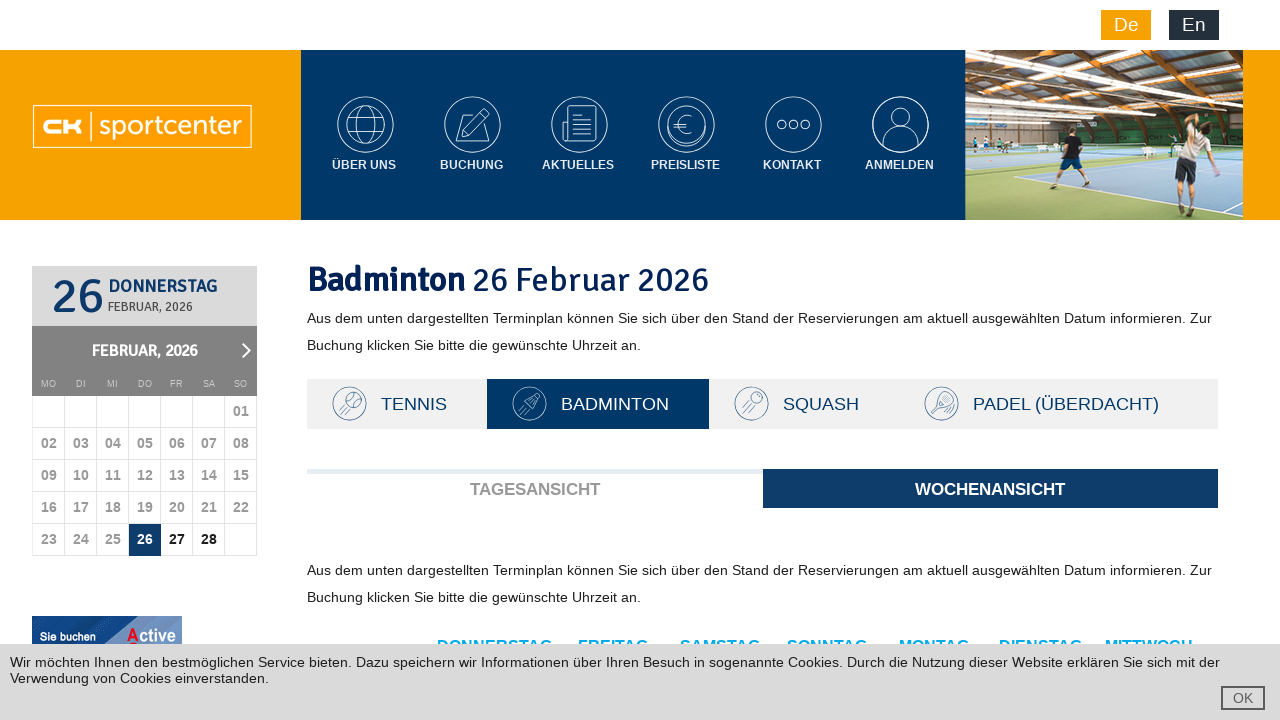

Found available court: 9
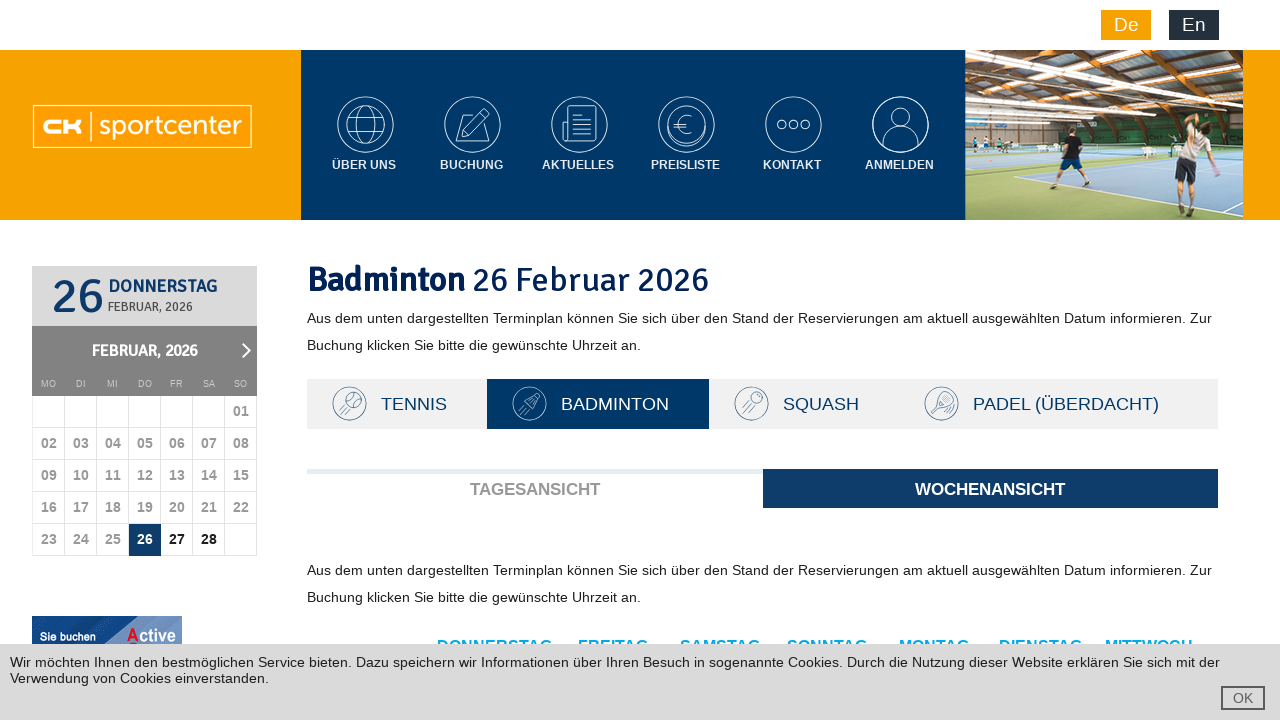

Found available court: 10
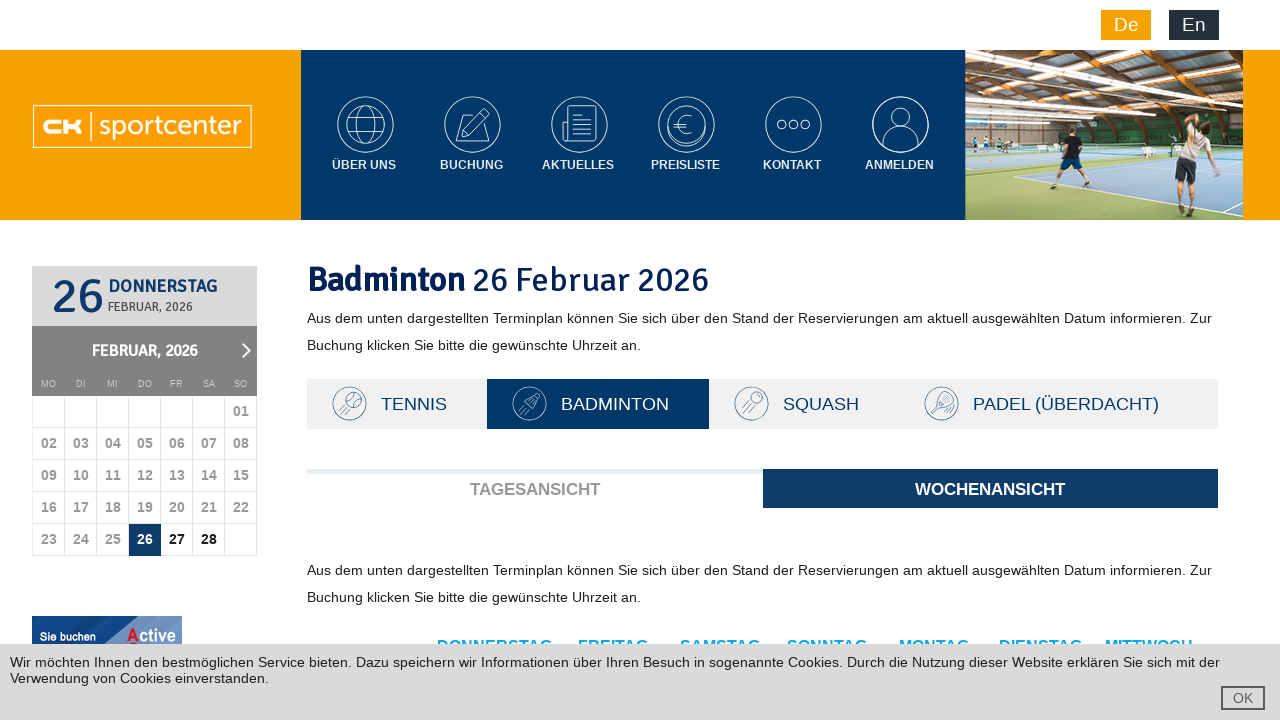

Found available court: 11
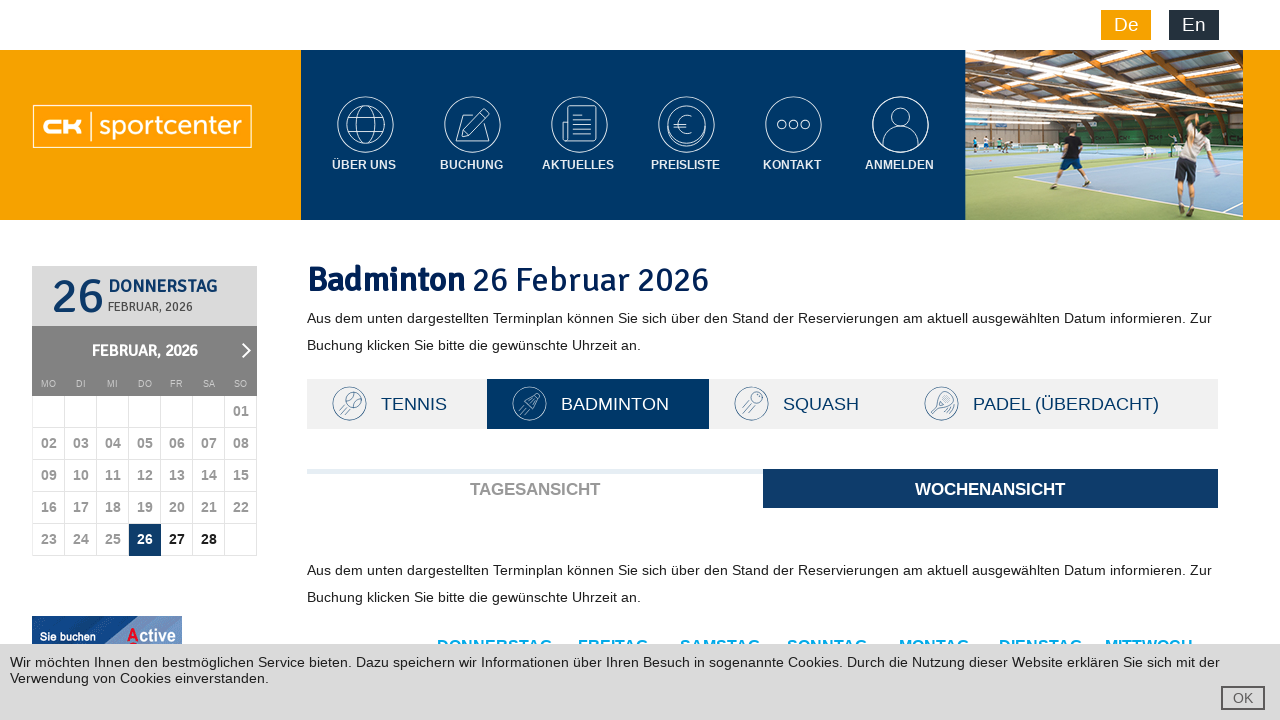

Found available court: 12
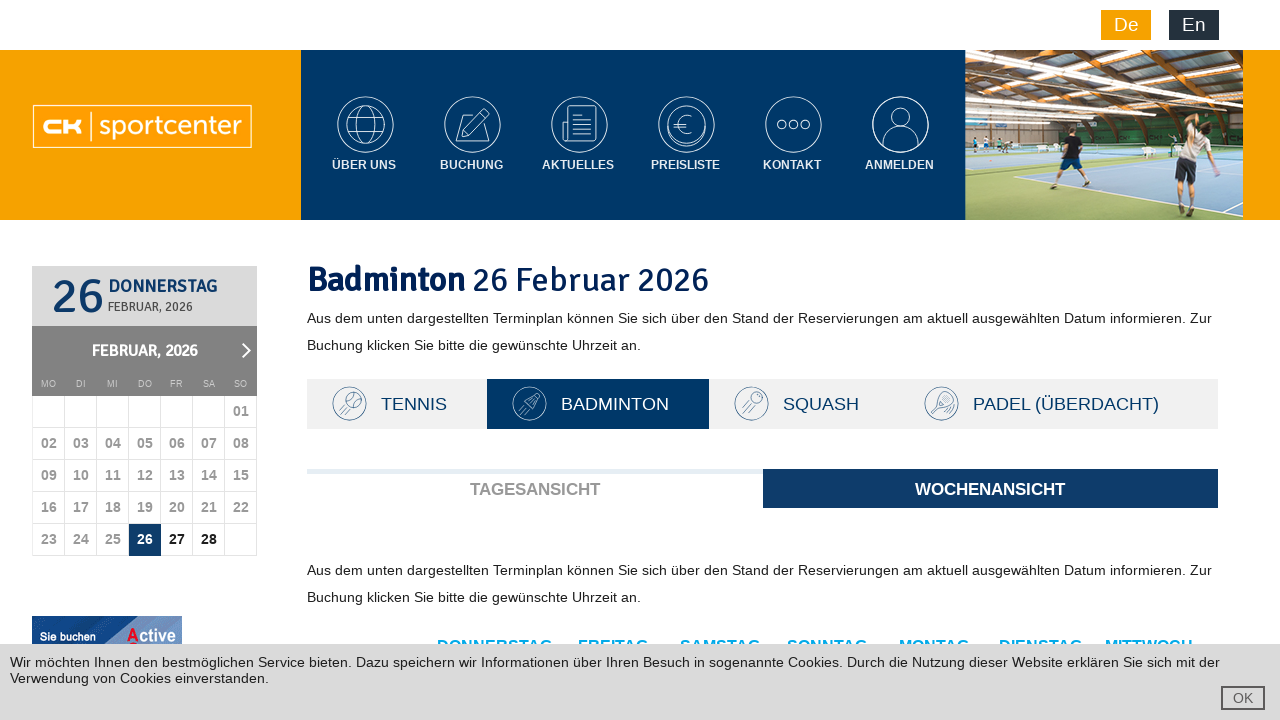

Found available court: 13
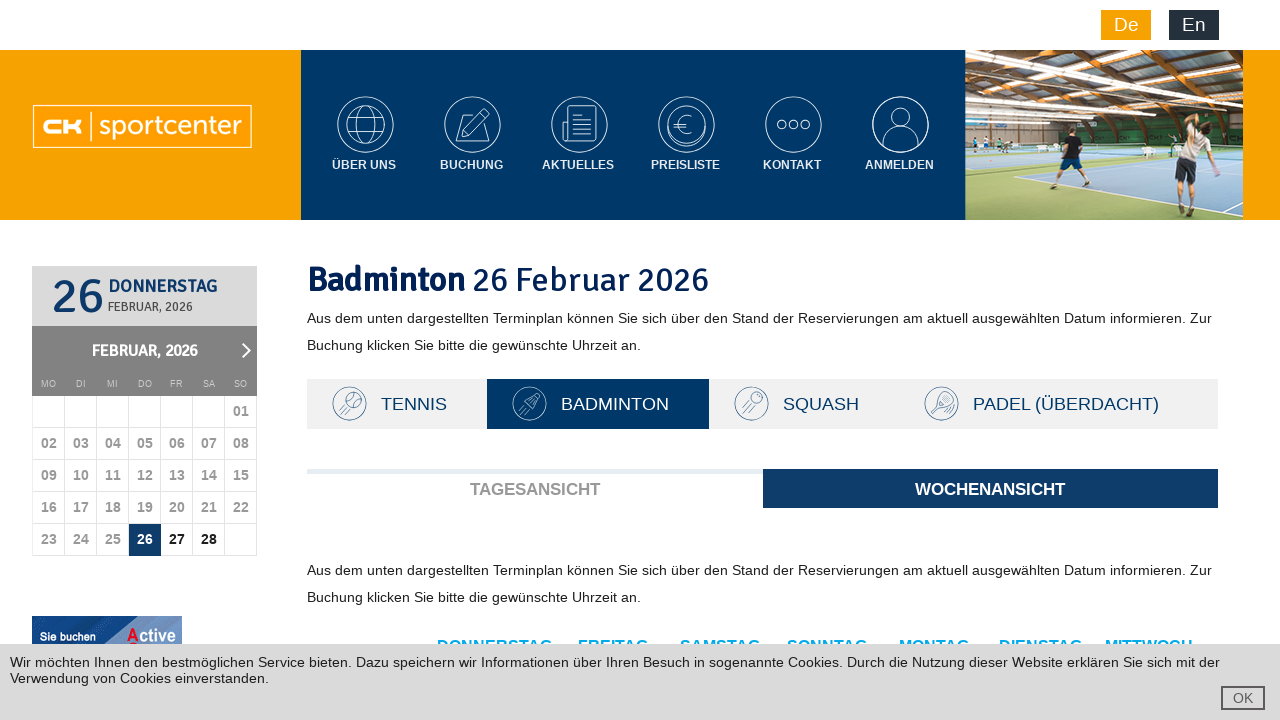

Found available court: 14
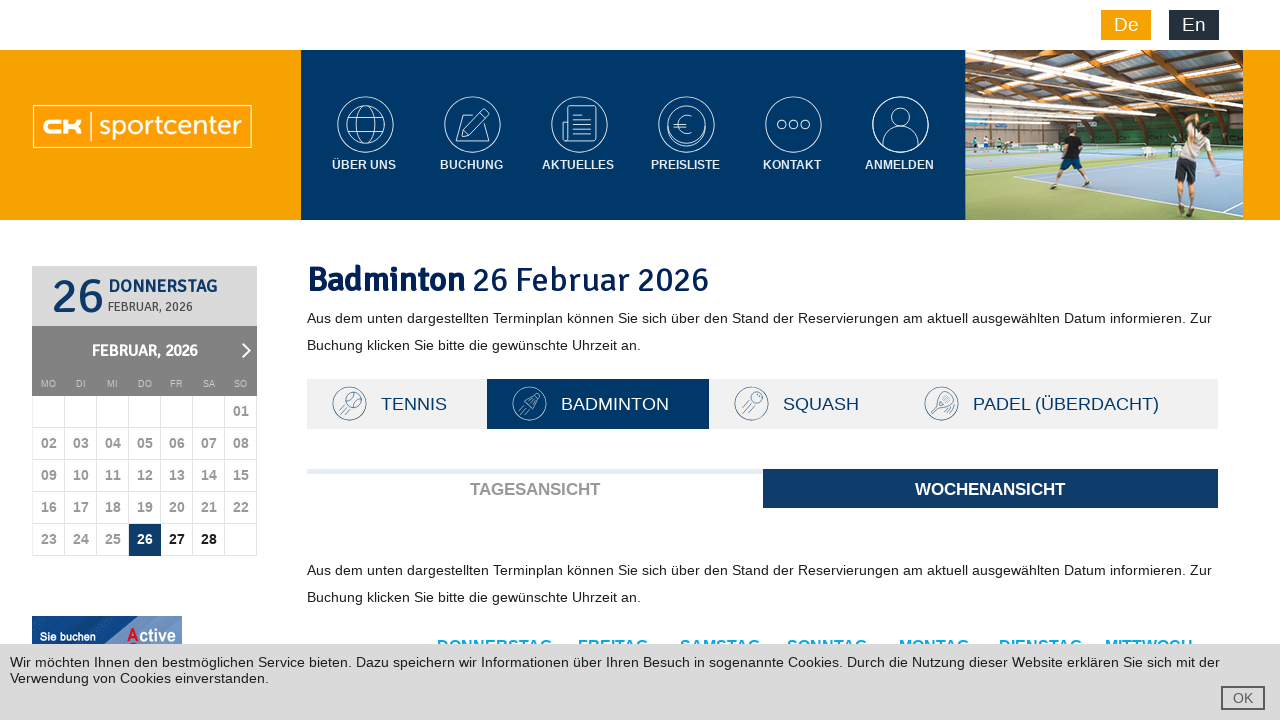

Found available court: 2
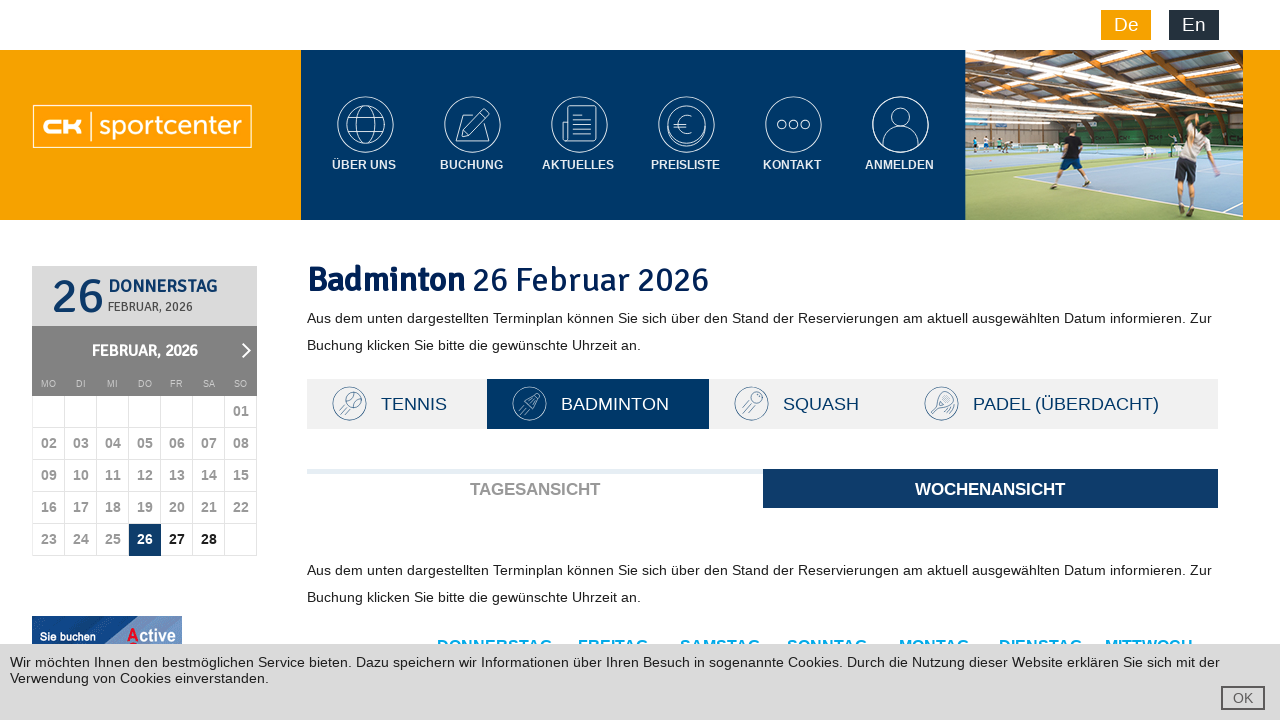

Found available court: 4
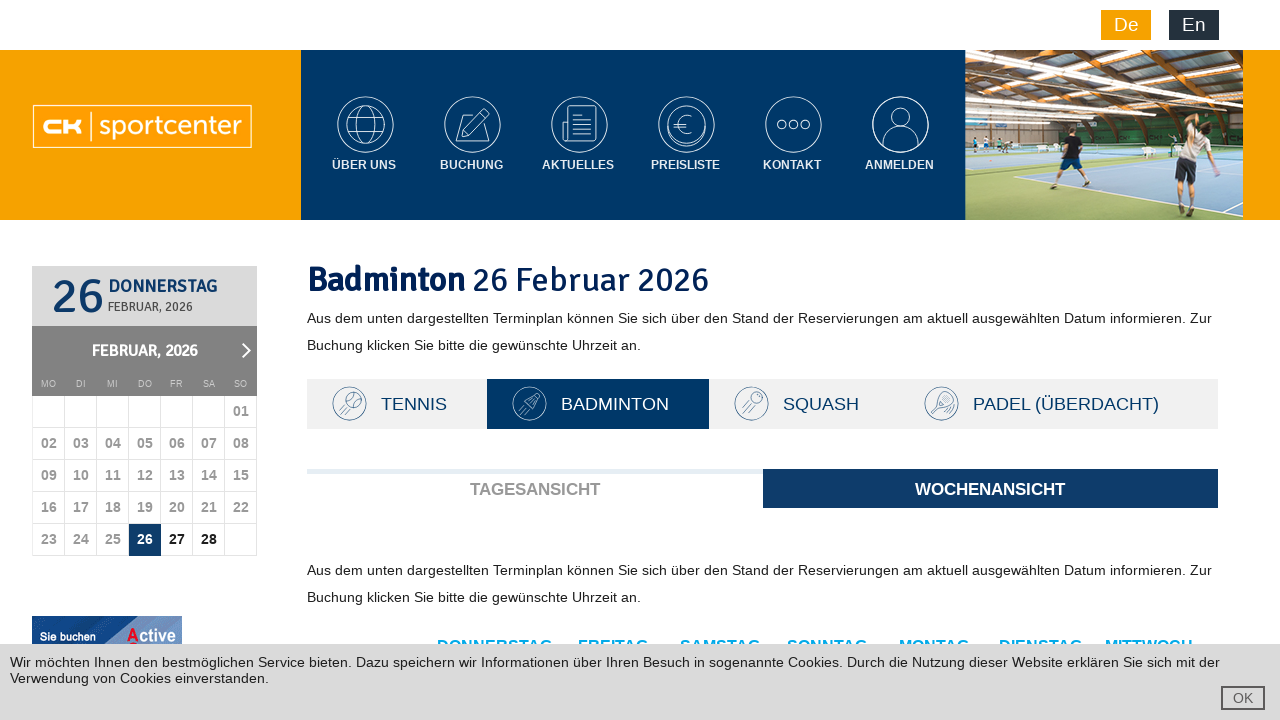

Found available court: 5
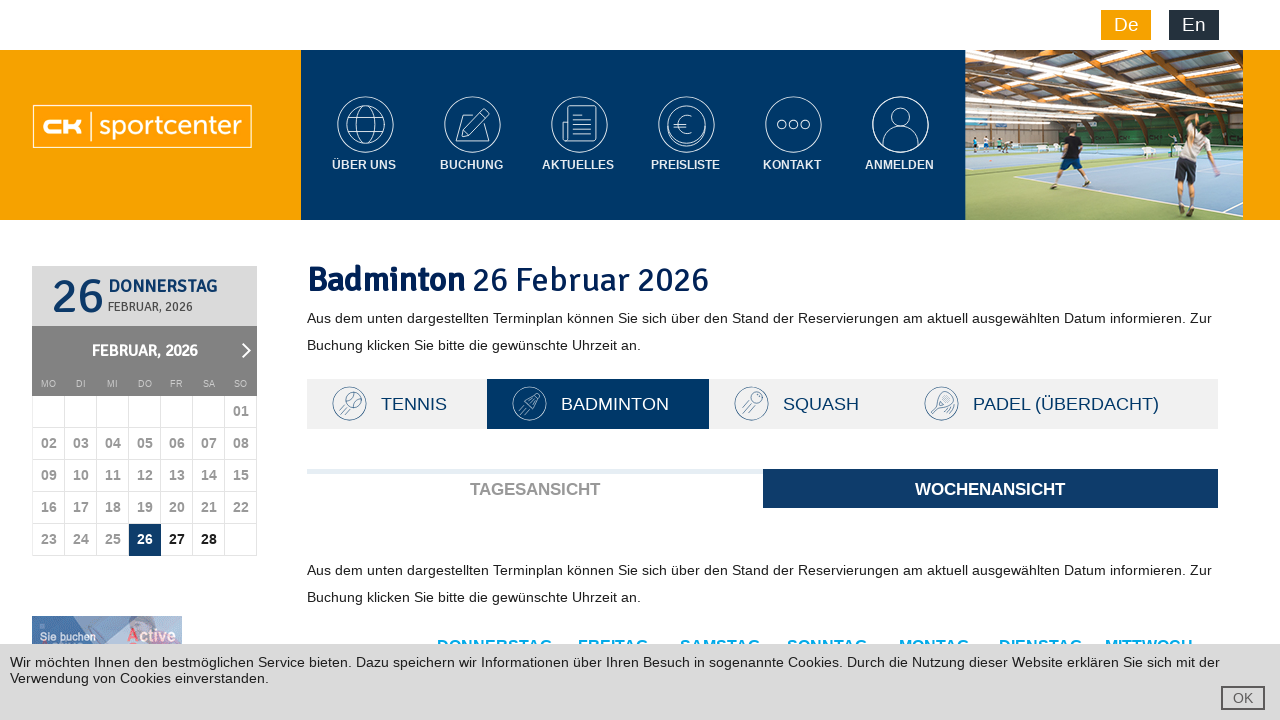

Found available court: 6
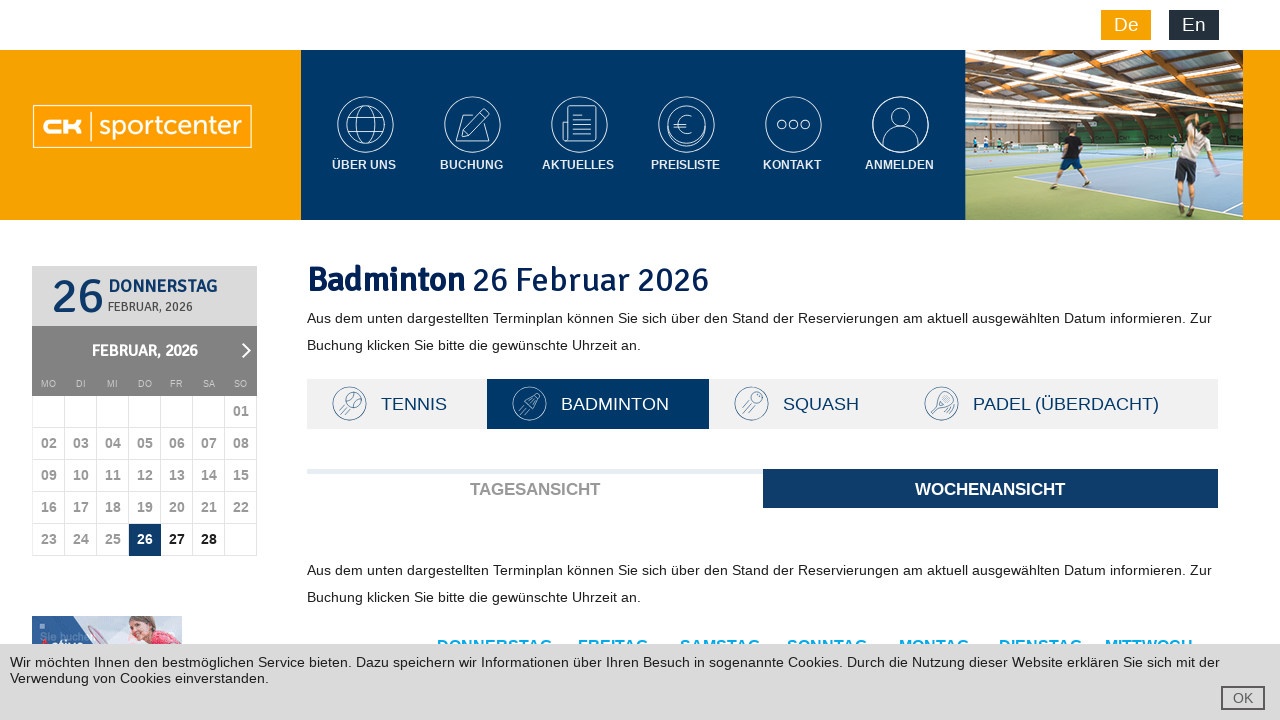

Found available court: 7
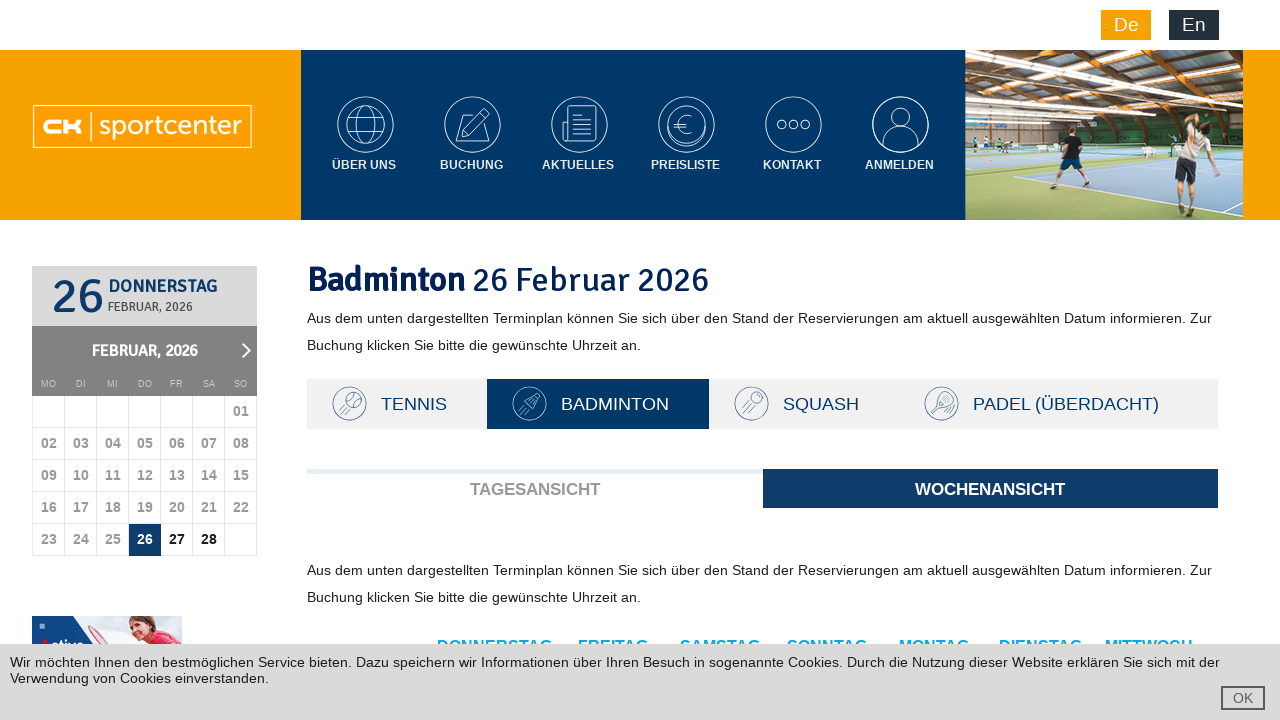

Found available court: 8
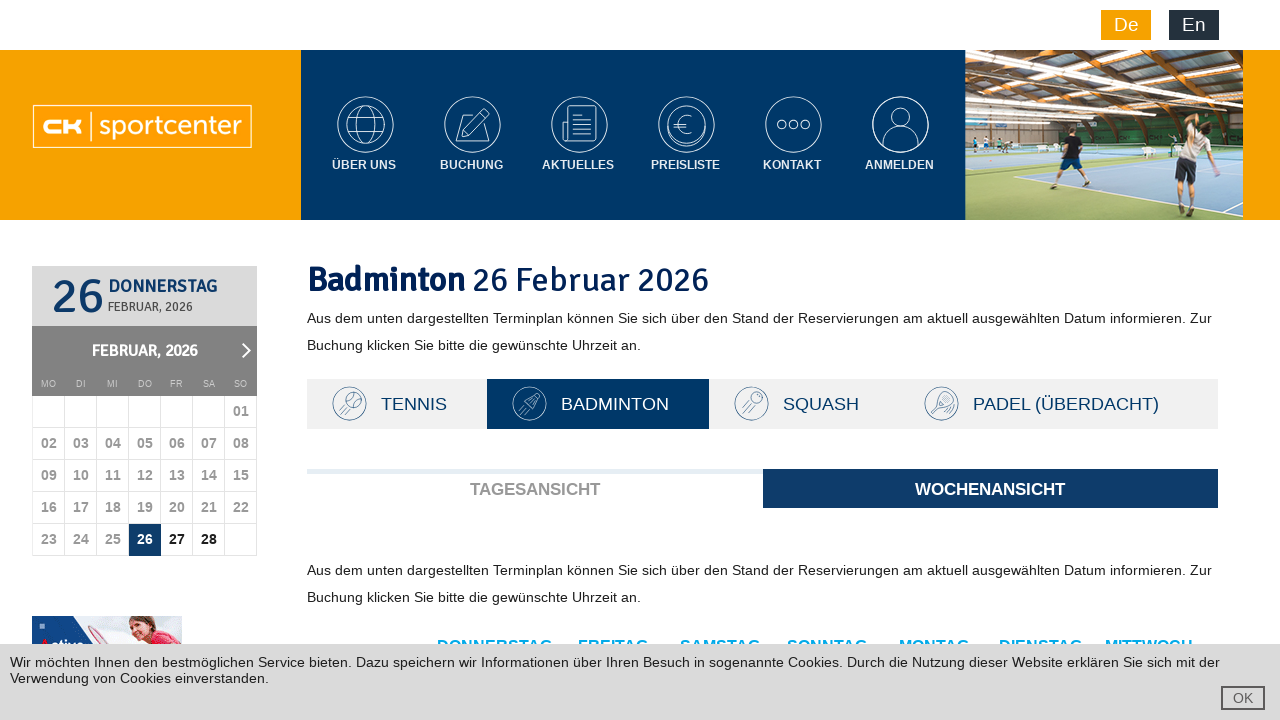

Found available court: 9
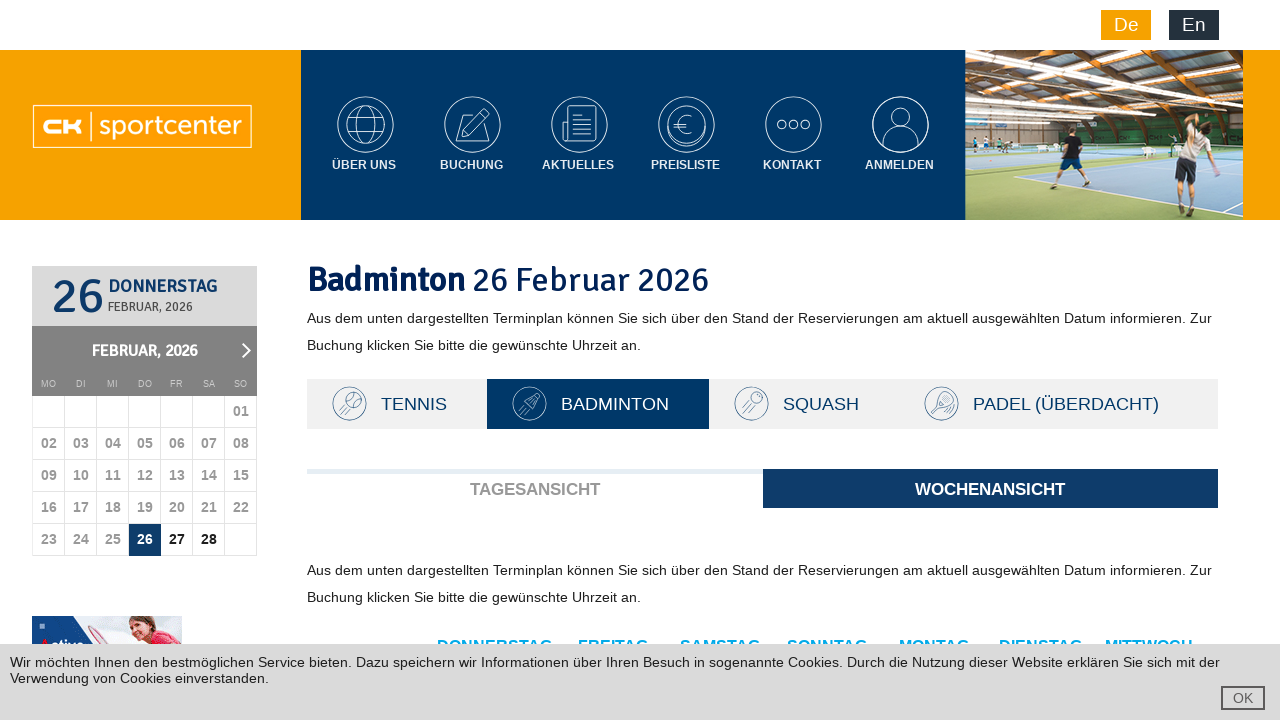

Found available court: 10
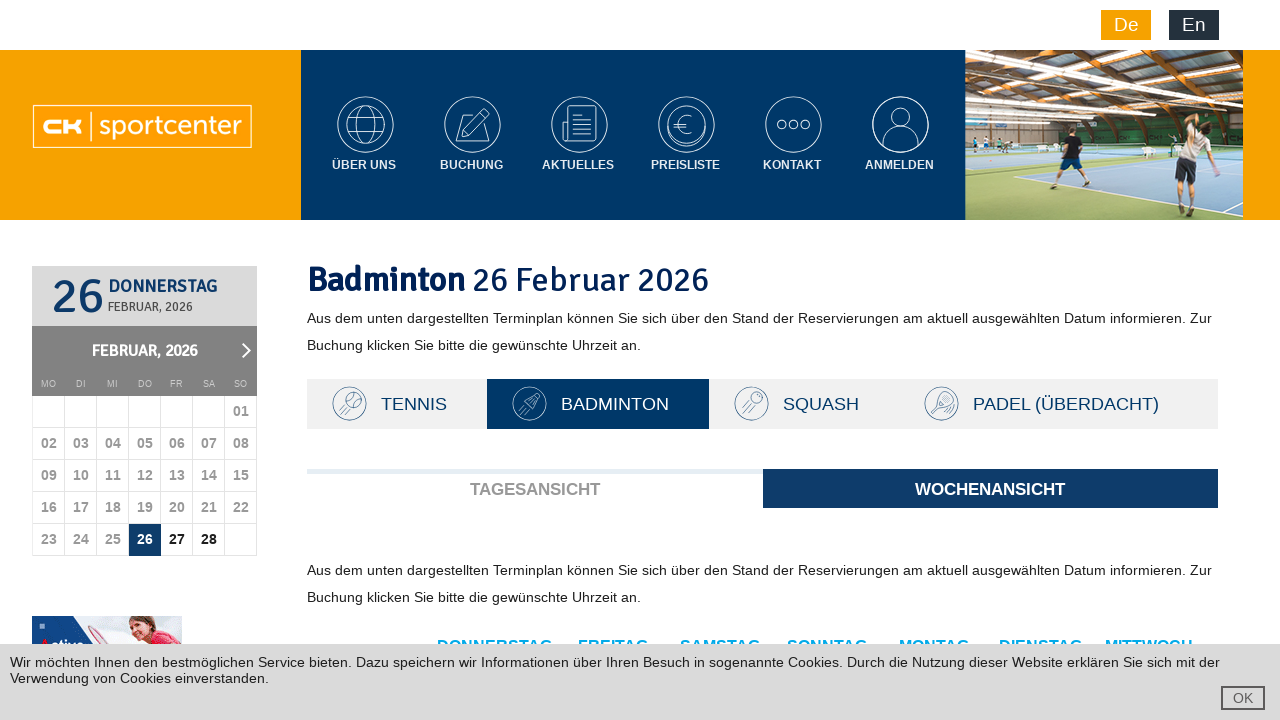

Found available court: 11
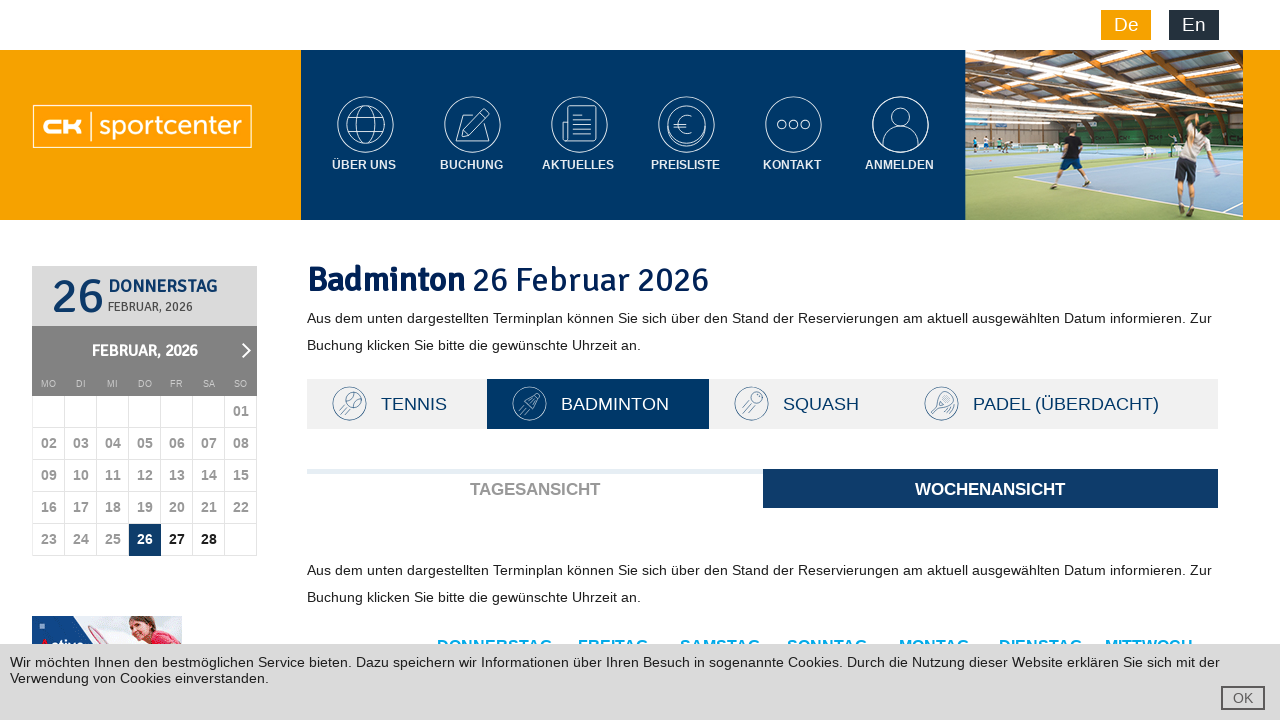

Found available court: 12
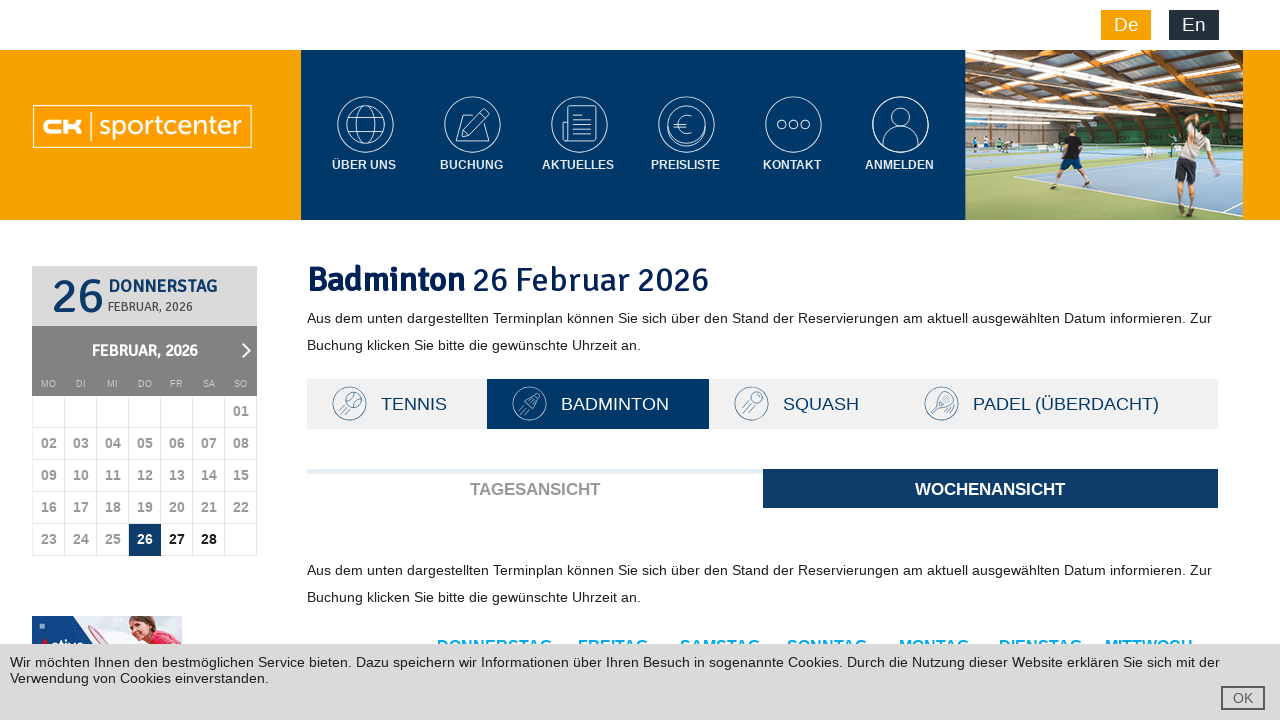

Found available court: 13
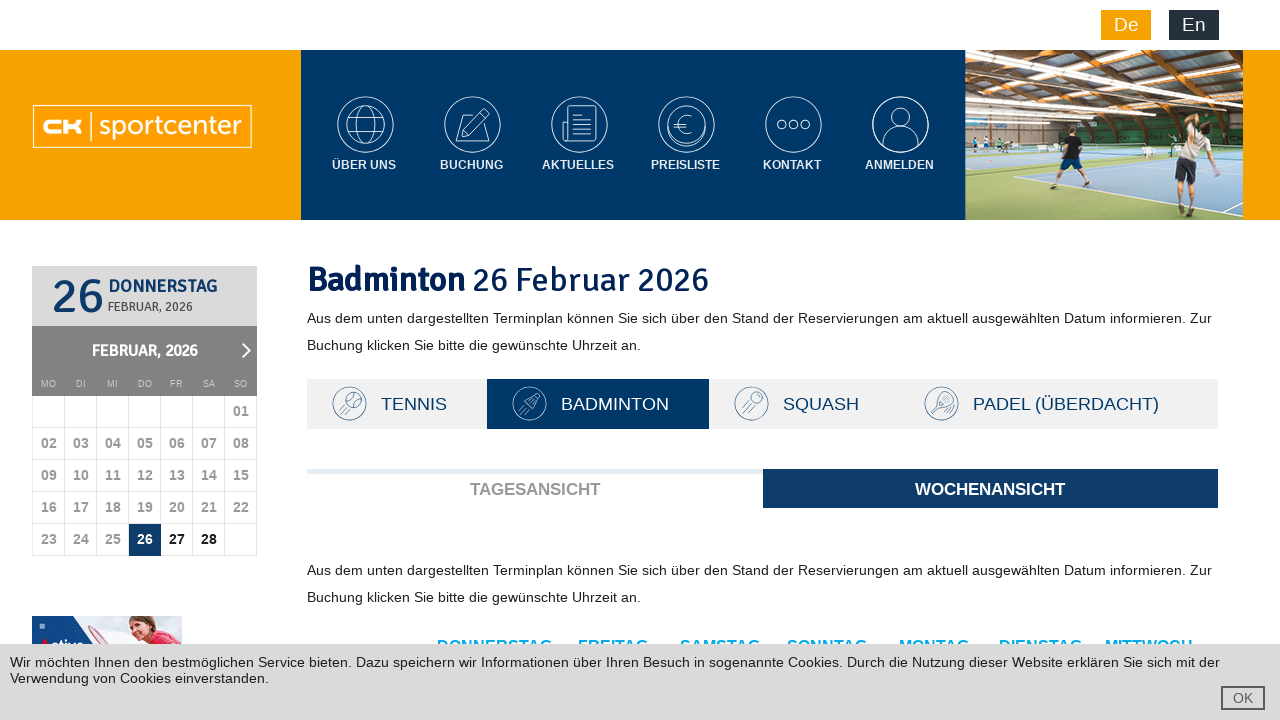

Found available court: 14
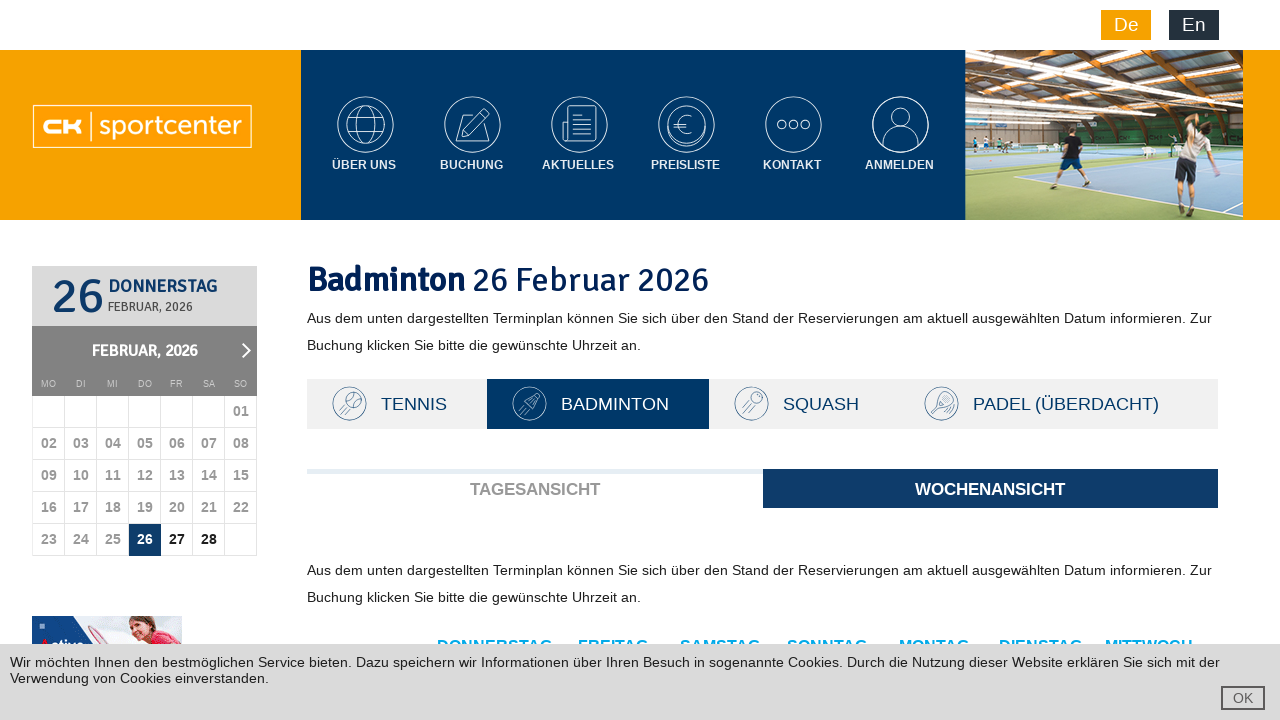

Found available court: 3
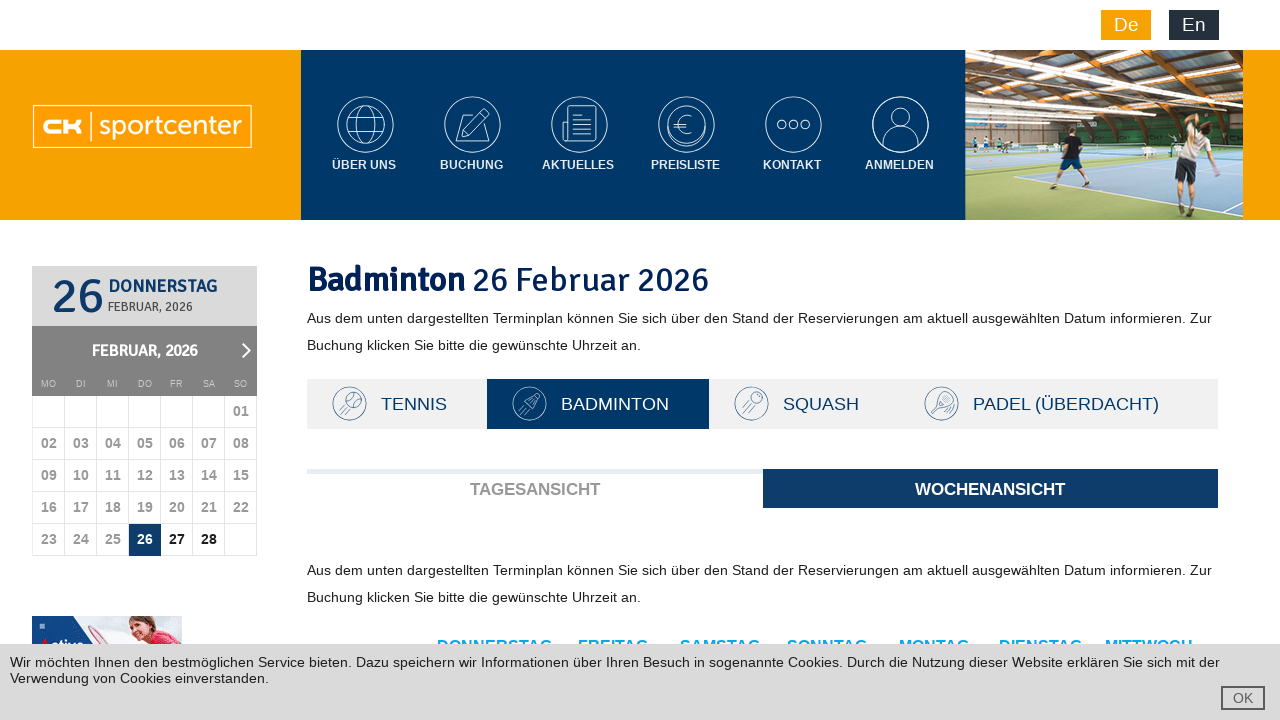

Found available court: 8
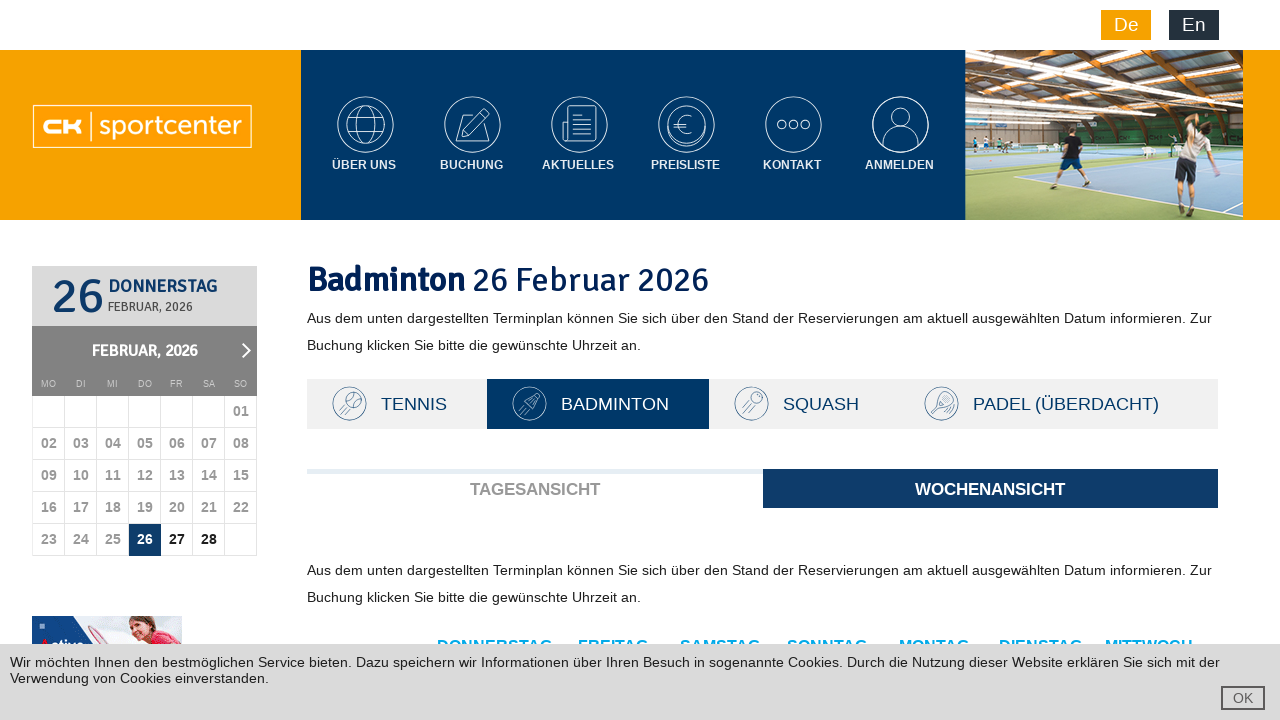

Found available court: 9
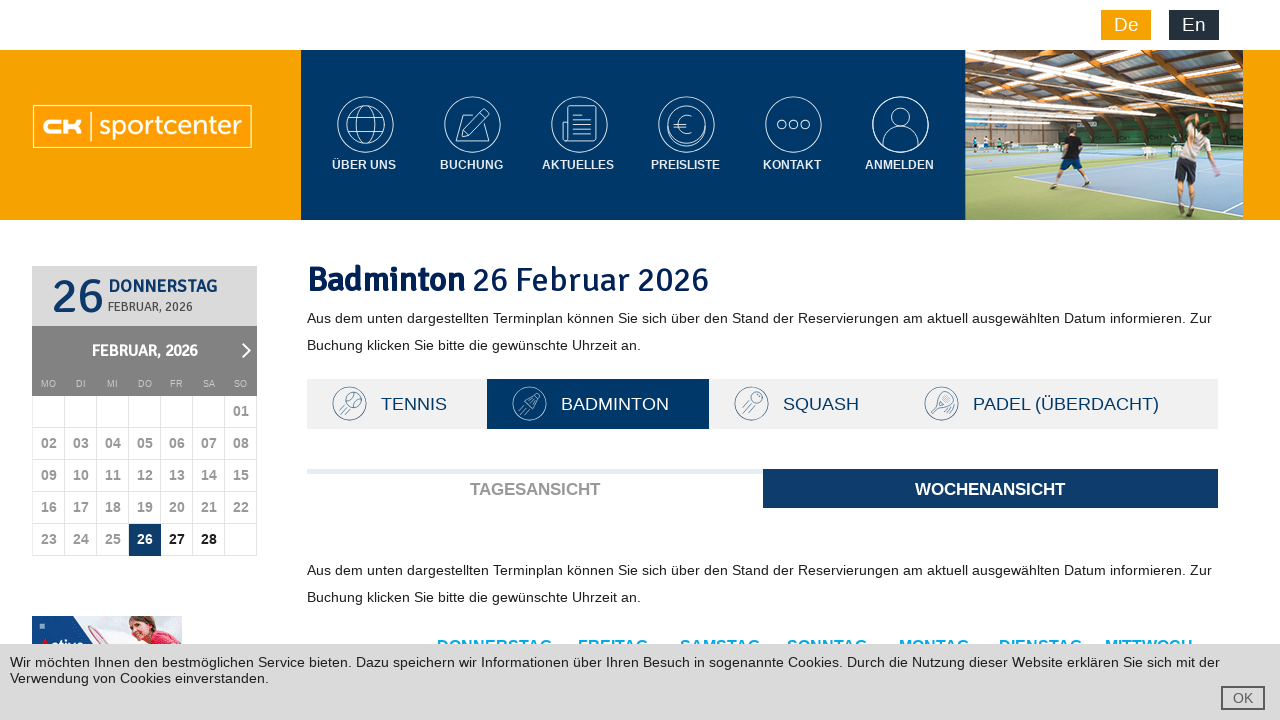

Found available court: 11
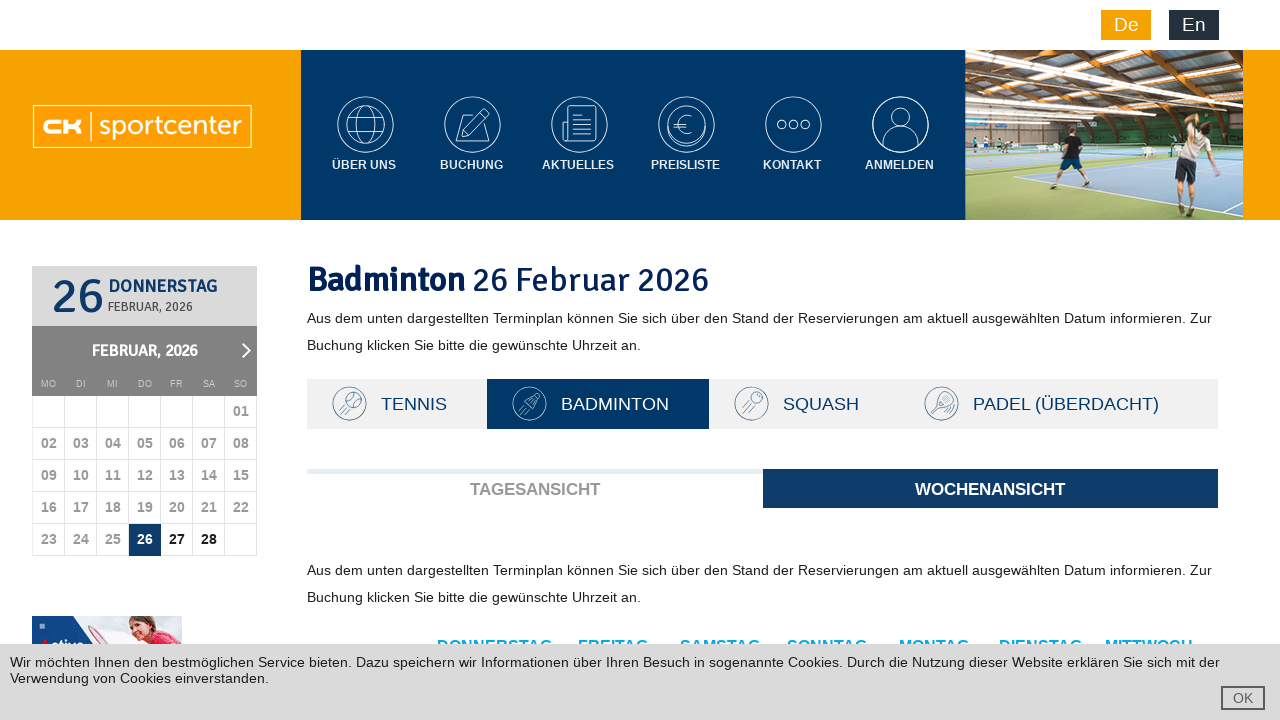

Found available court: 13
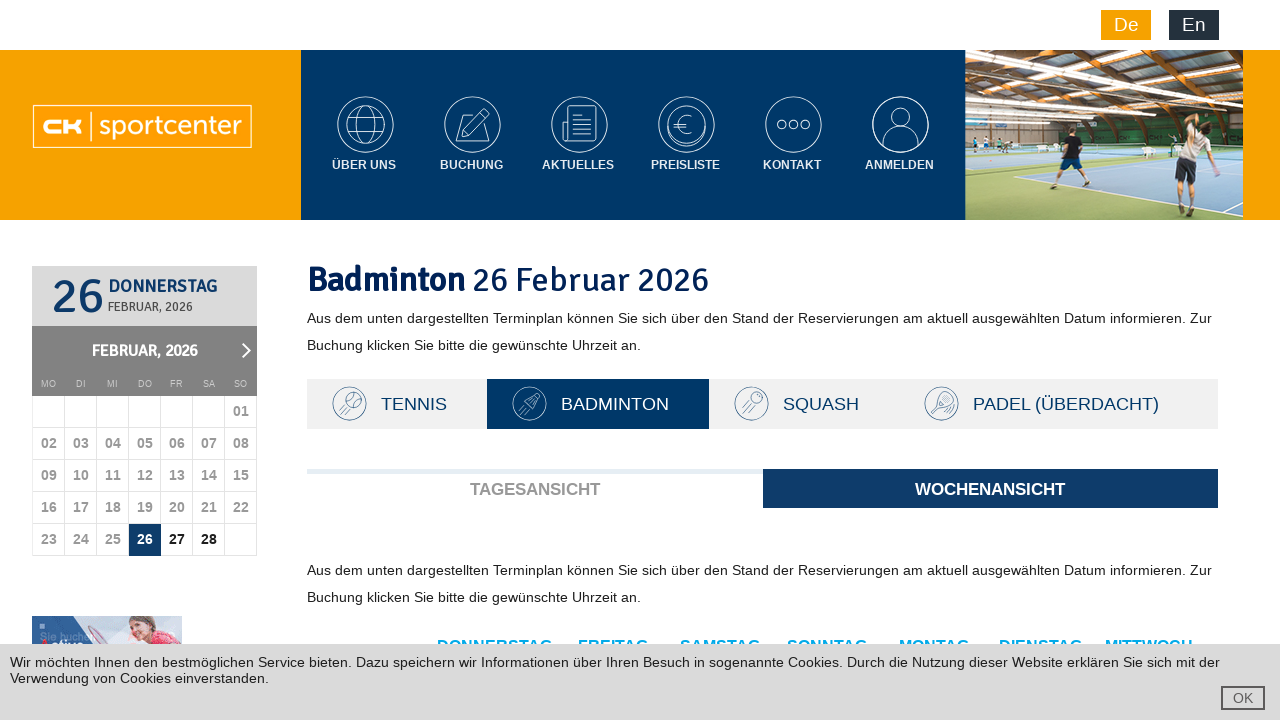

Found available court: 2
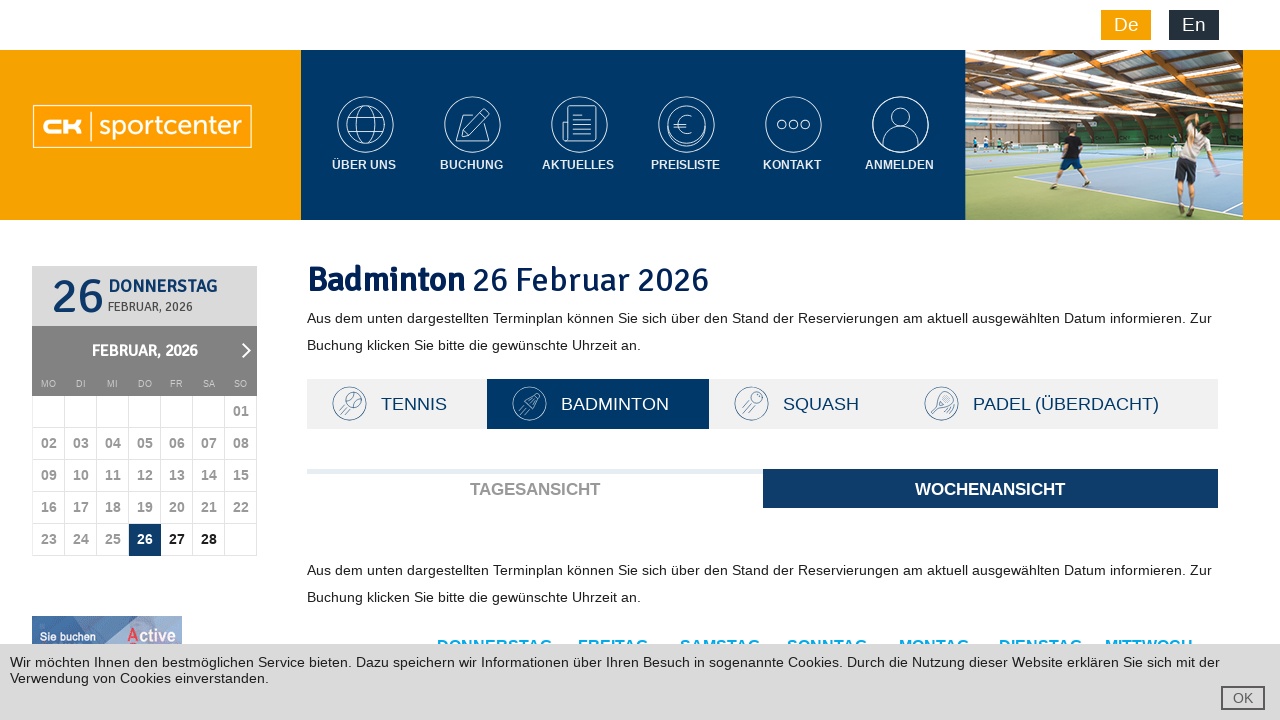

Found available court: 3
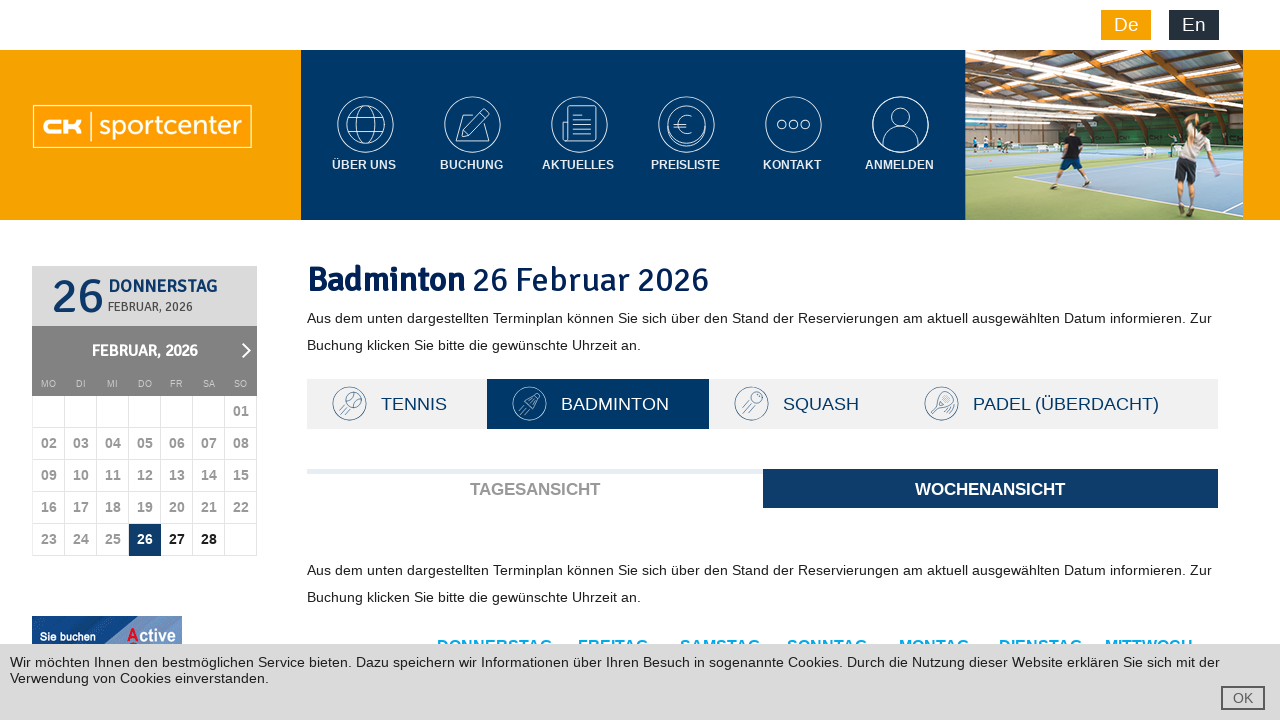

Found available court: 6
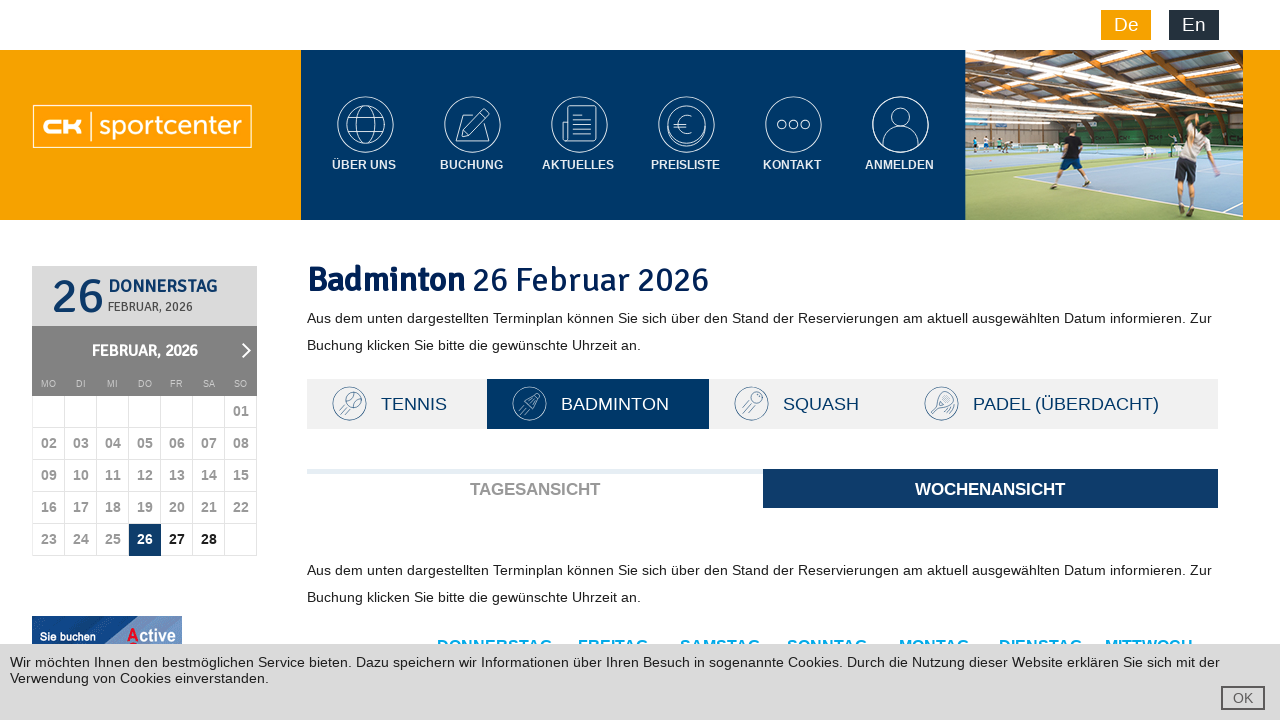

Found available court: 7
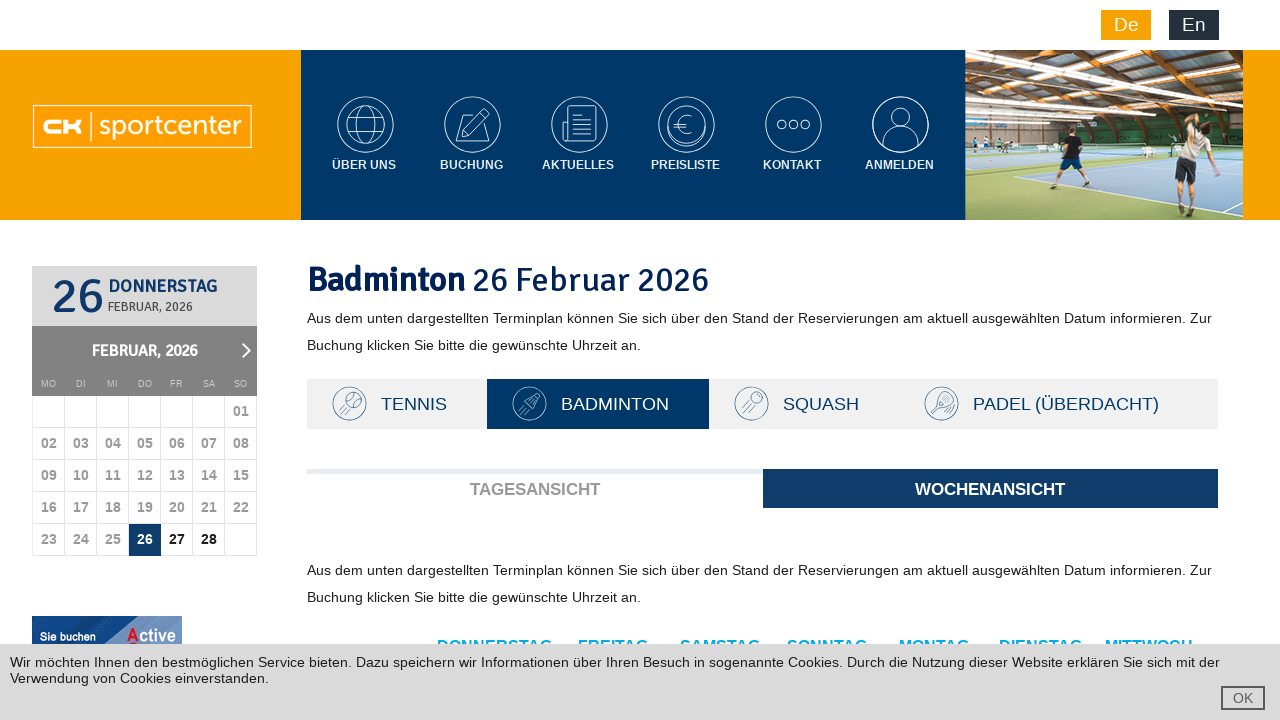

Found available court: 9
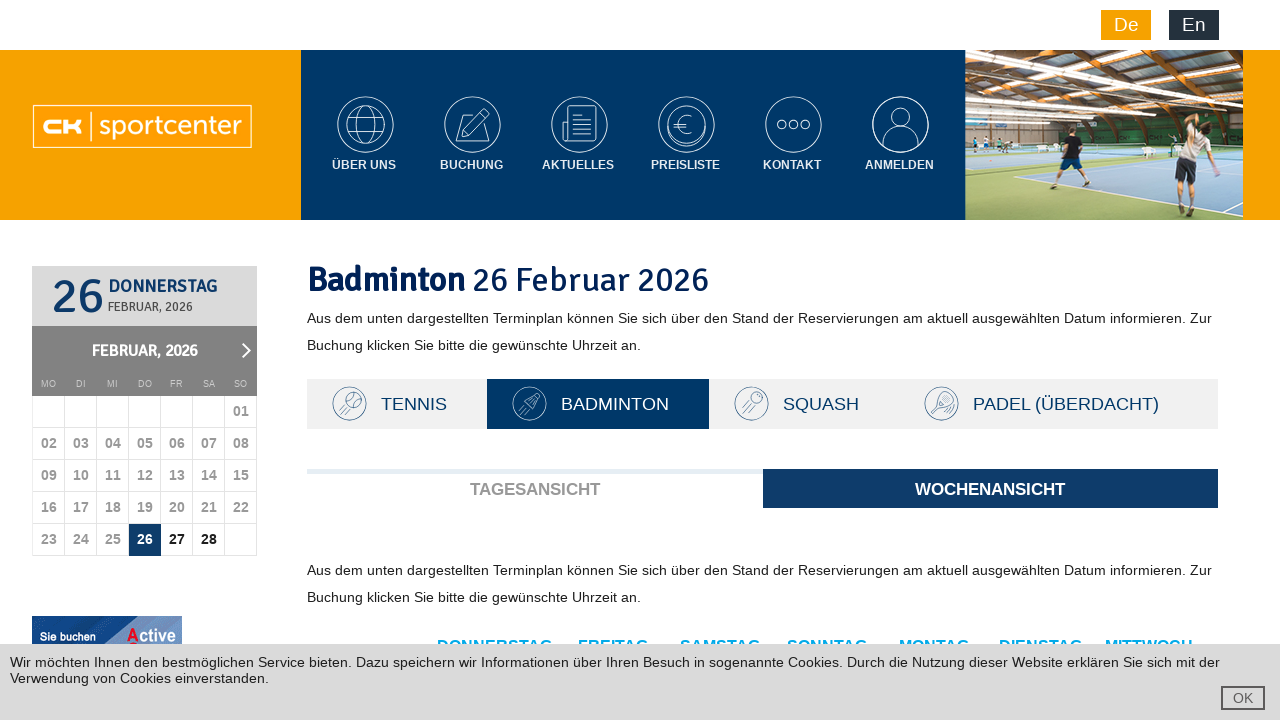

Found available court: 10
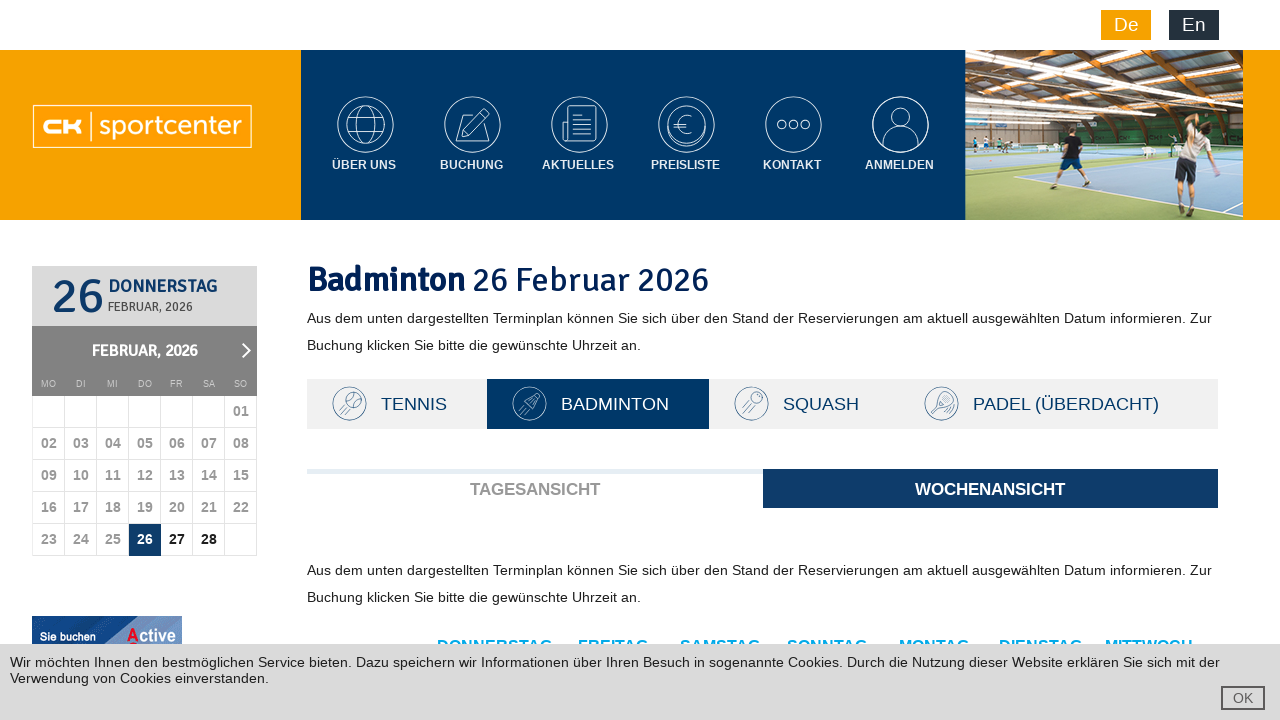

Found available court: 11
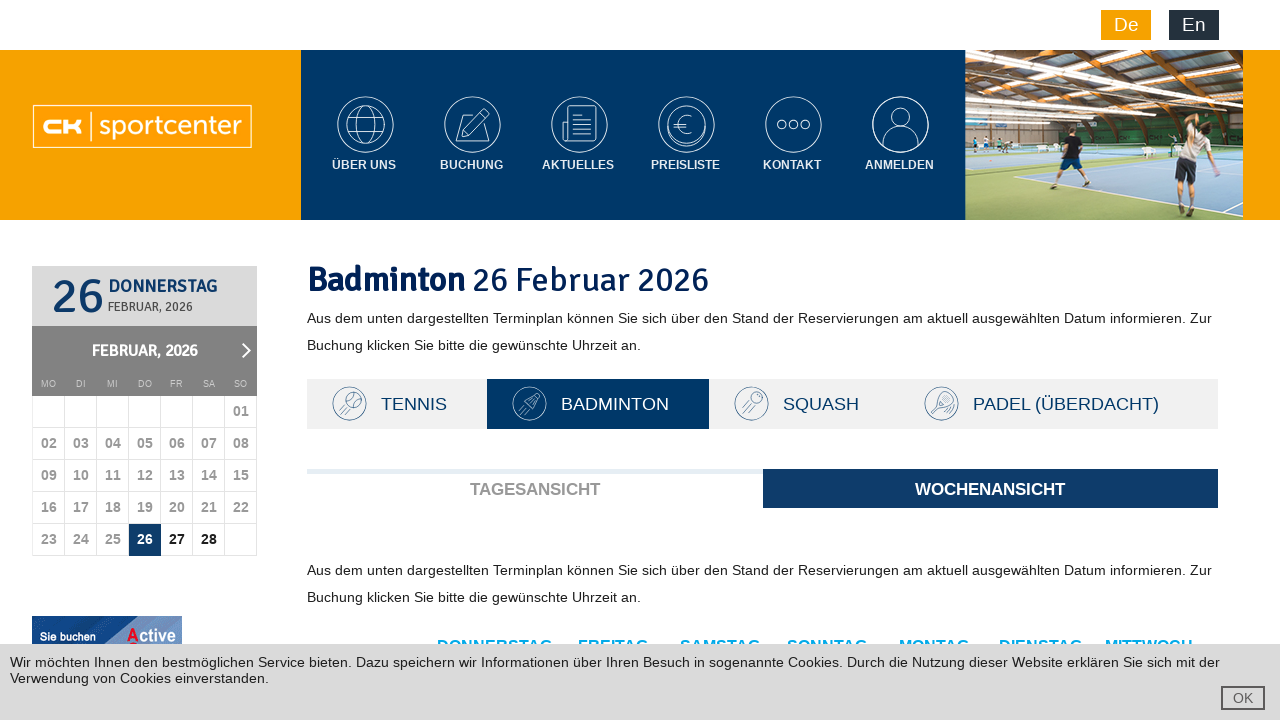

Found available court: 12
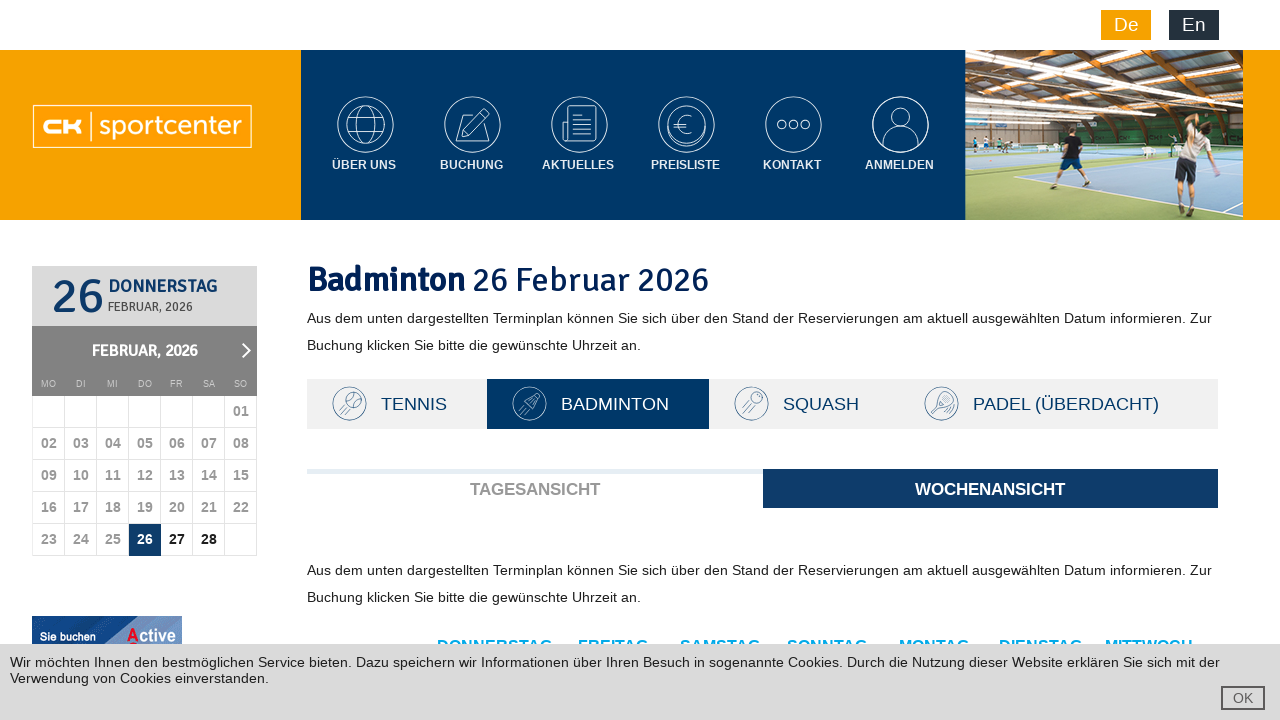

Found available court: 14
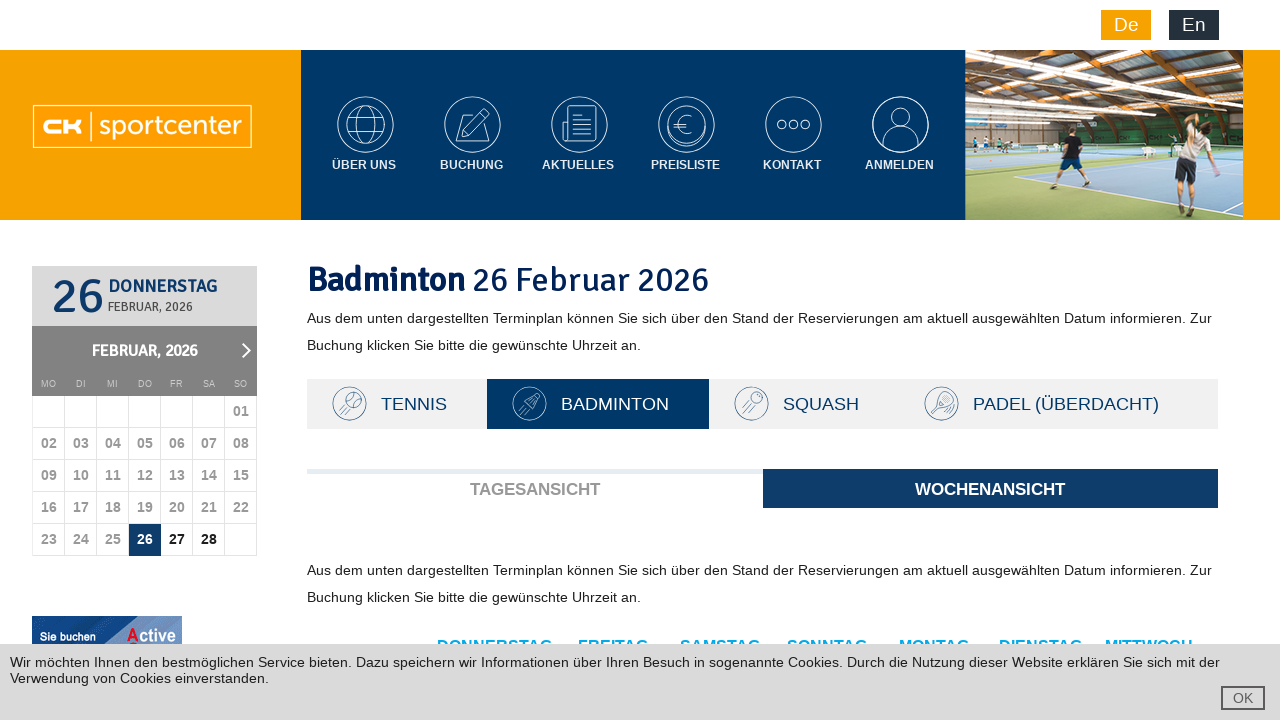

Found available court: 1
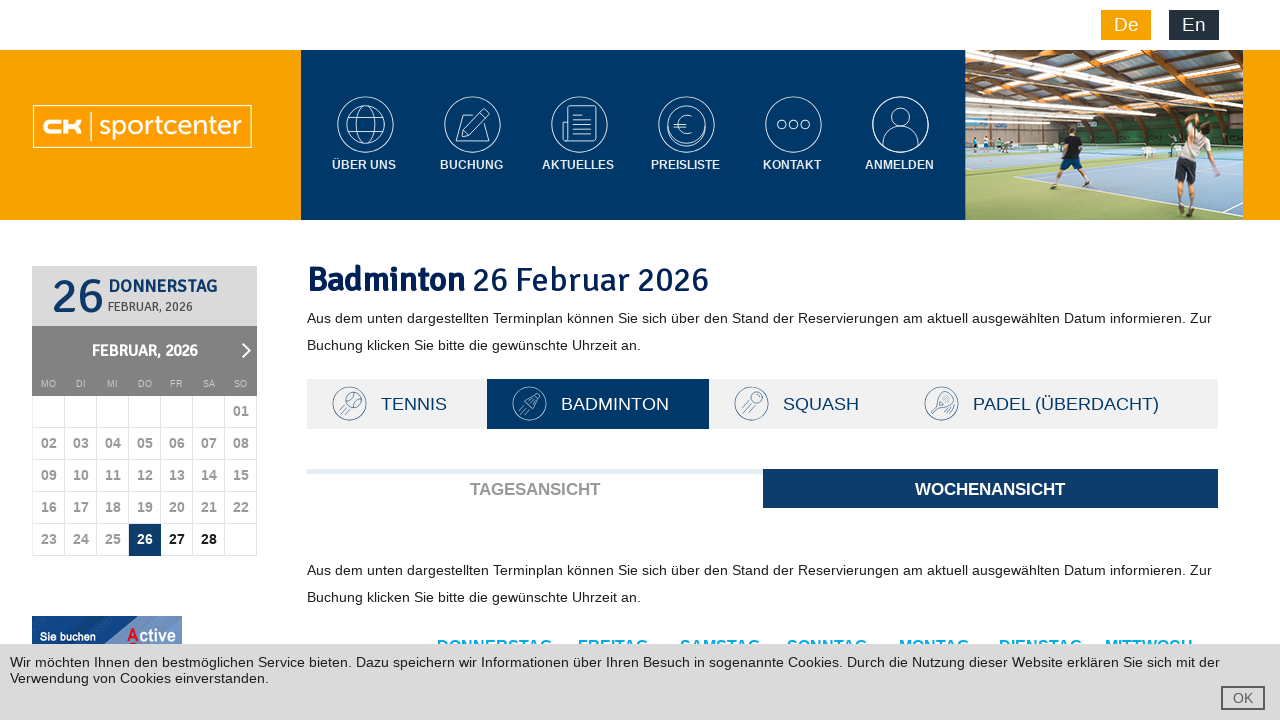

Found available court: 2
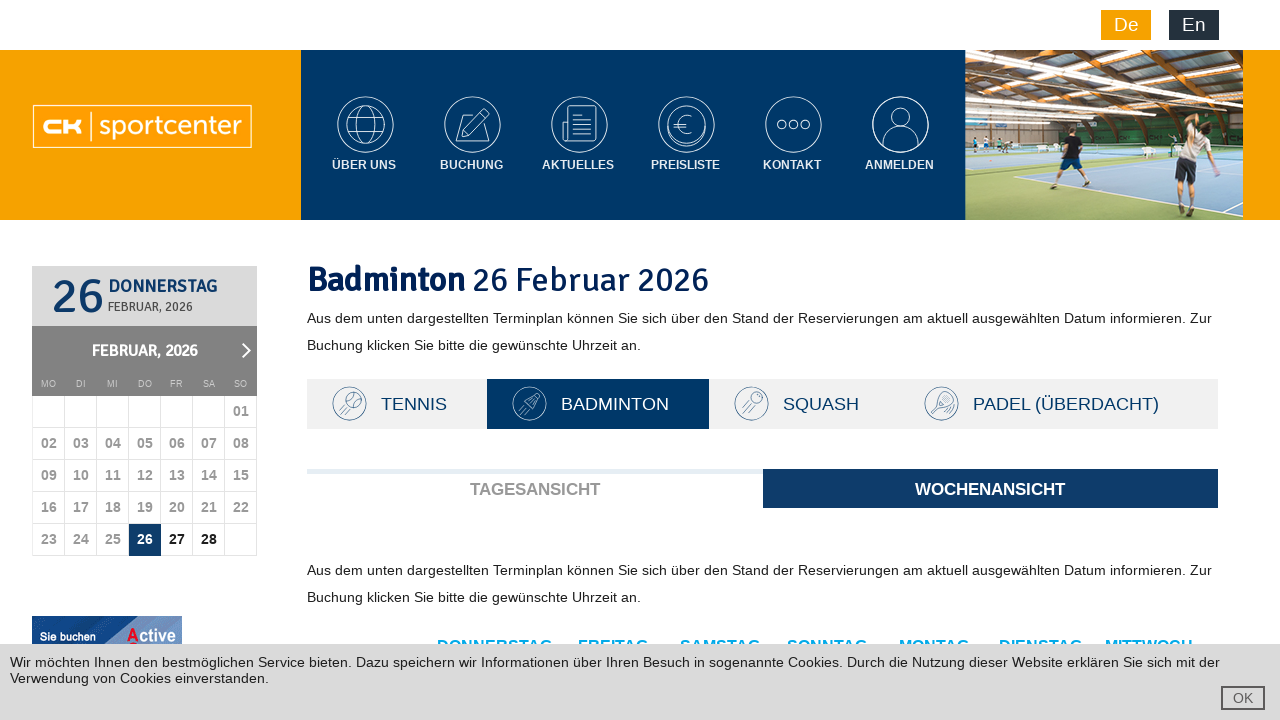

Found available court: 3
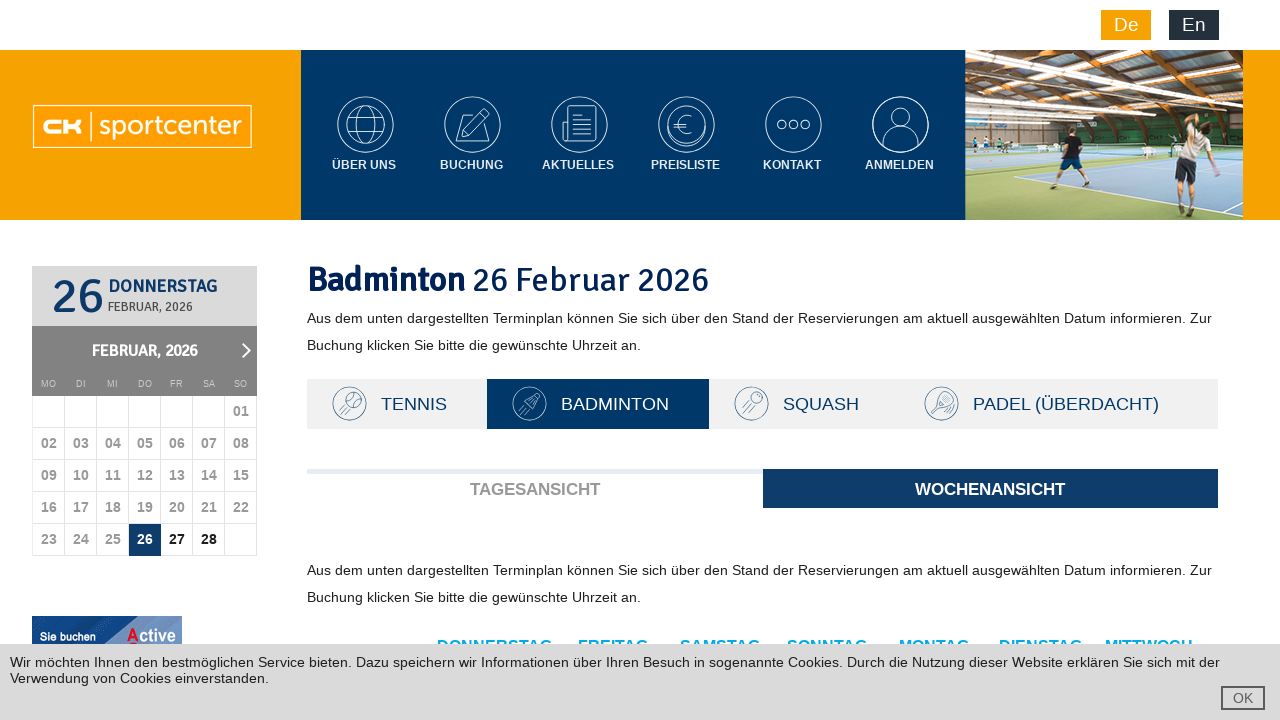

Found available court: 4
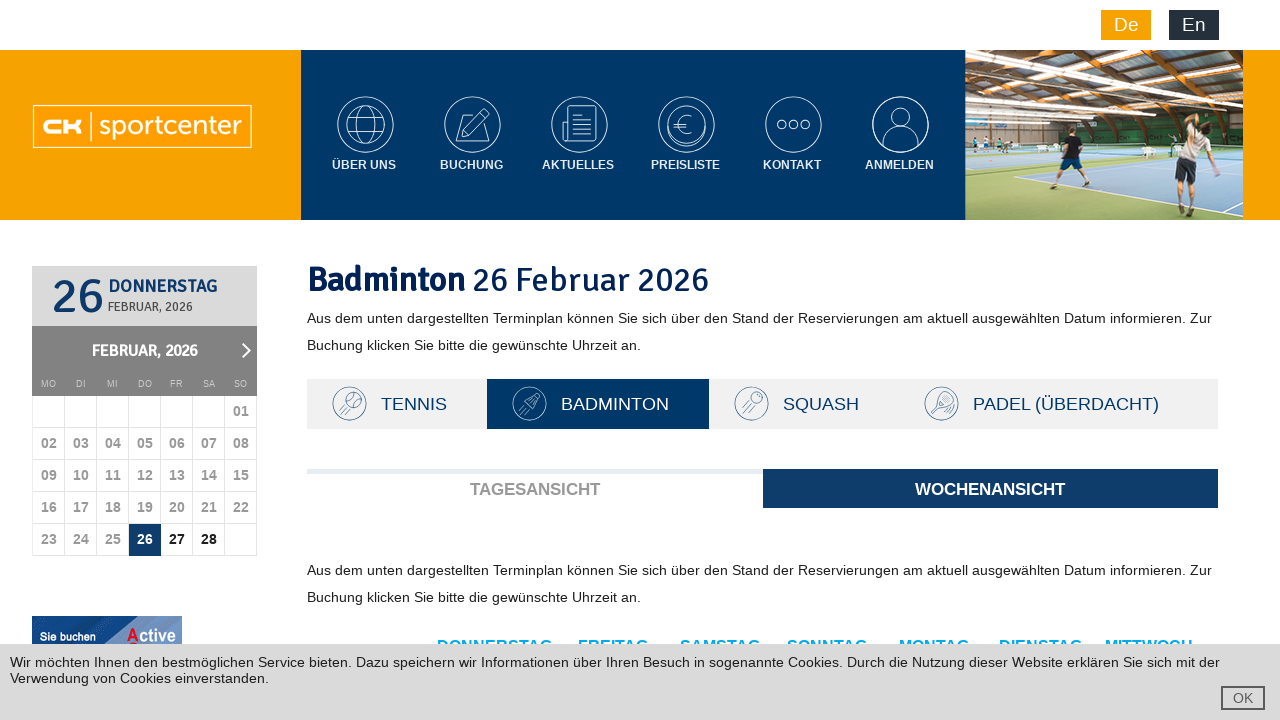

Found available court: 5
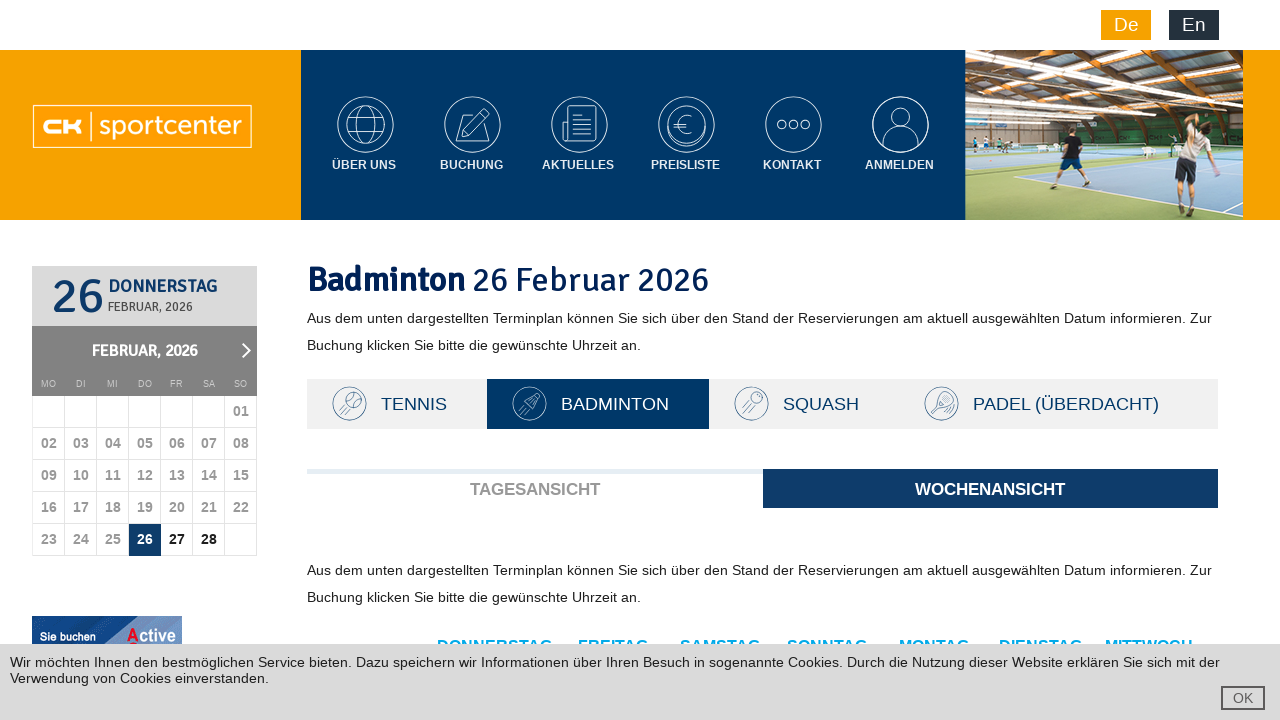

Found available court: 6
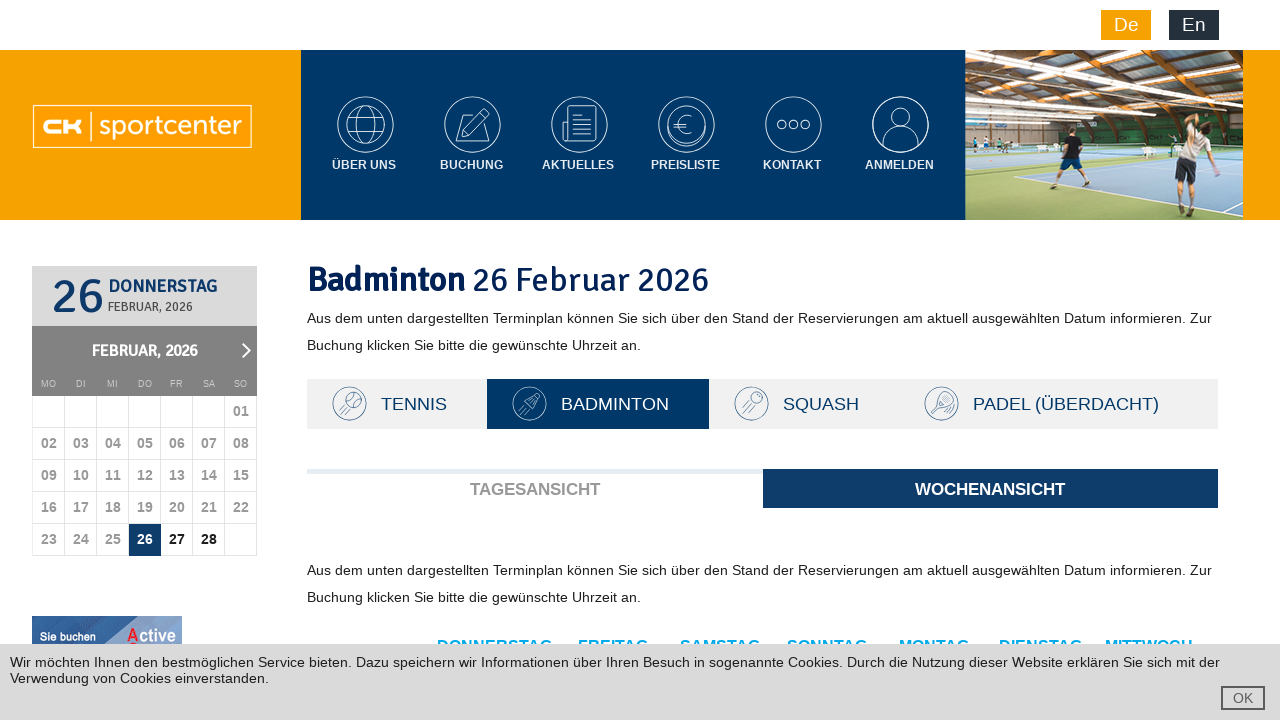

Found available court: 7
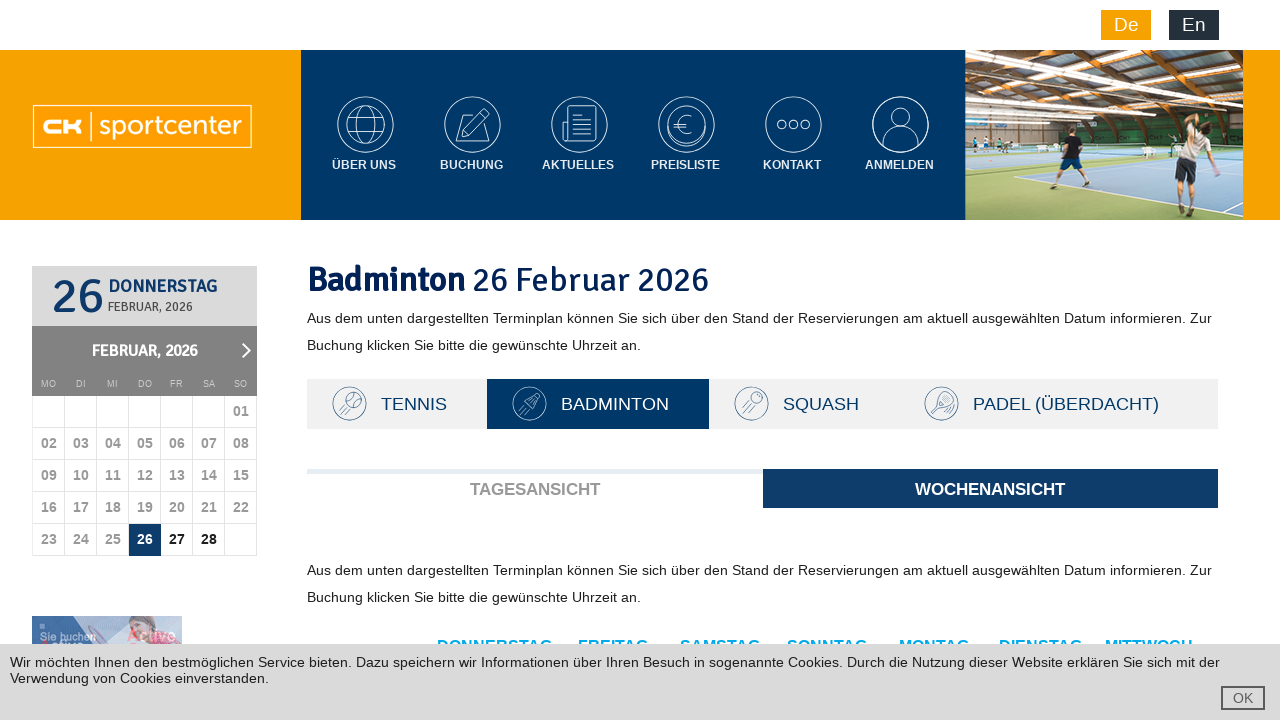

Found available court: 8
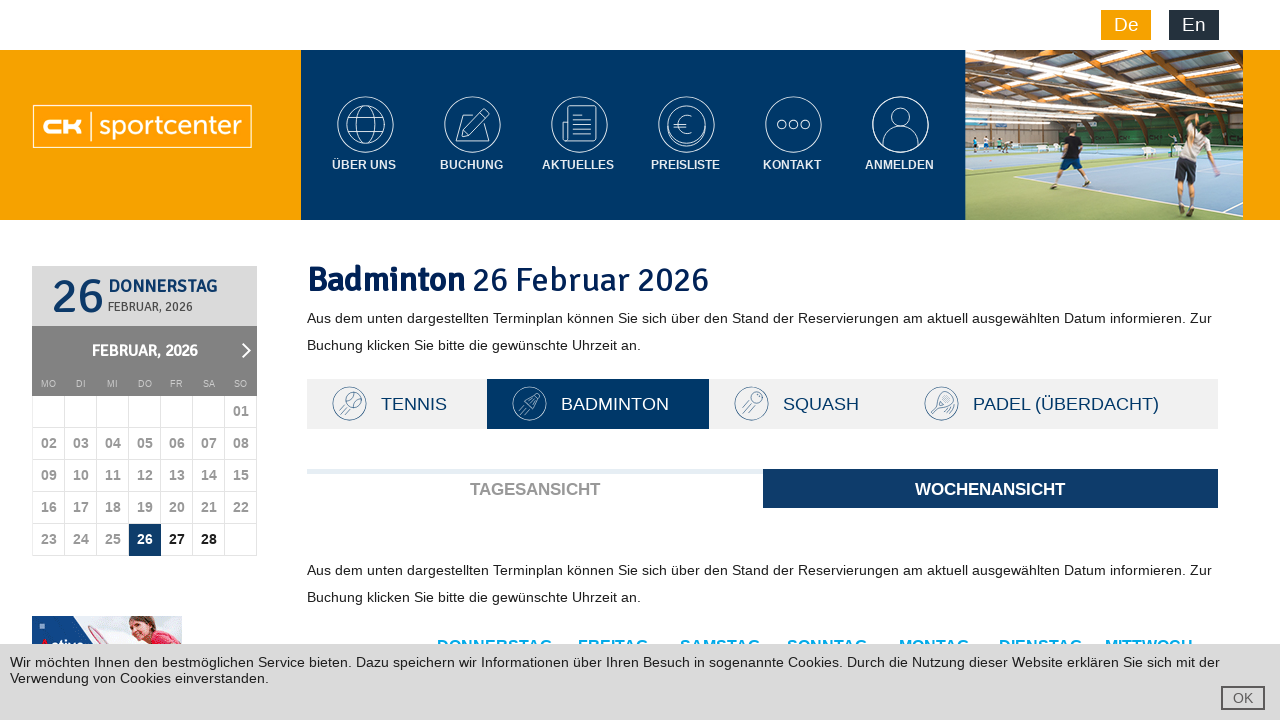

Found available court: 9
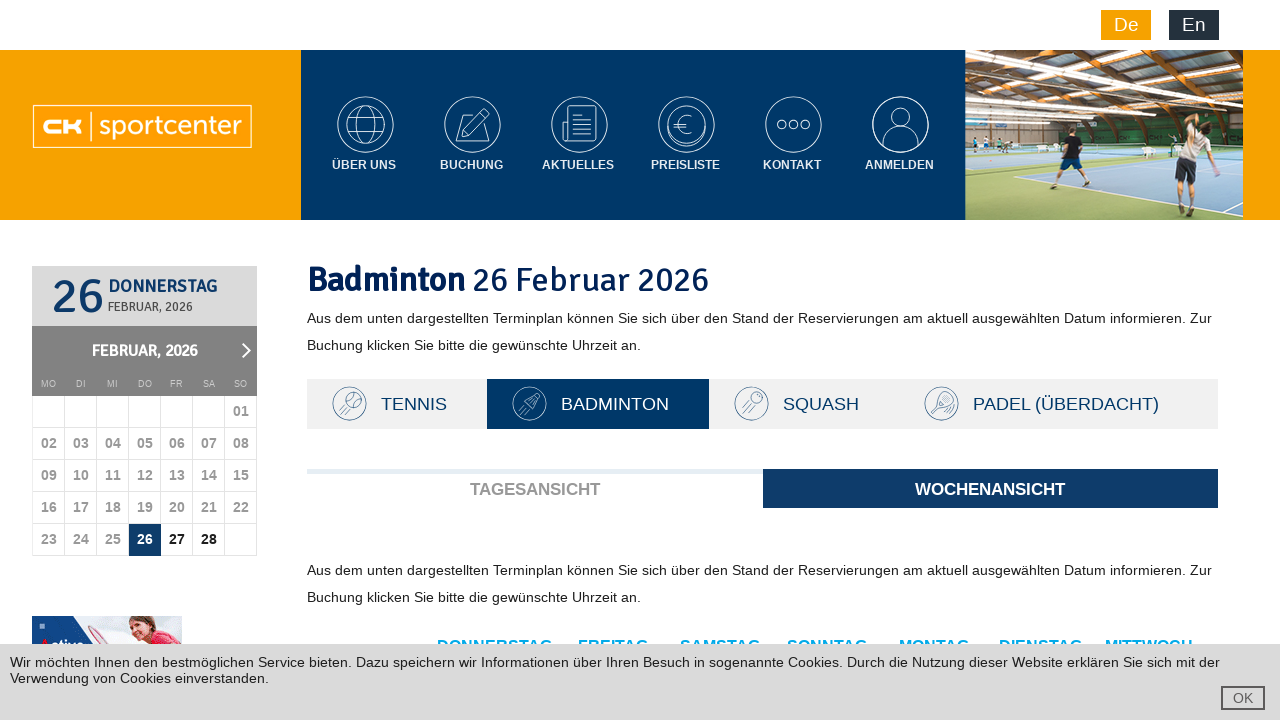

Found available court: 10
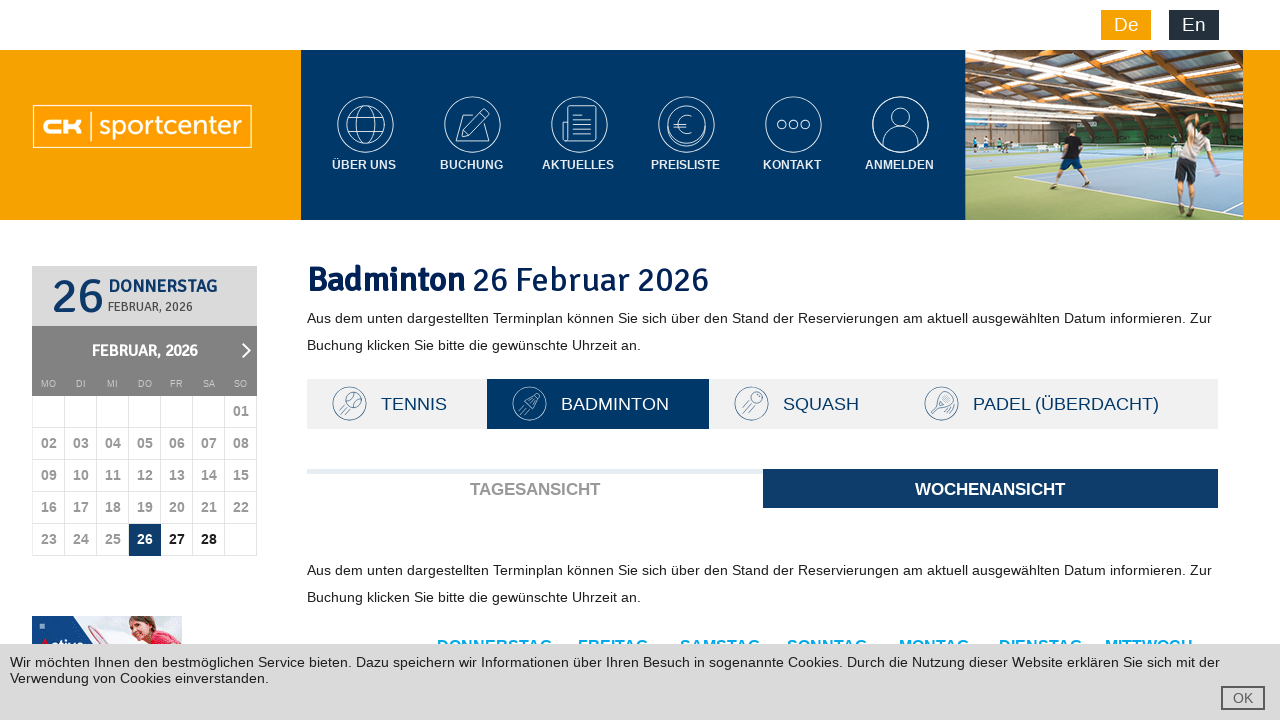

Found available court: 11
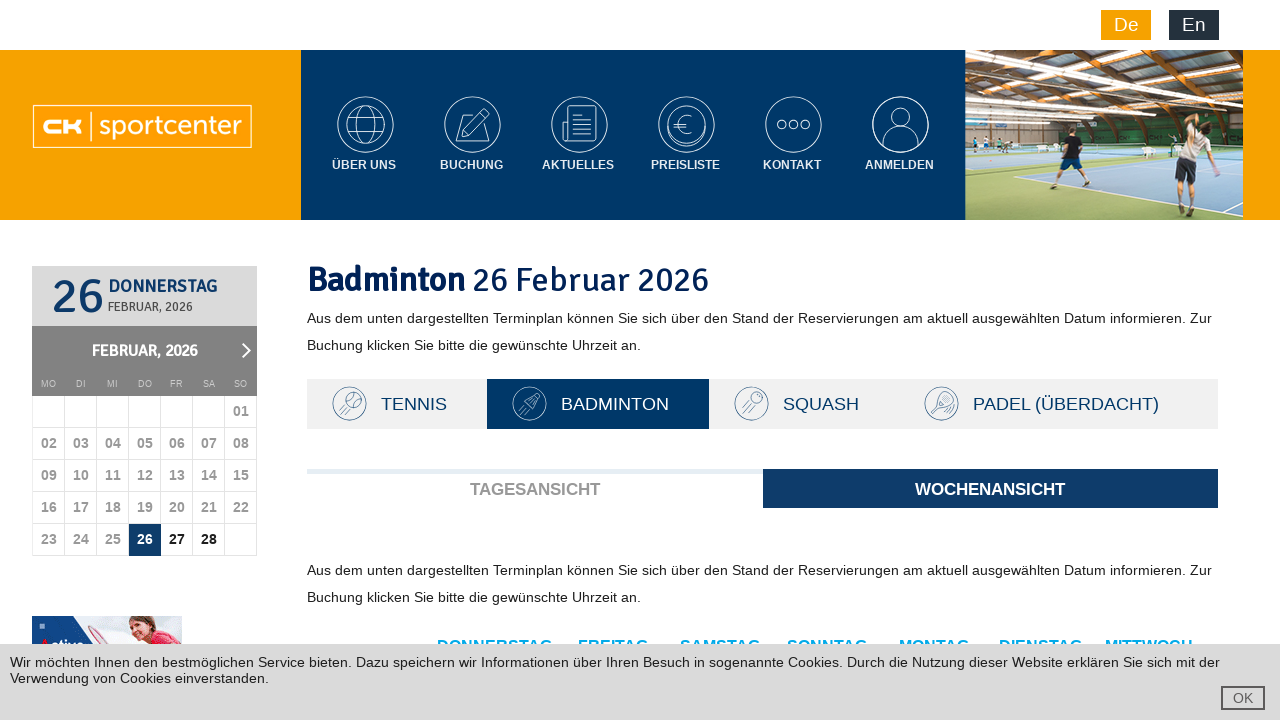

Found available court: 12
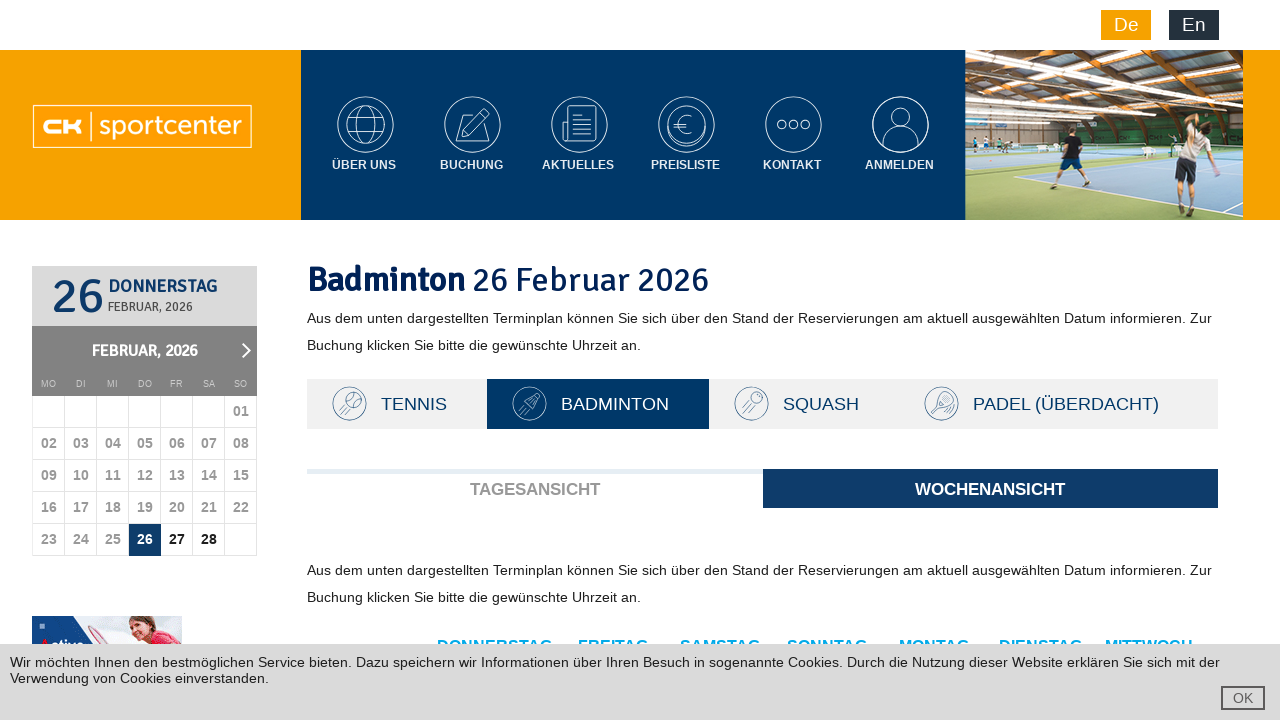

Found available court: 14
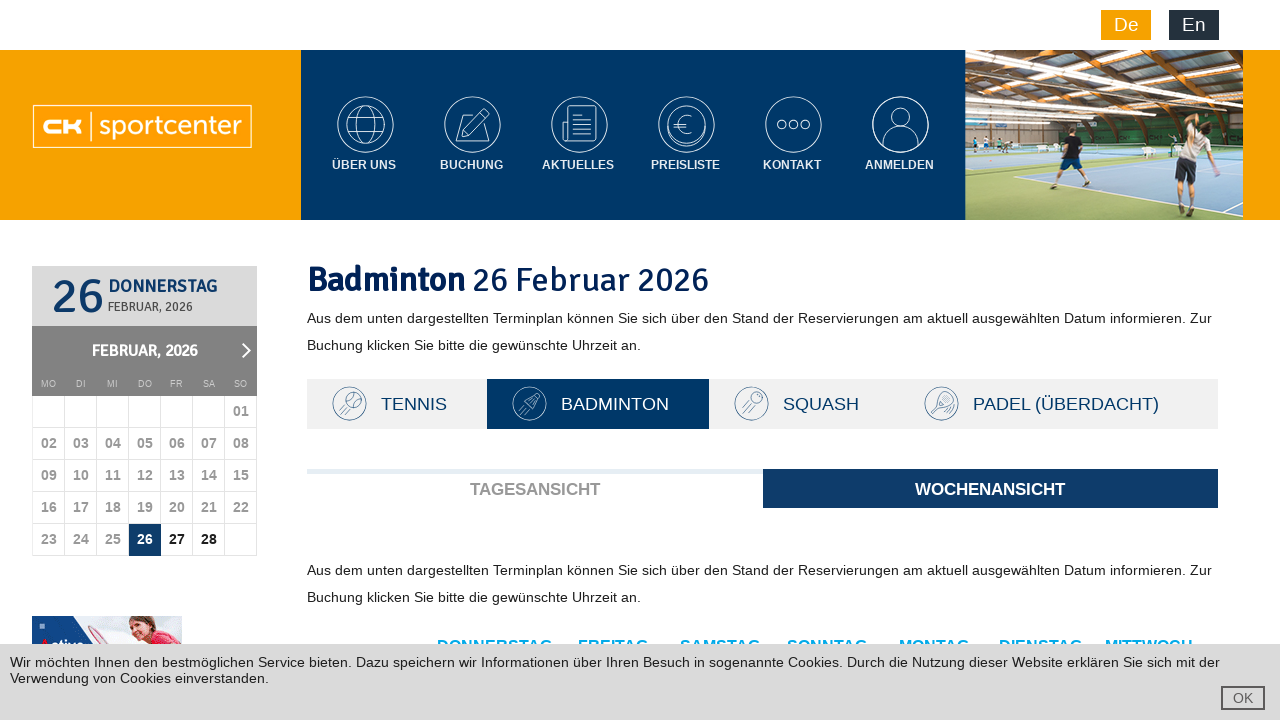

Found available court: 3
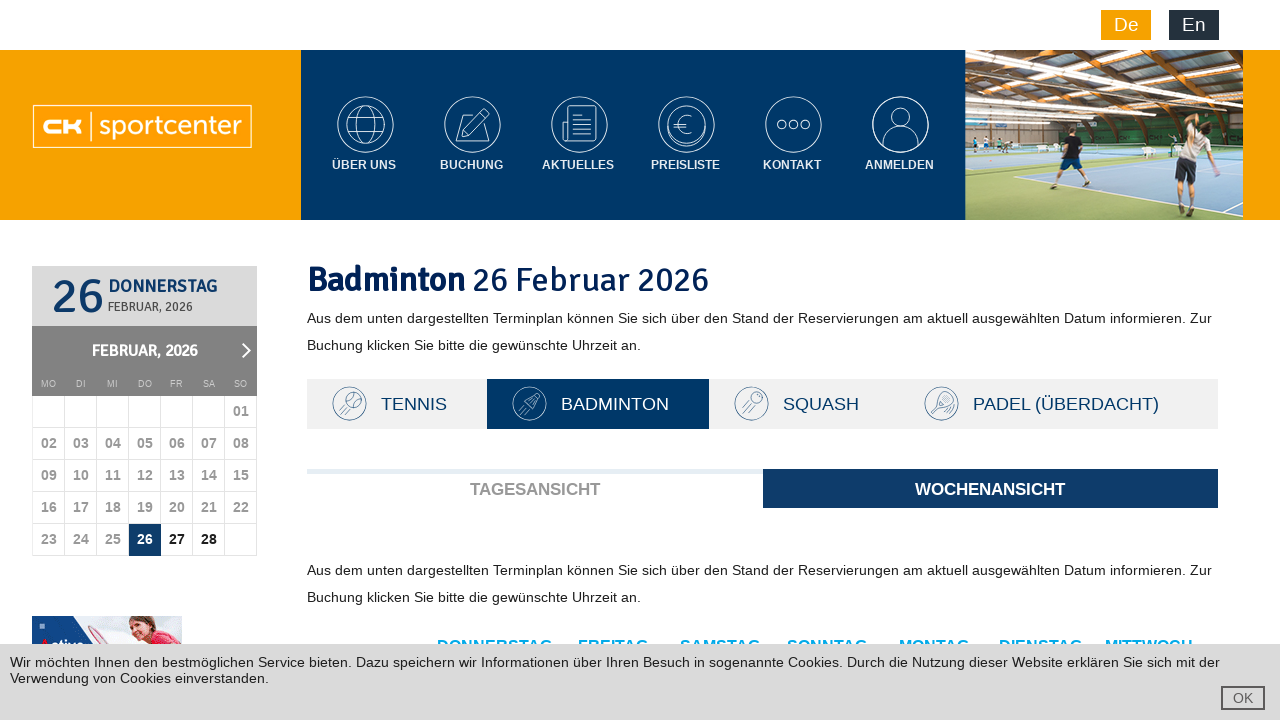

Found available court: 4
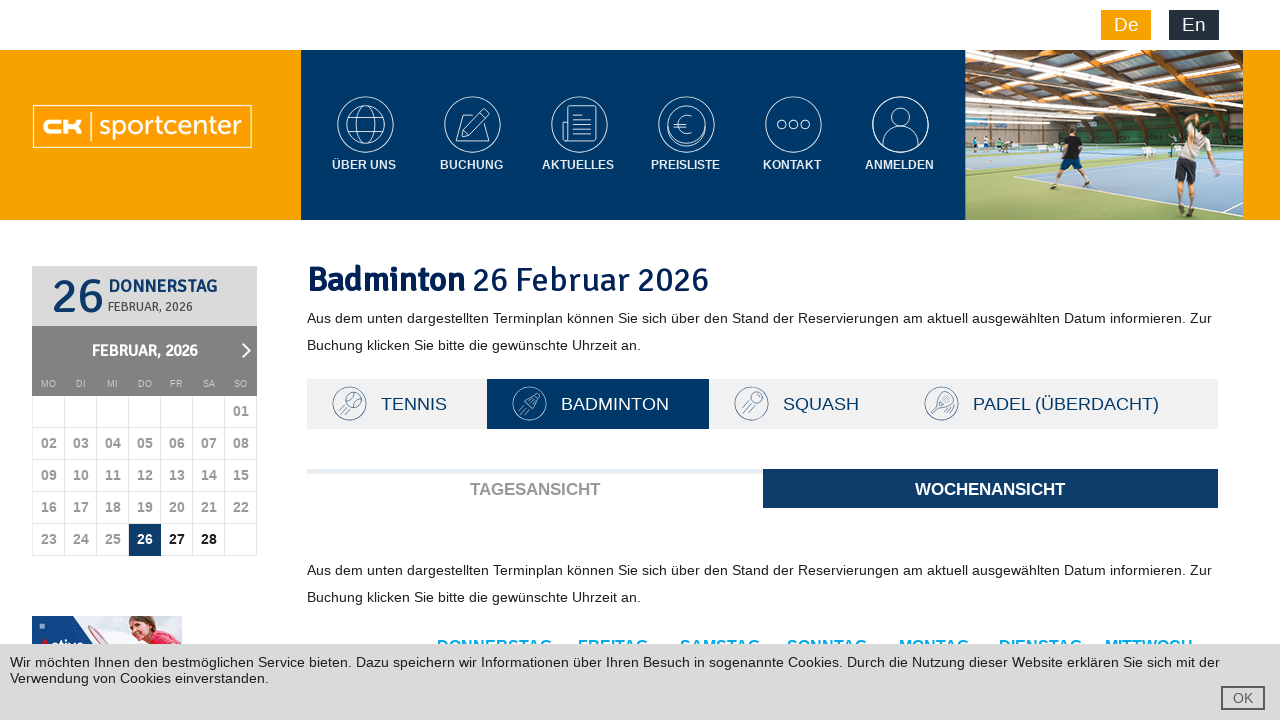

Found available court: 5
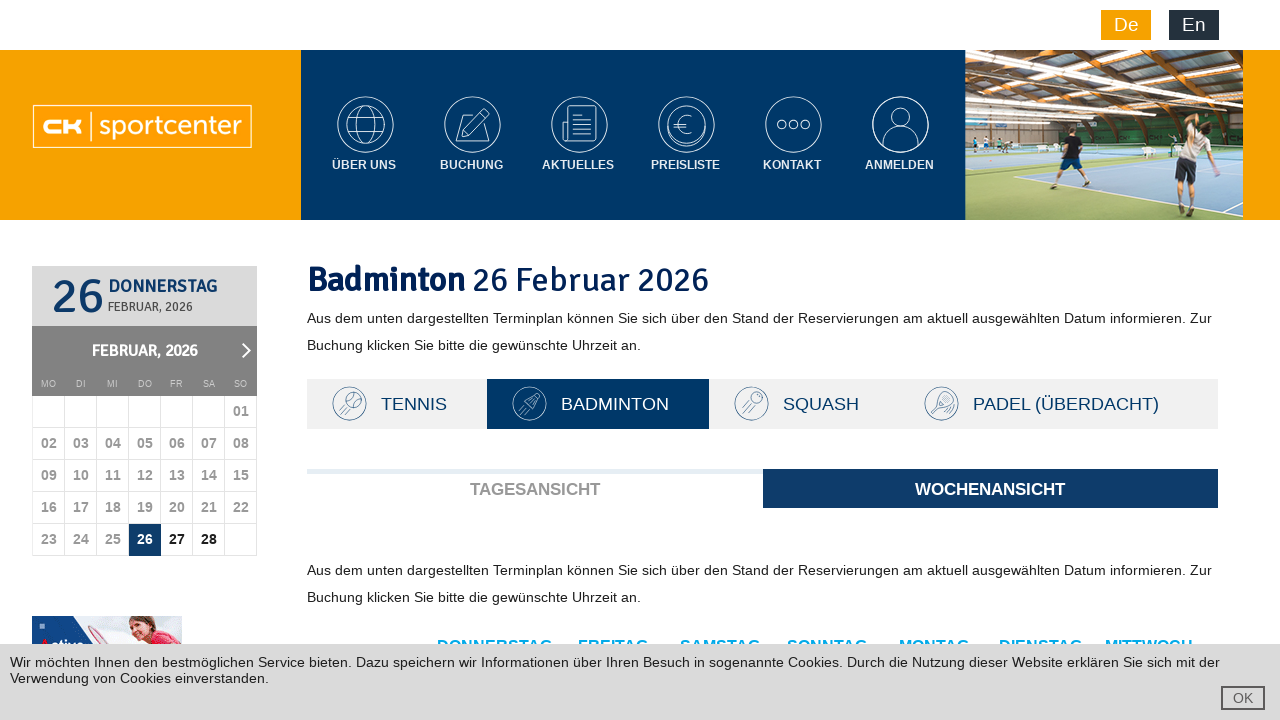

Found available court: 6
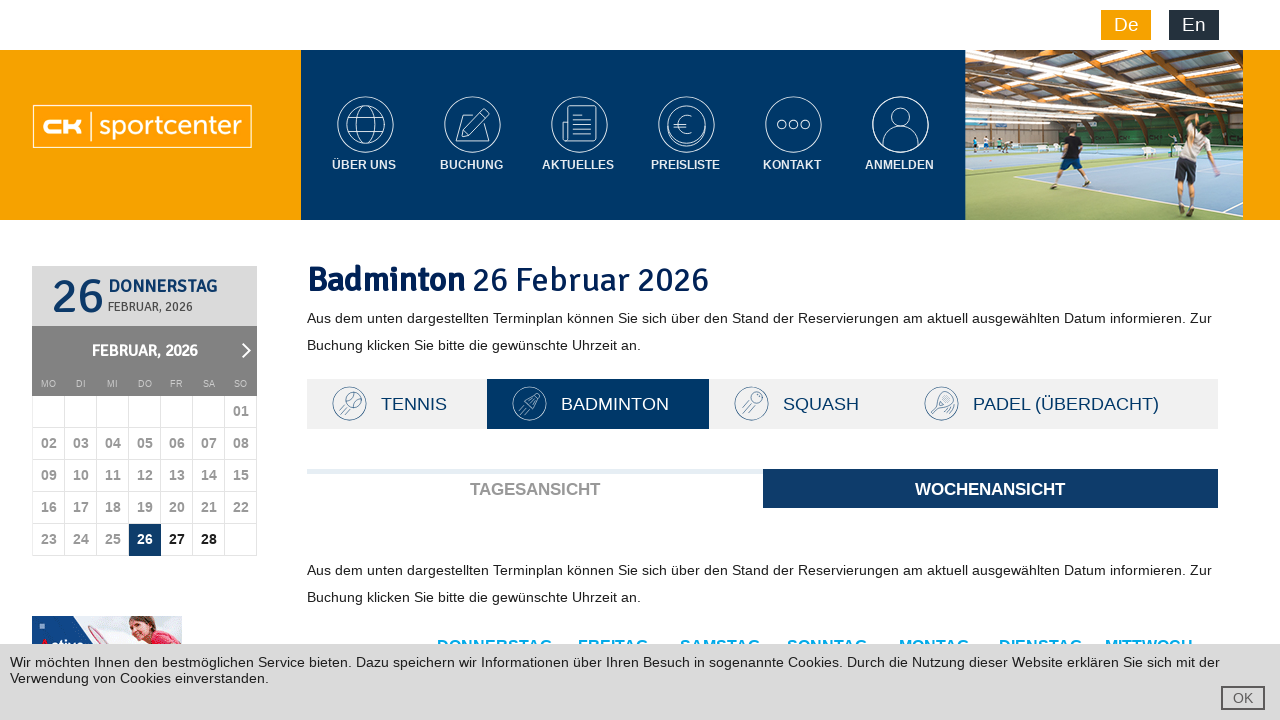

Found available court: 7
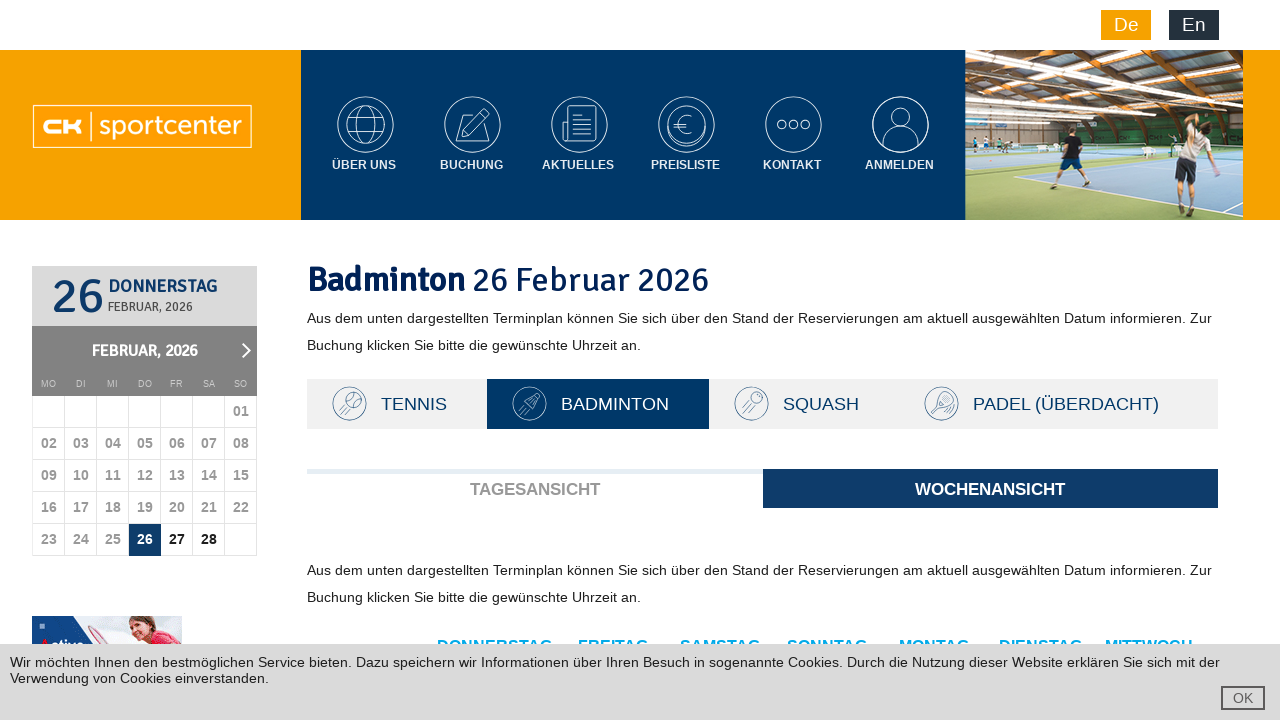

Found available court: 8
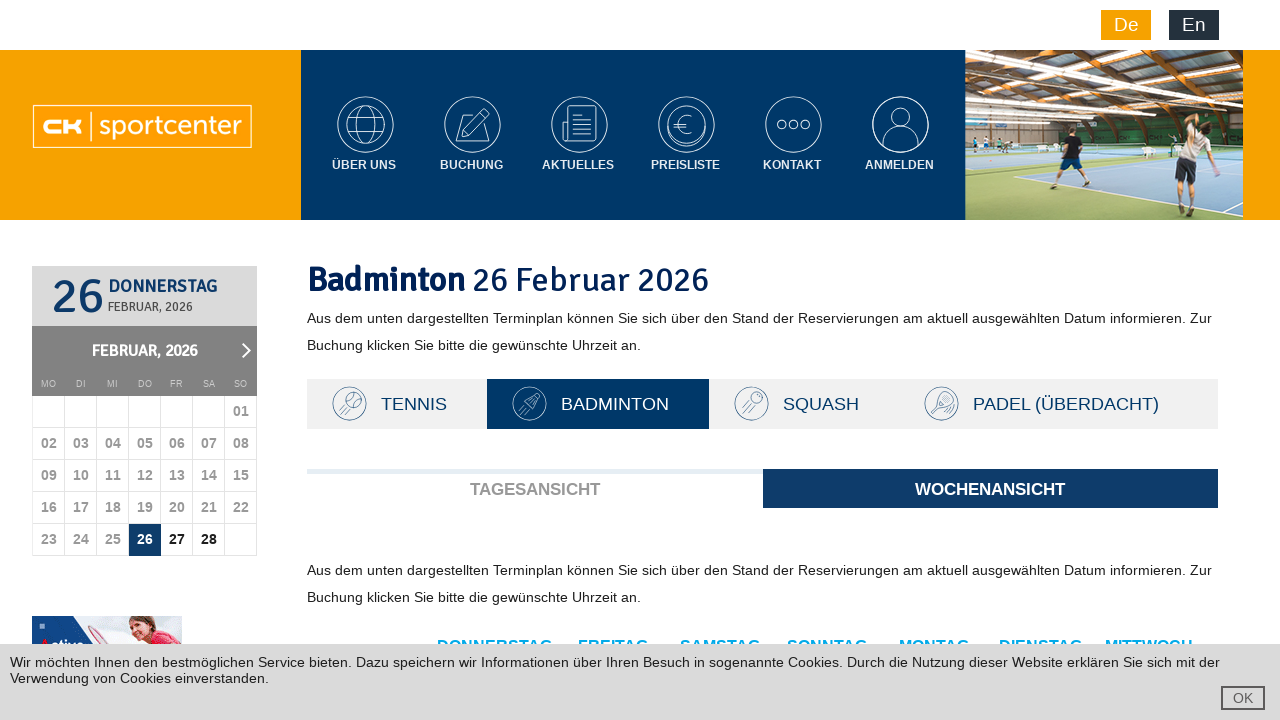

Found available court: 9
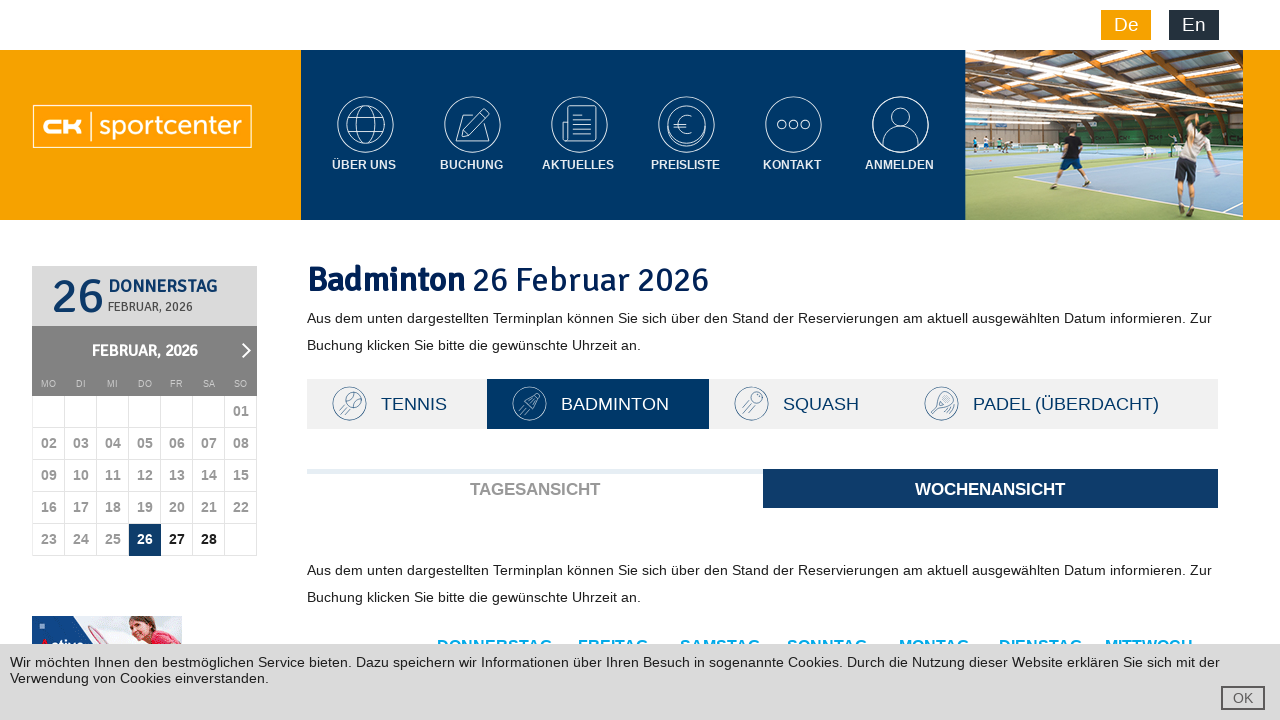

Found available court: 10
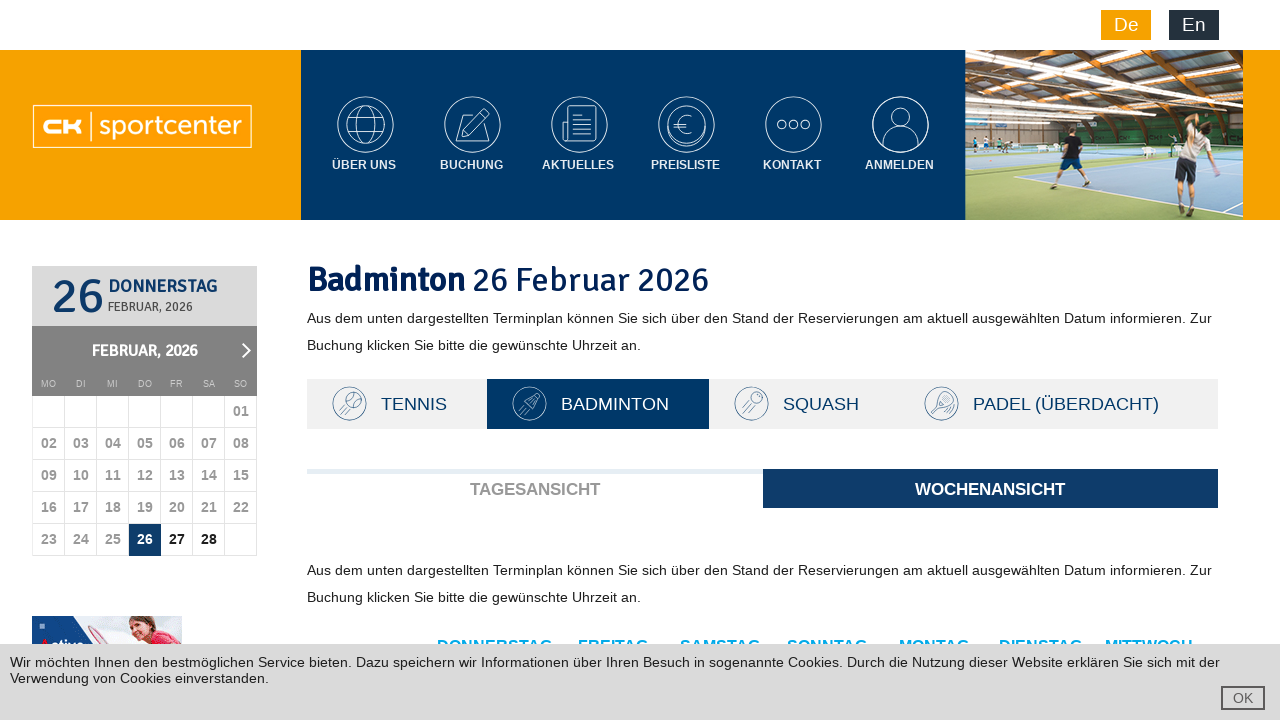

Found available court: 11
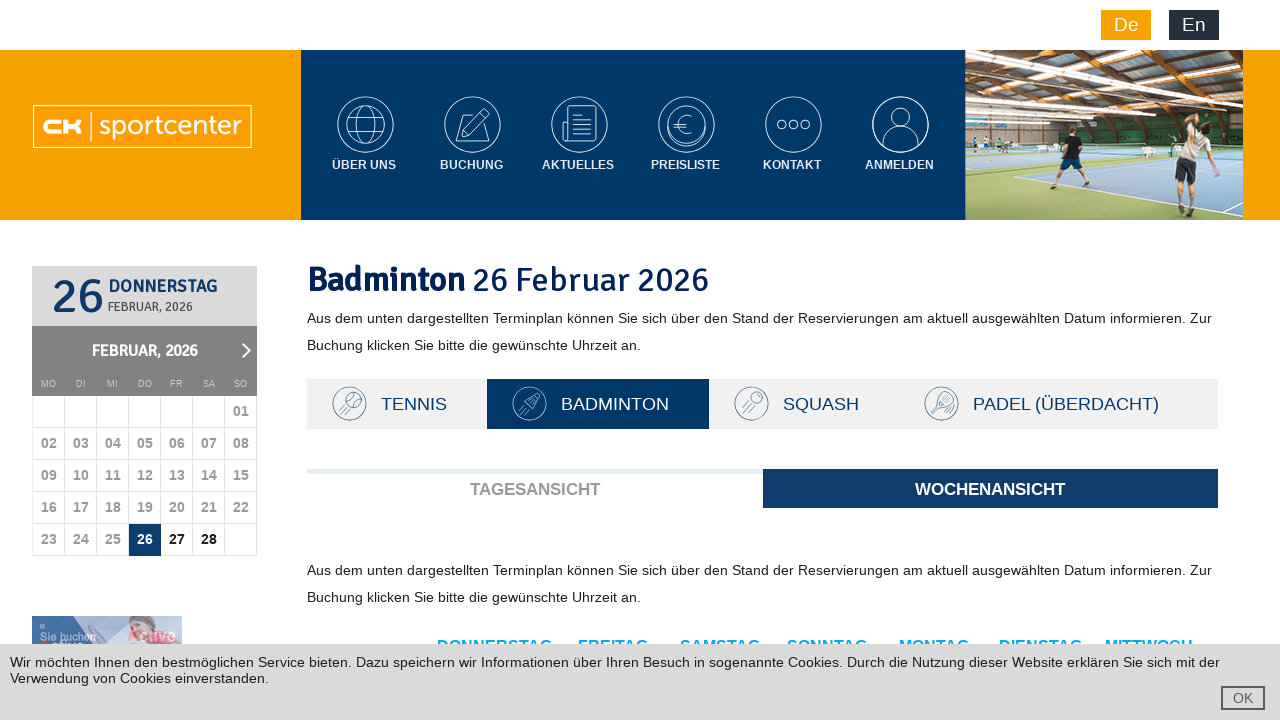

Found available court: 12
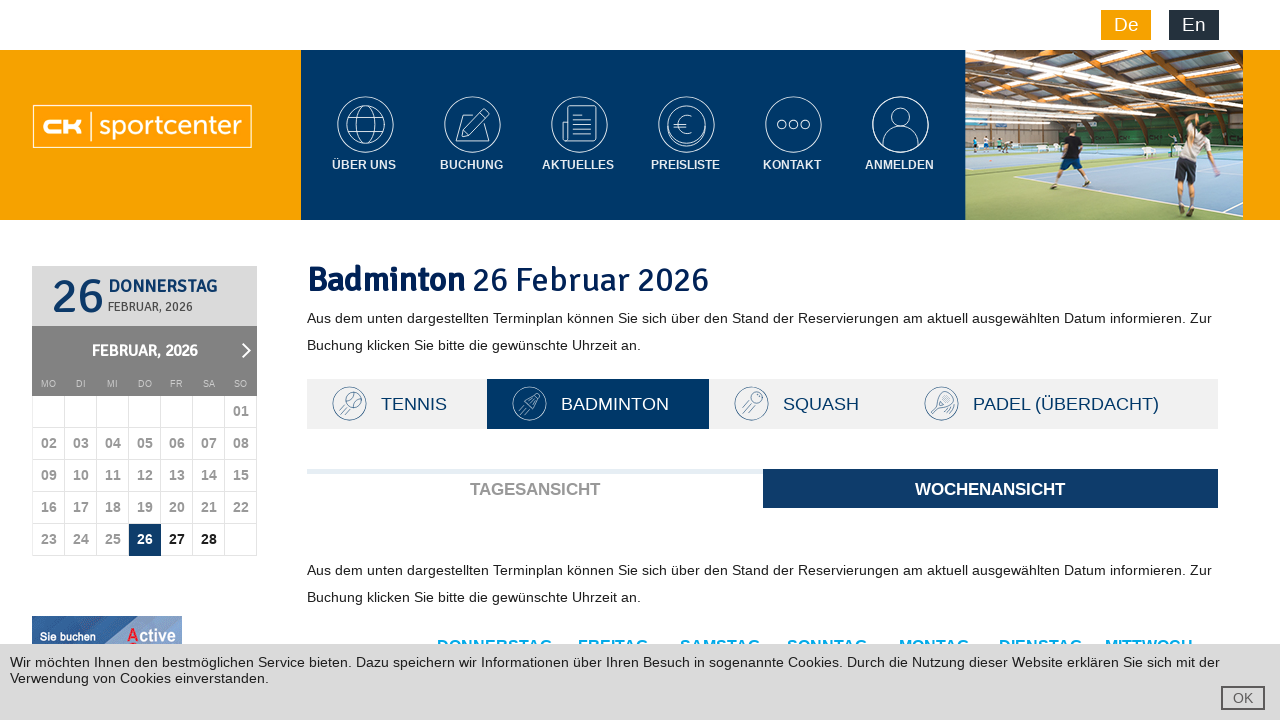

Found available court: 13
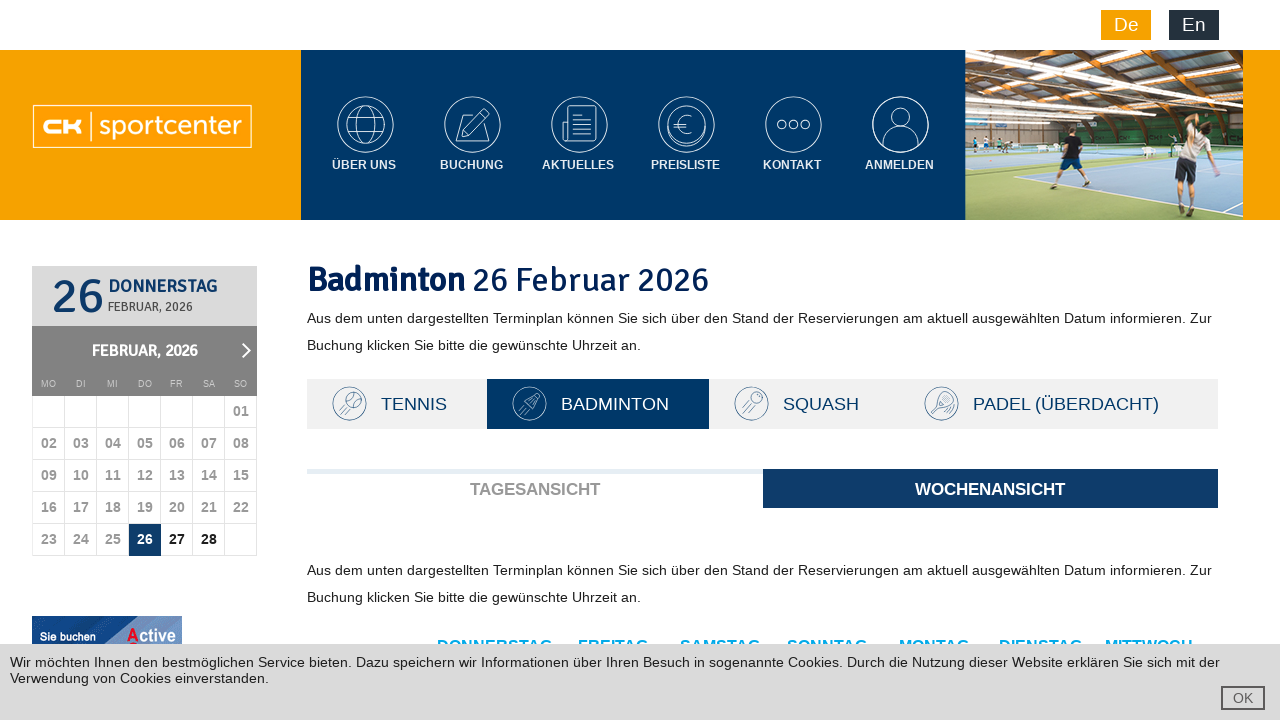

Found available court: 14
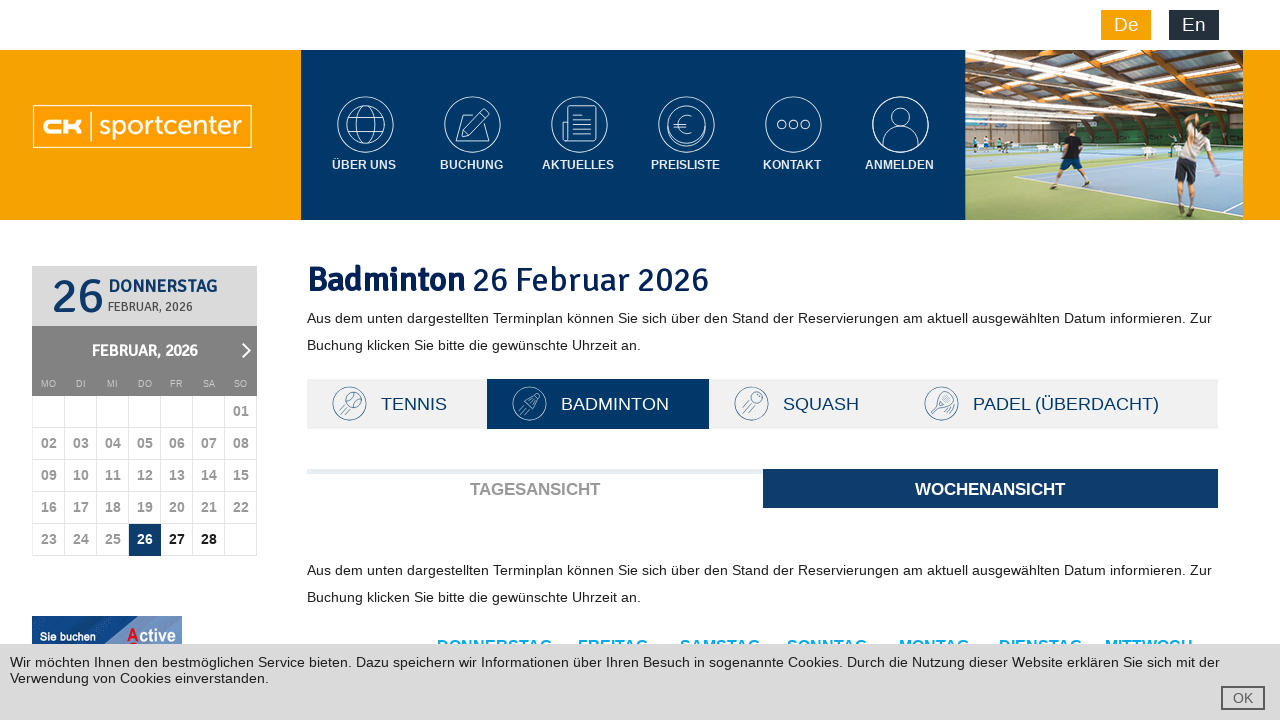

Found available court: 3
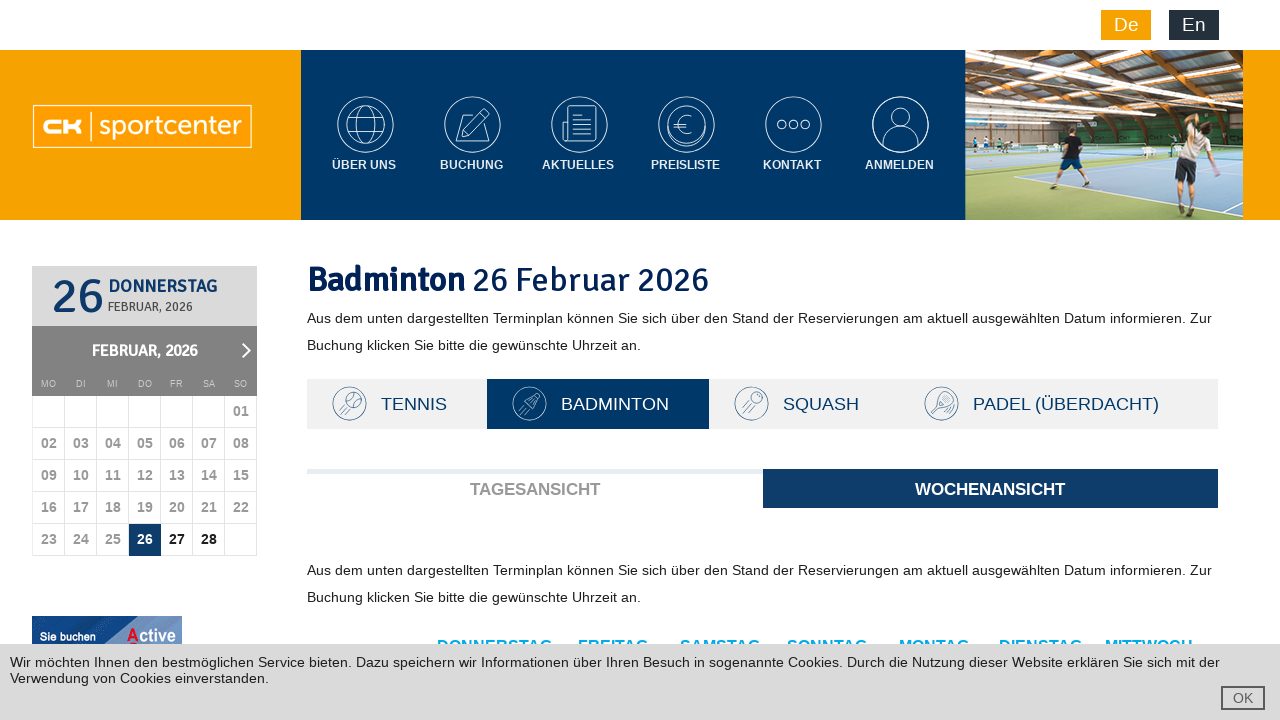

Found available court: 4
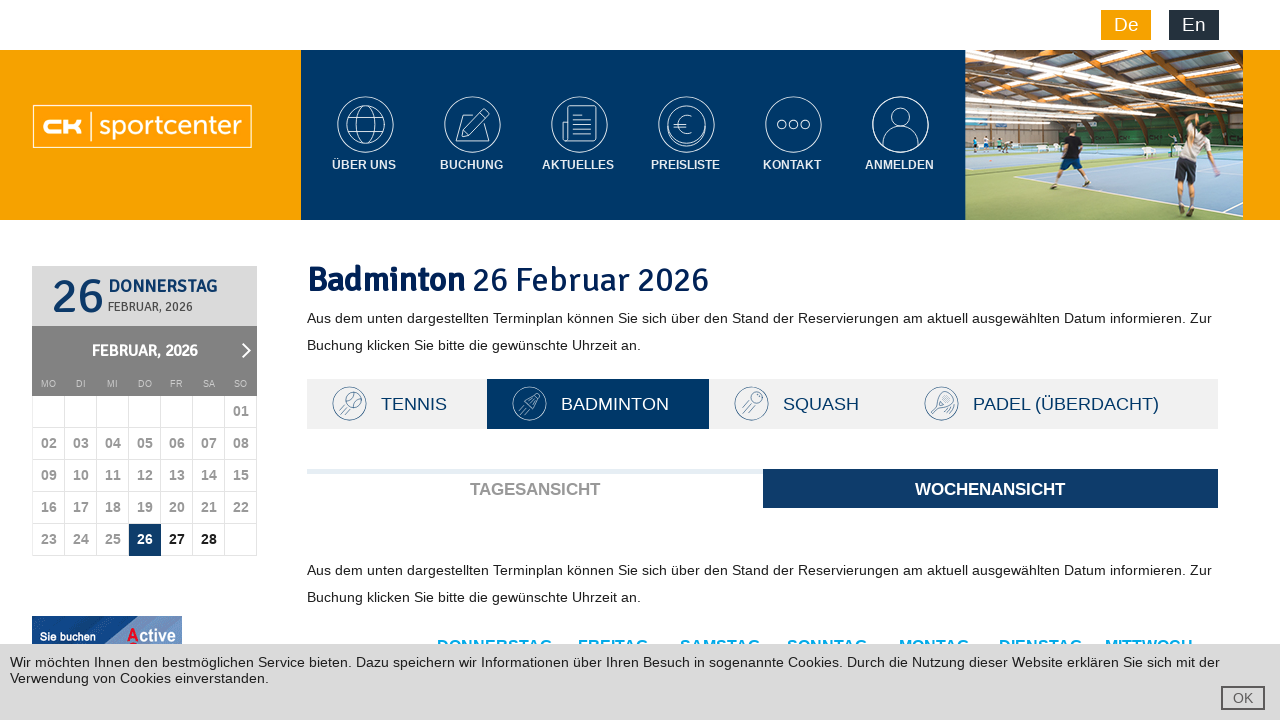

Found available court: 6
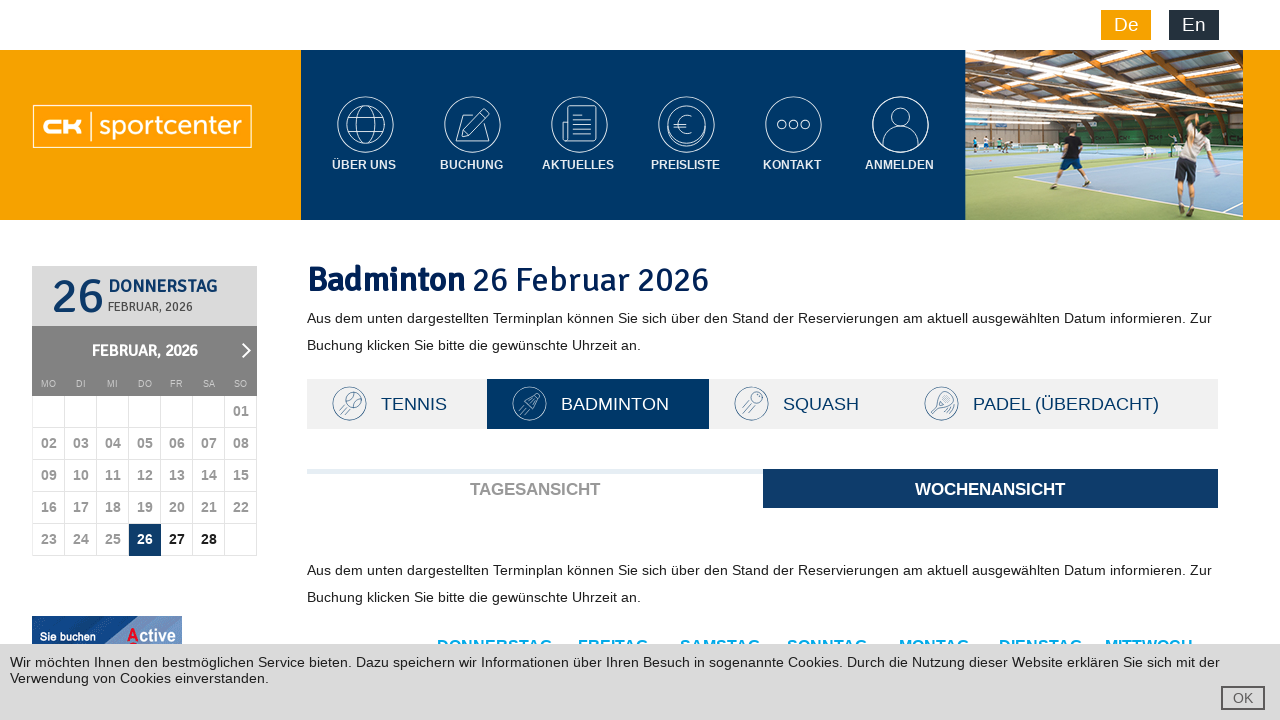

Found available court: 7
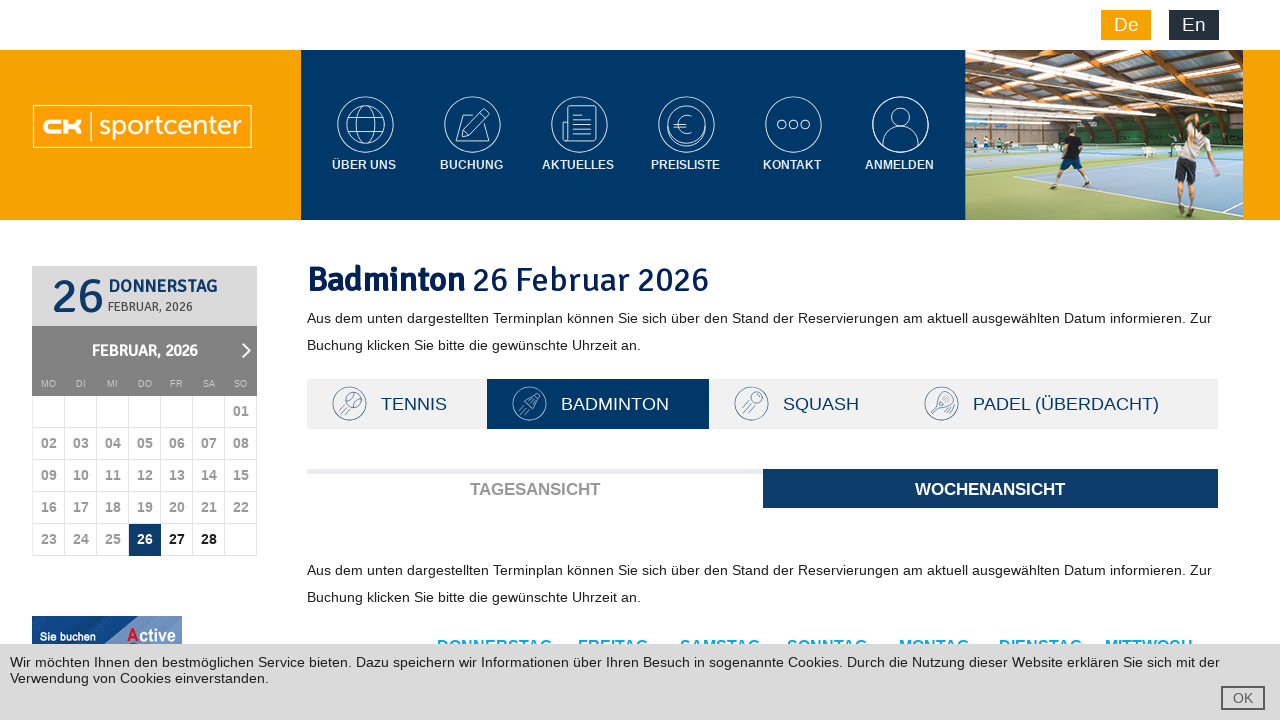

Found available court: 8
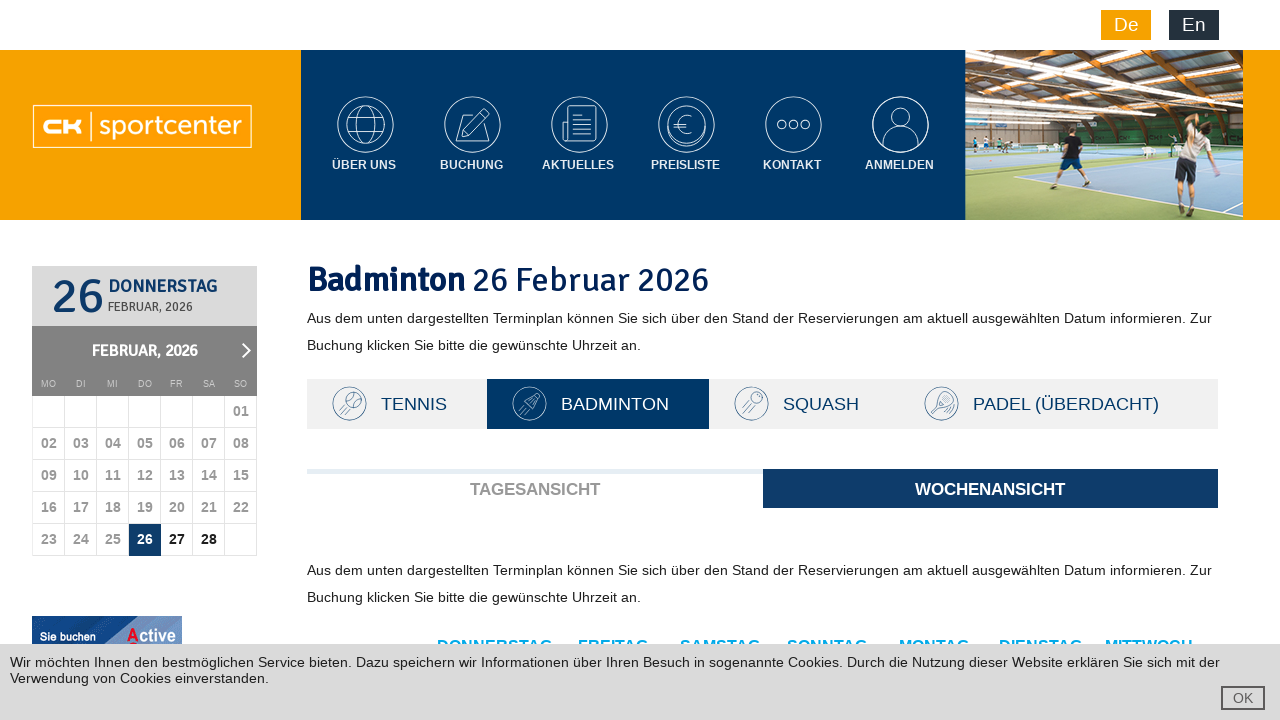

Found available court: 9
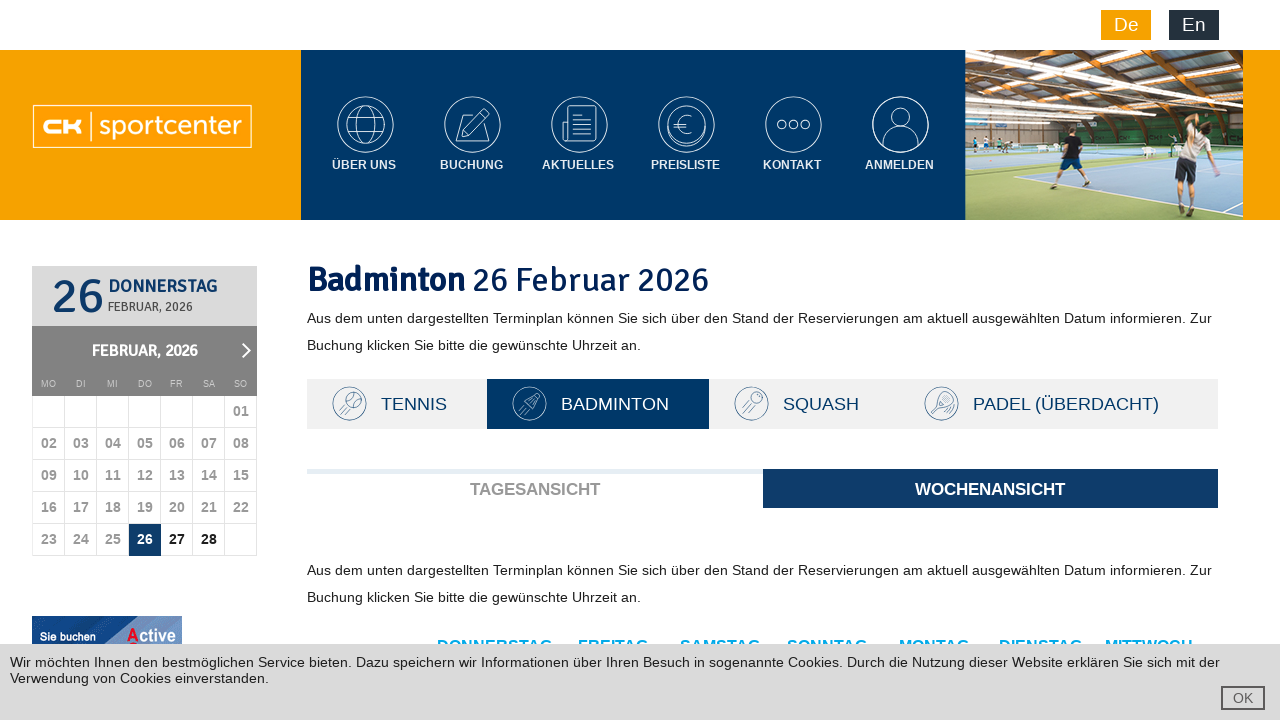

Found available court: 10
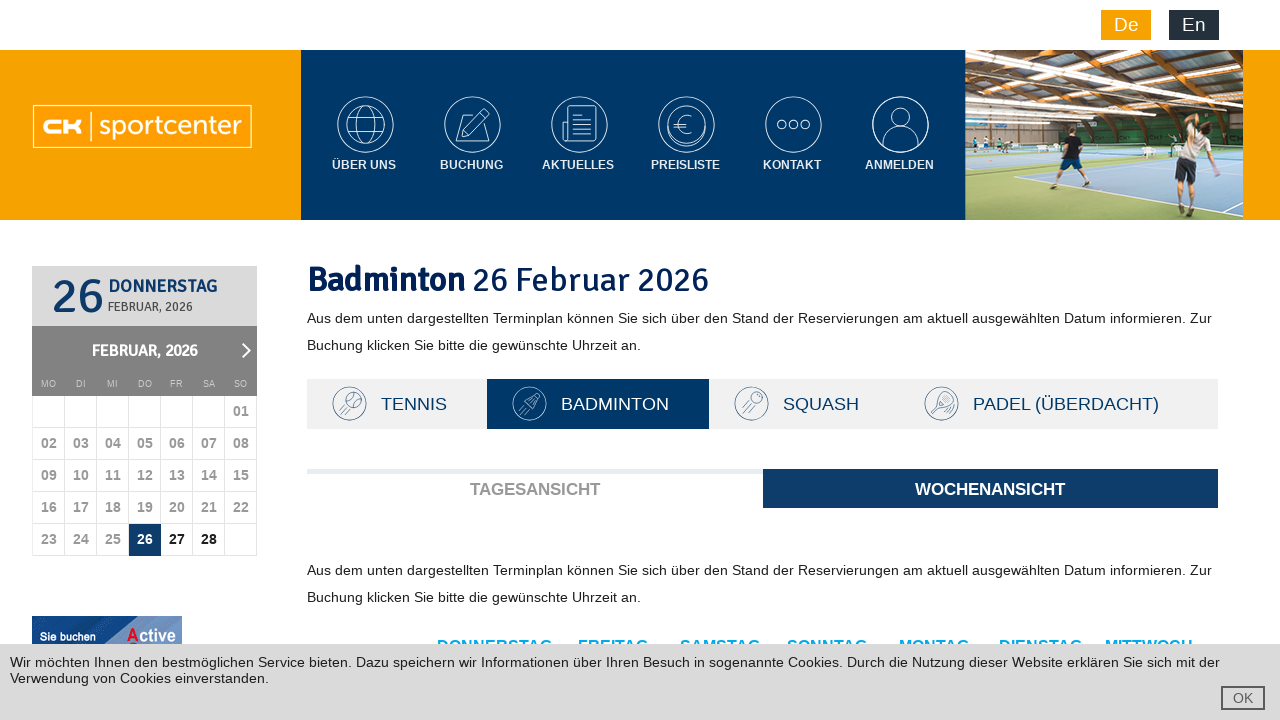

Found available court: 11
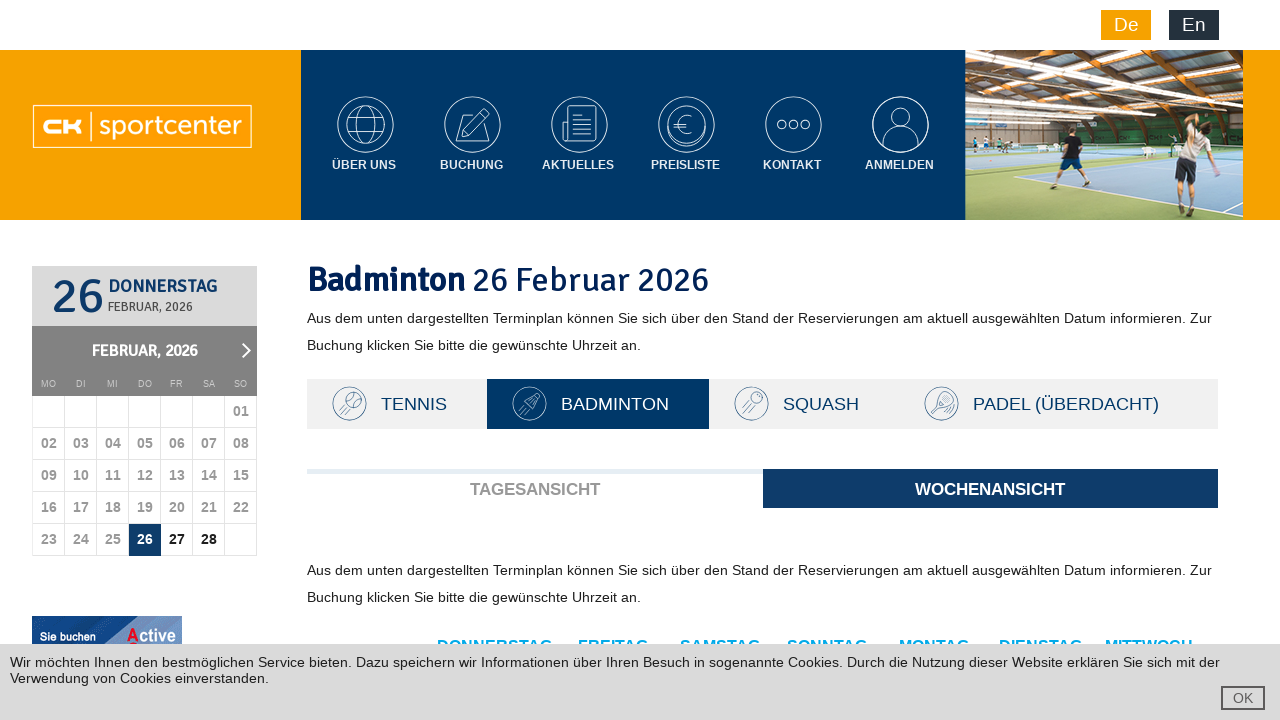

Found available court: 12
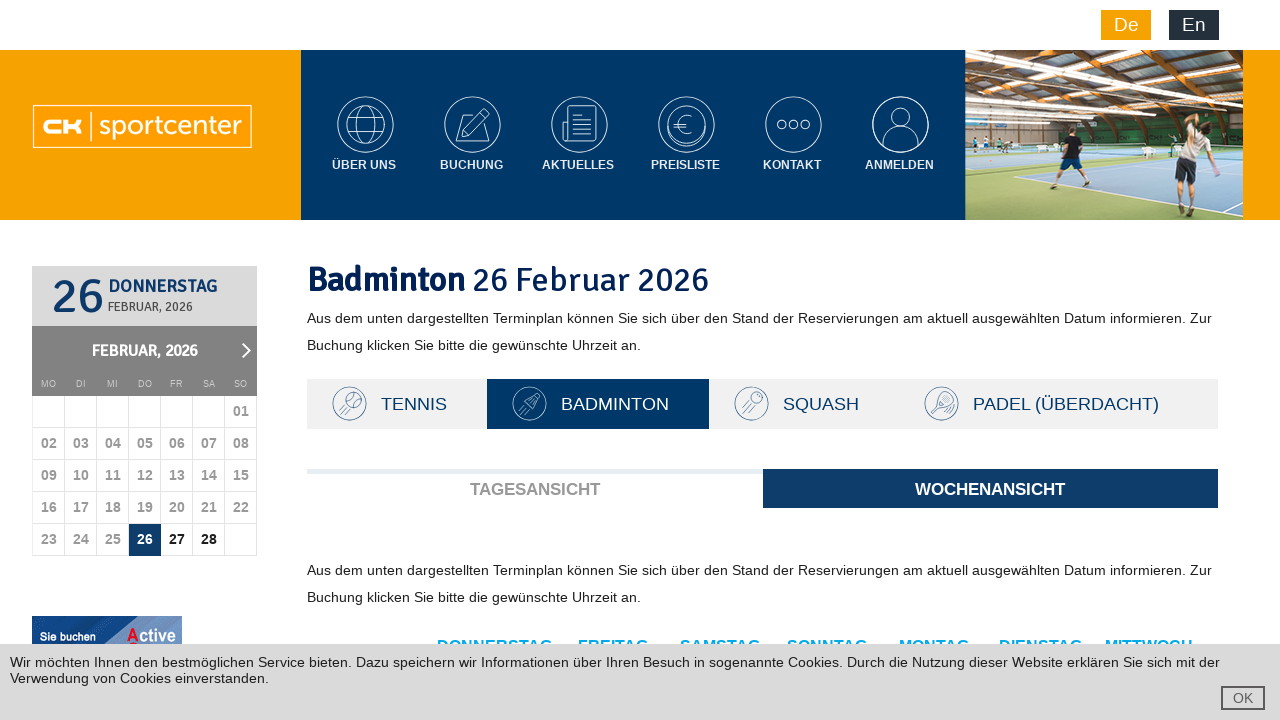

Found available court: 13
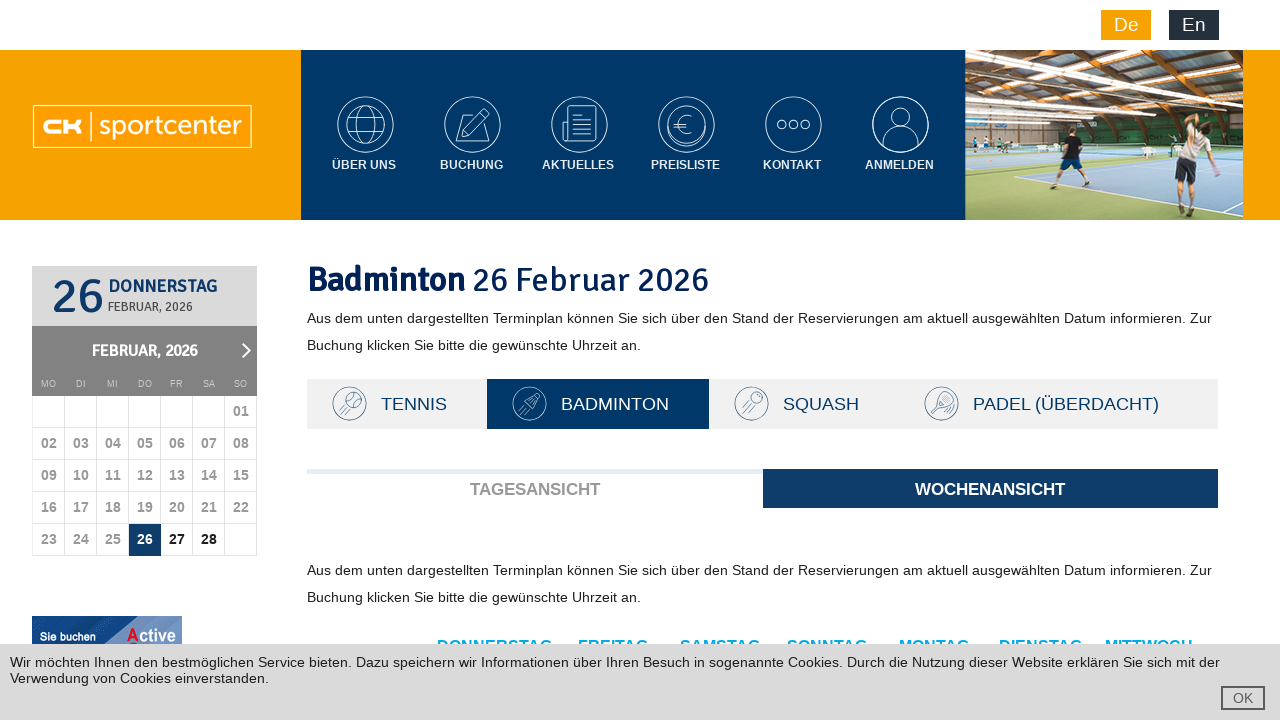

Found available court: 14
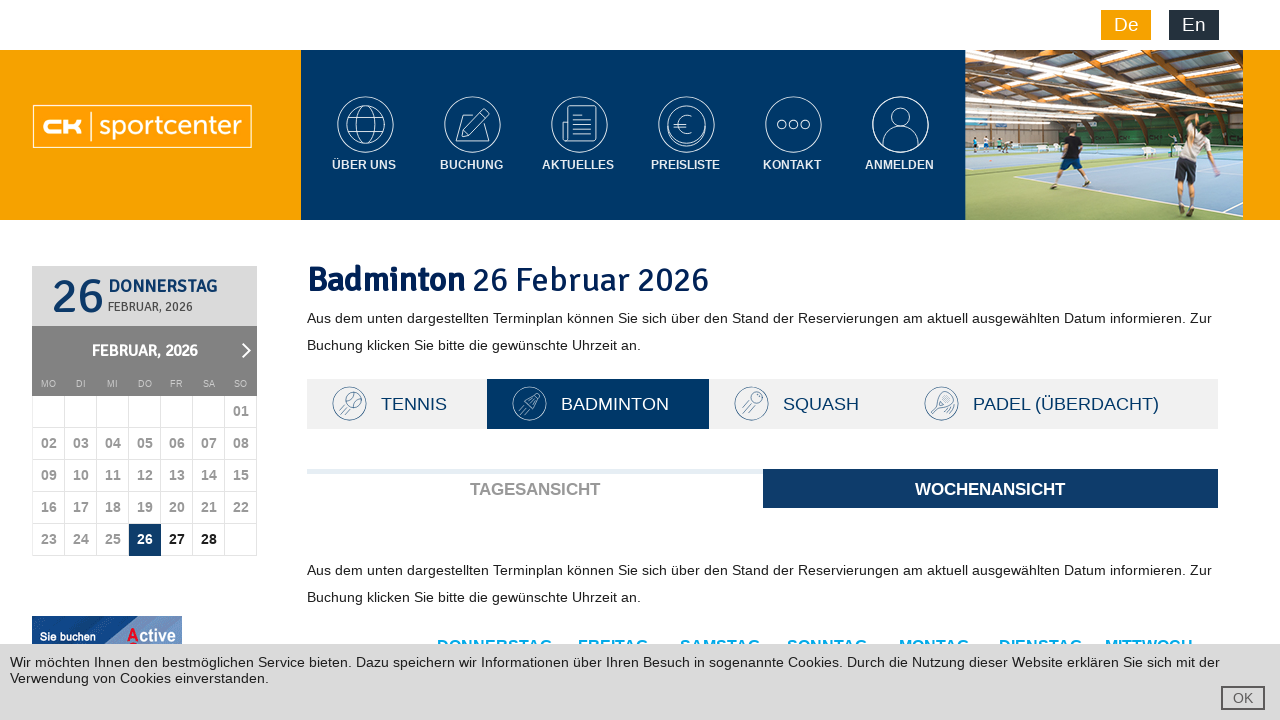

Found available court: 5
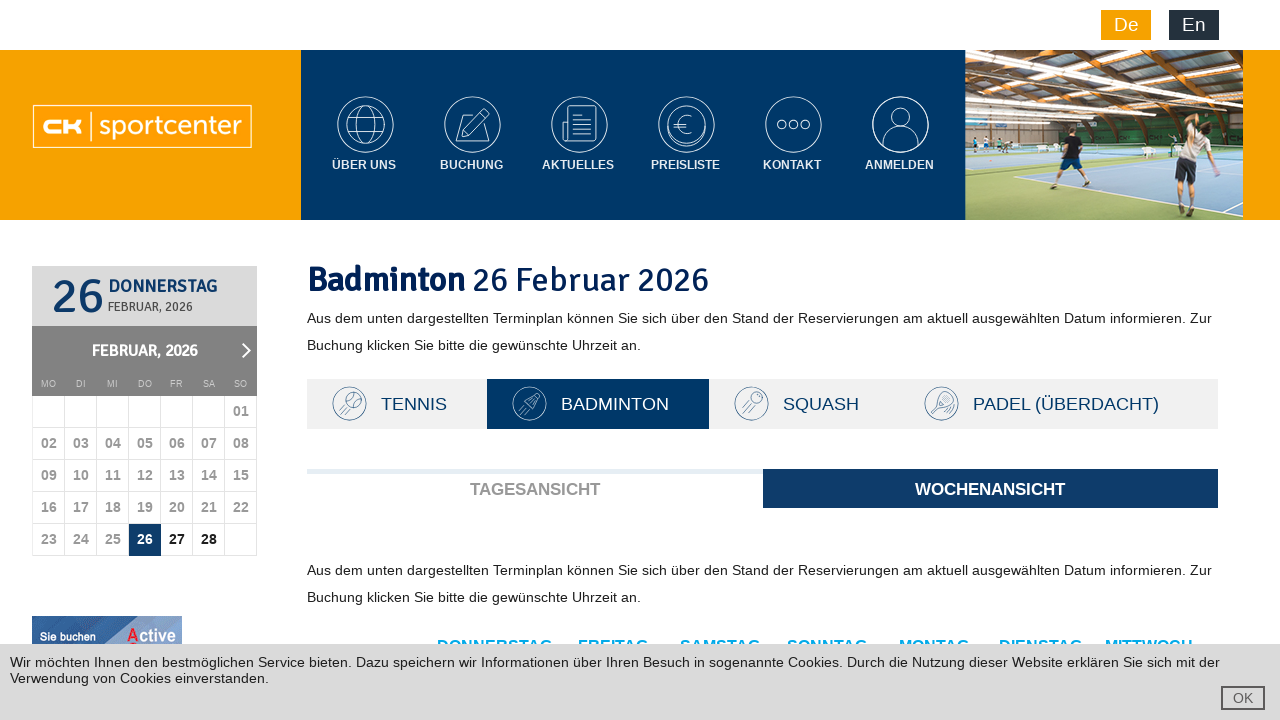

Found available court: 6
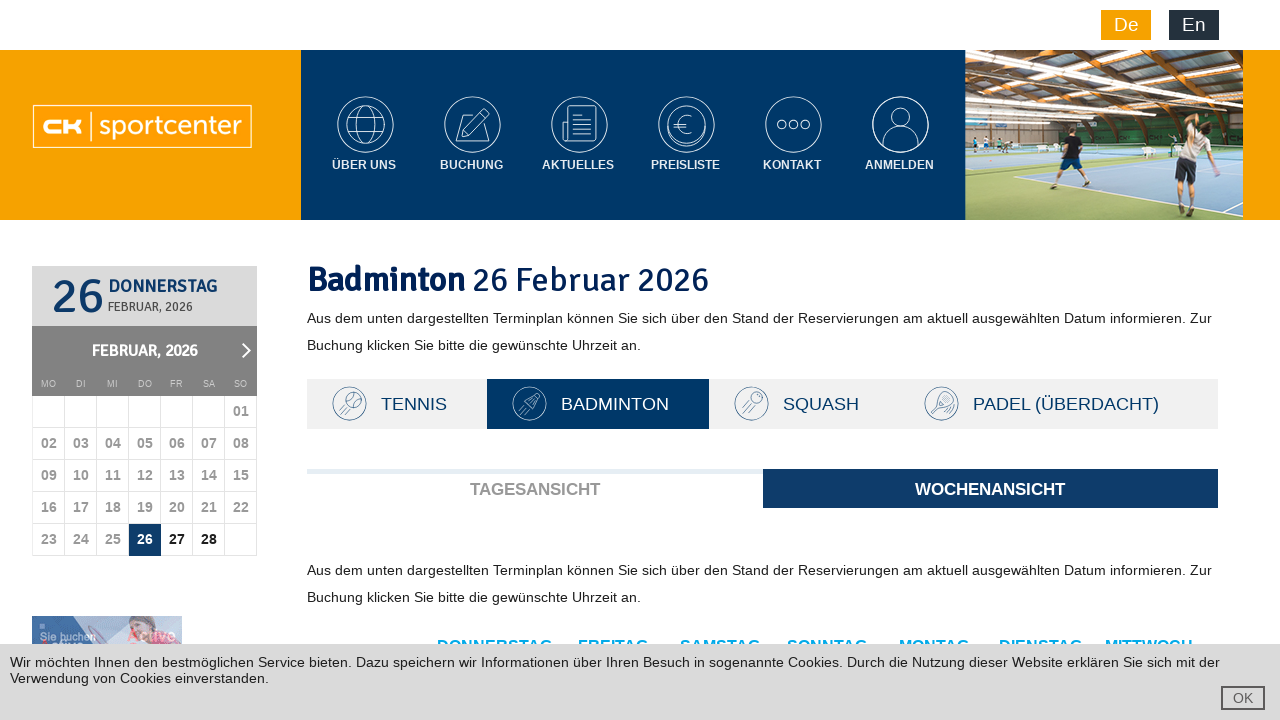

Found available court: 12
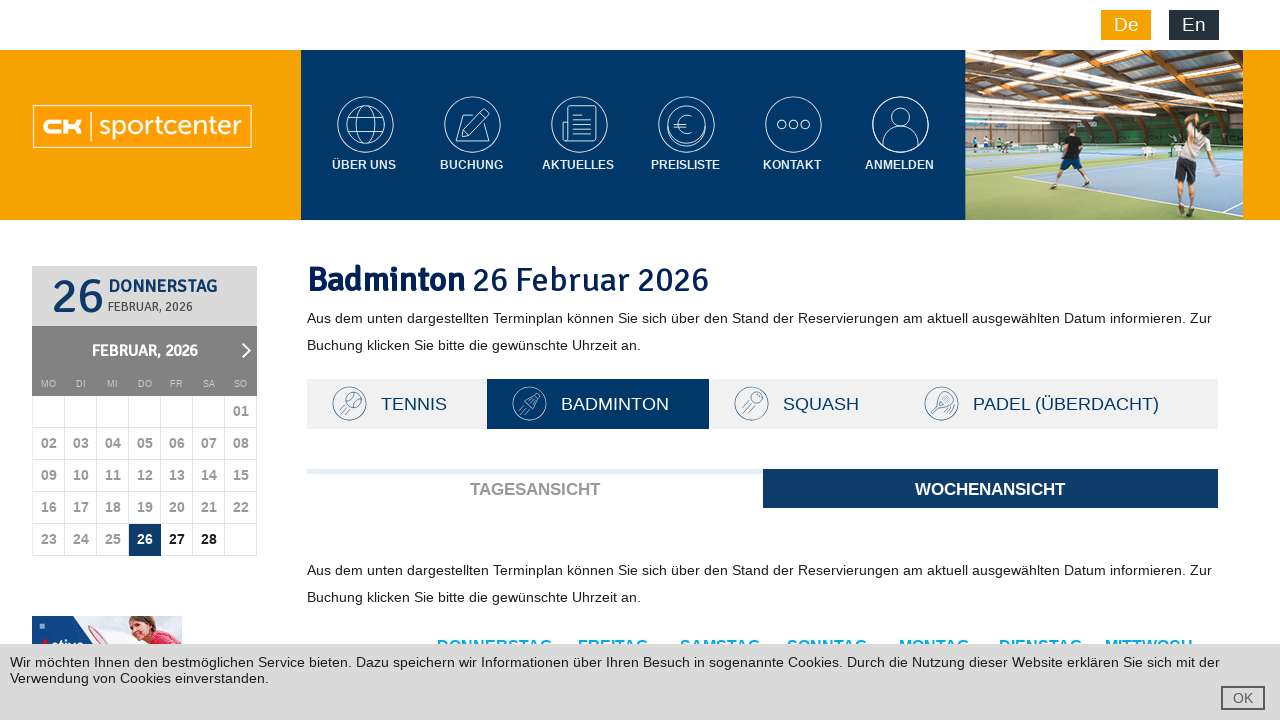

Found available court: 9
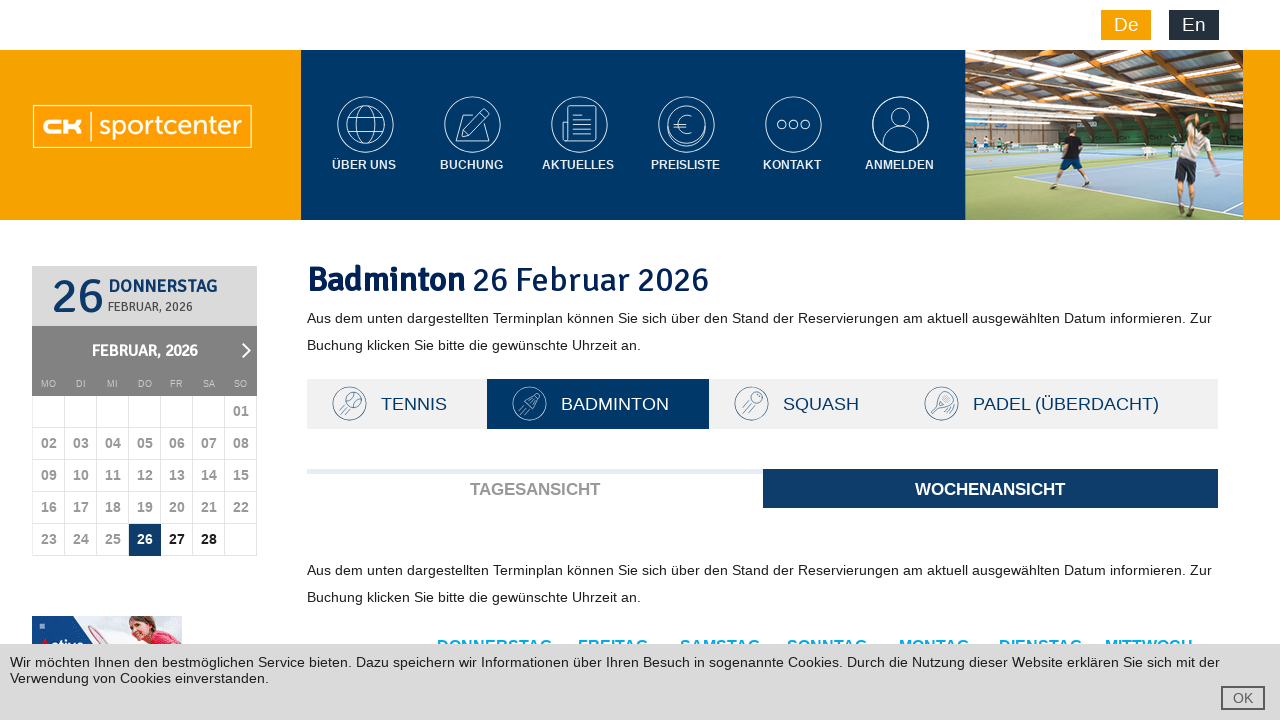

Found available court: 1
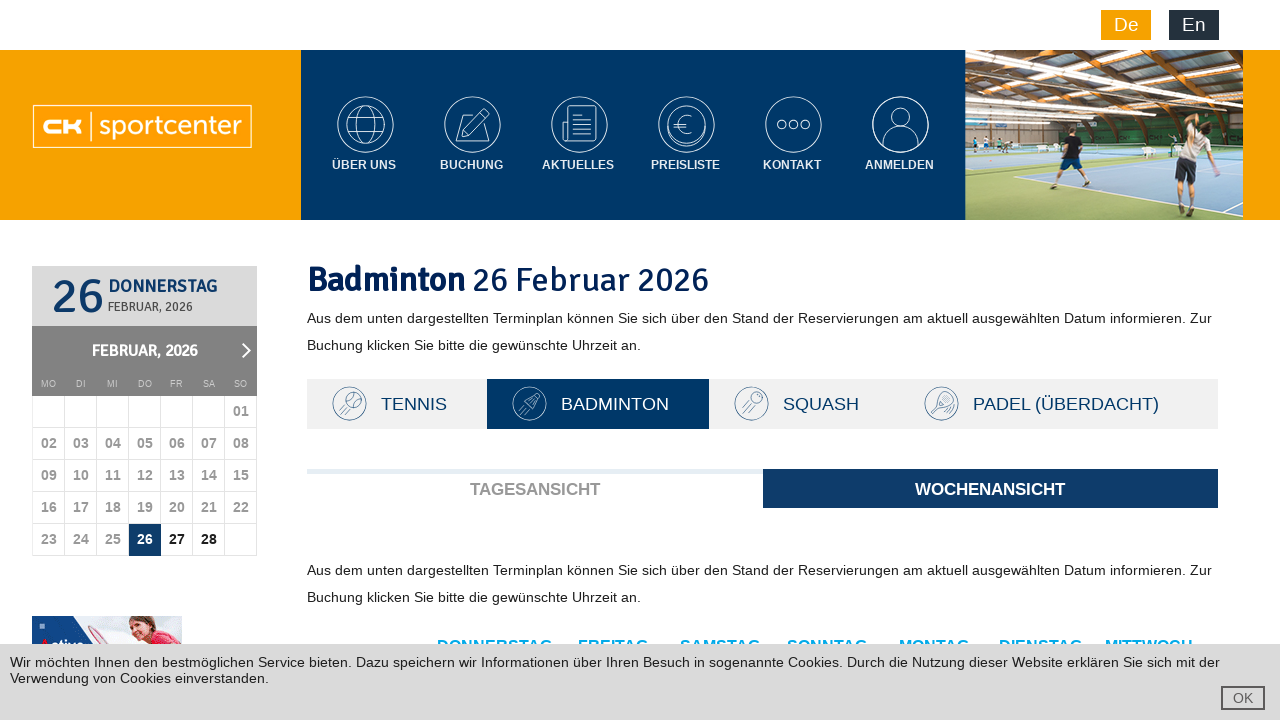

Found available court: 2
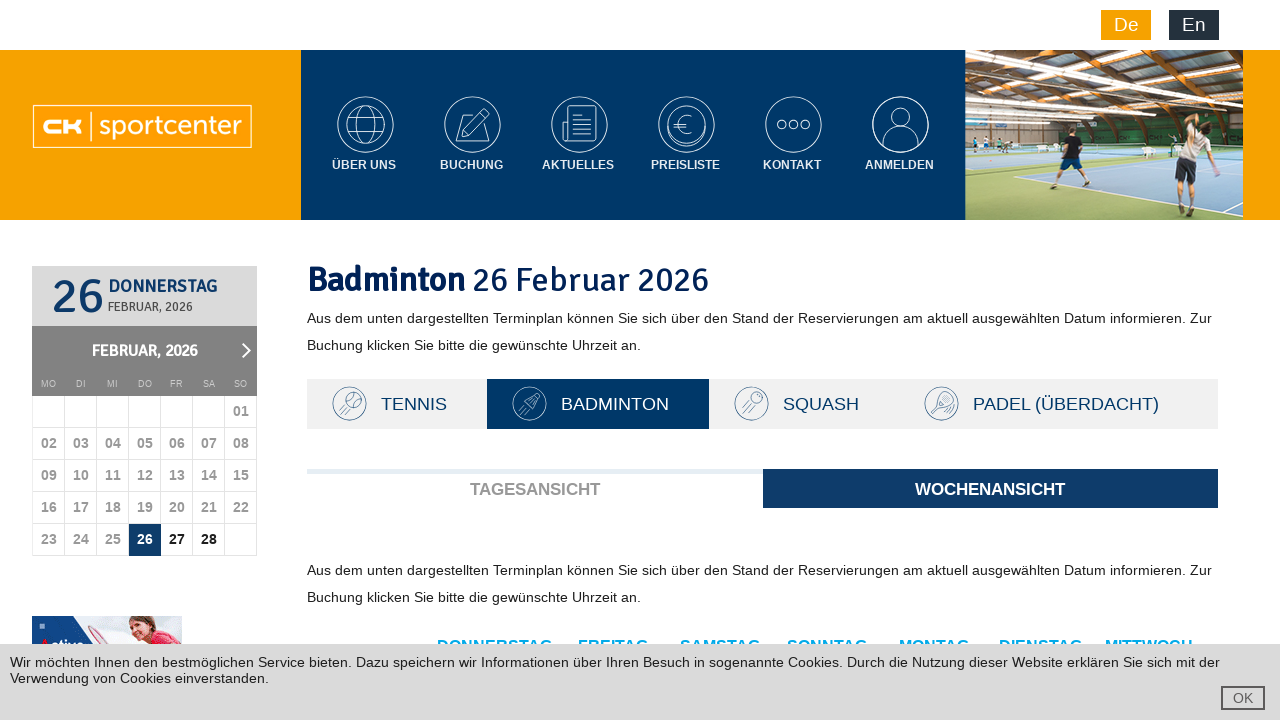

Found available court: 4
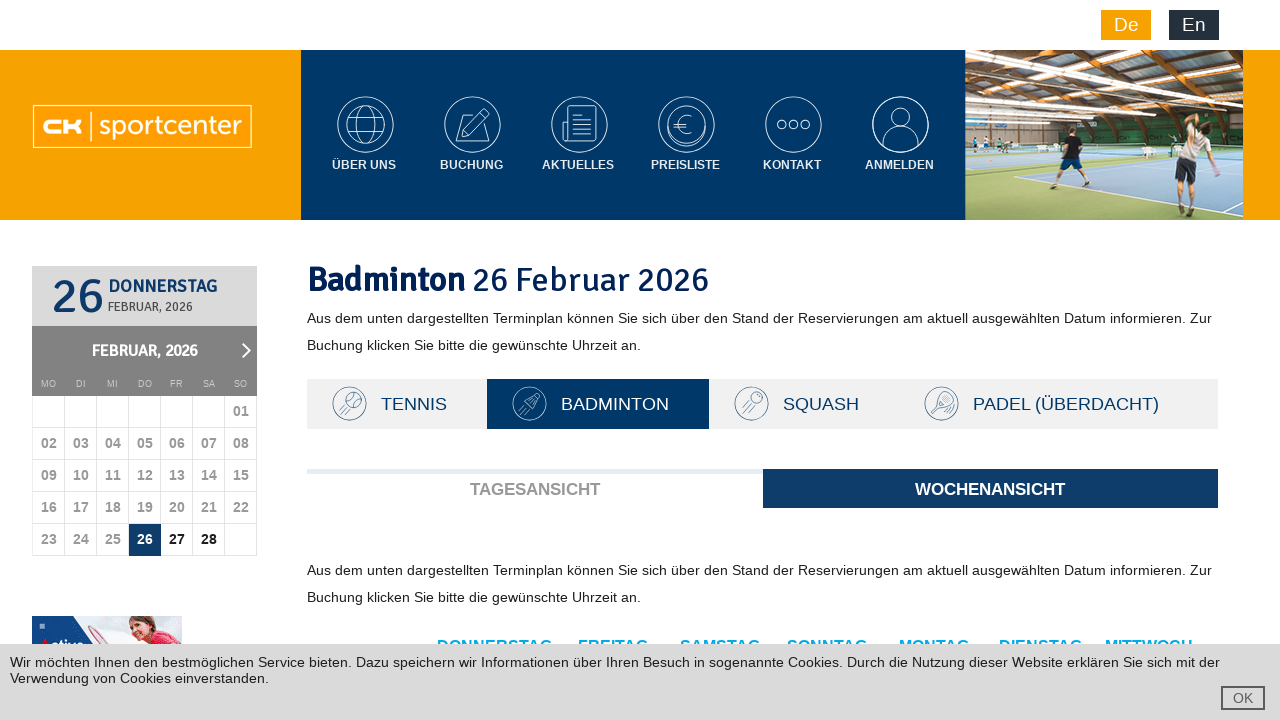

Found available court: 7
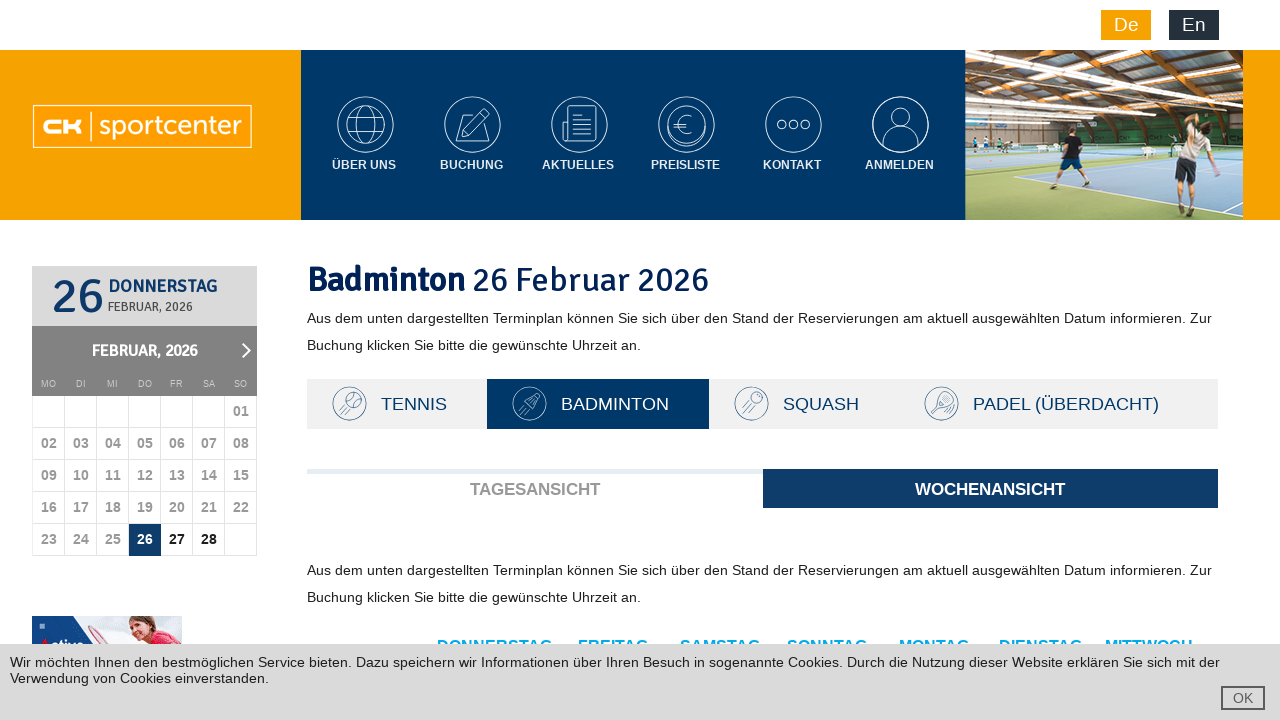

Found available court: 8
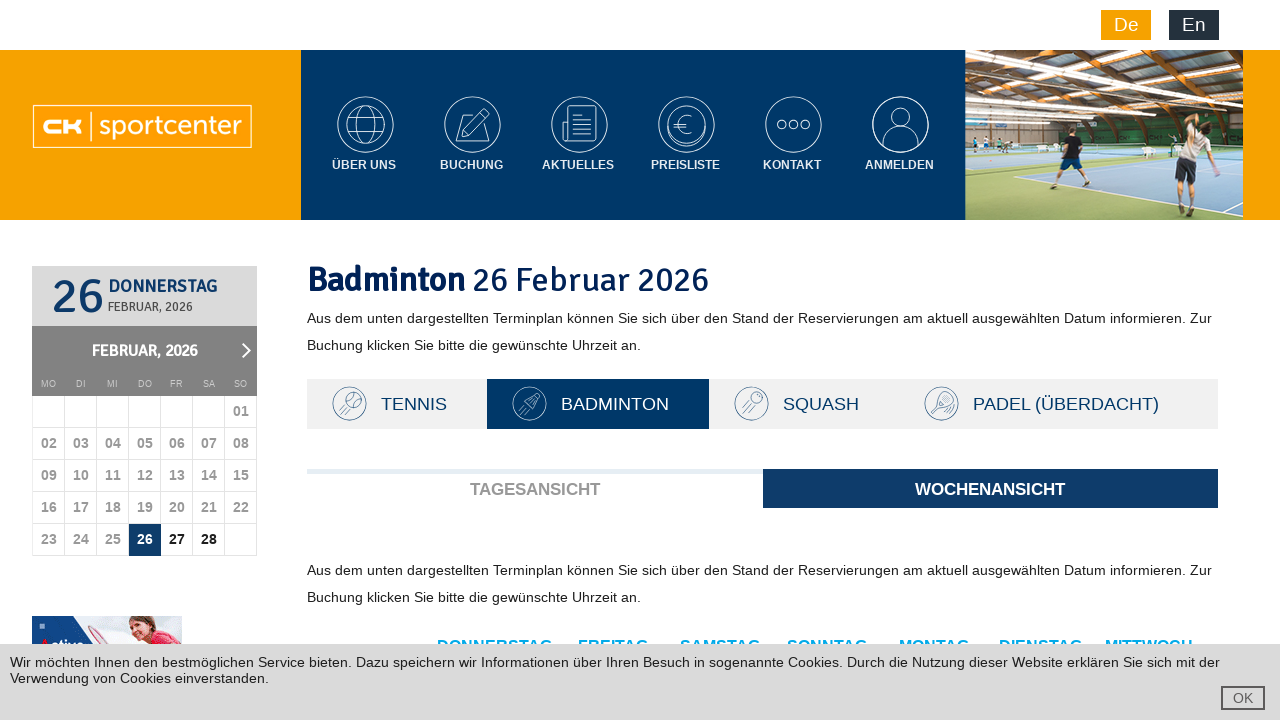

Found available court: 9
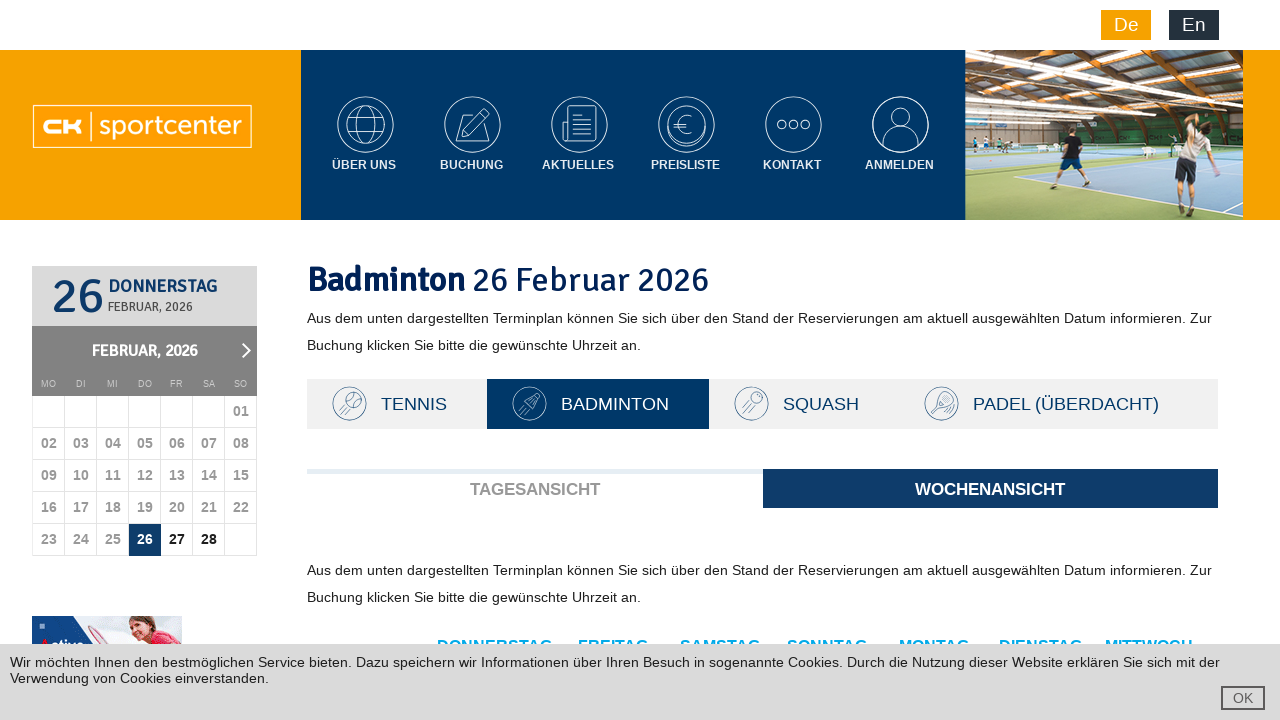

Found available court: 10
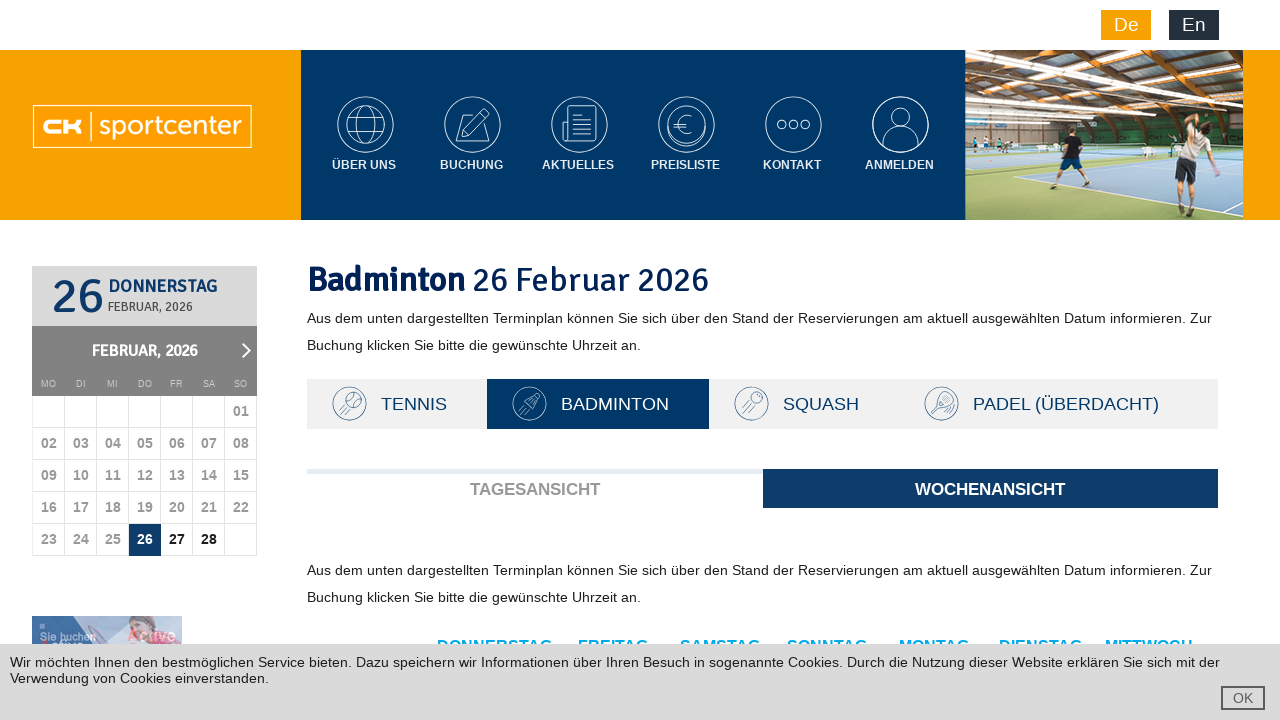

Found available court: 11
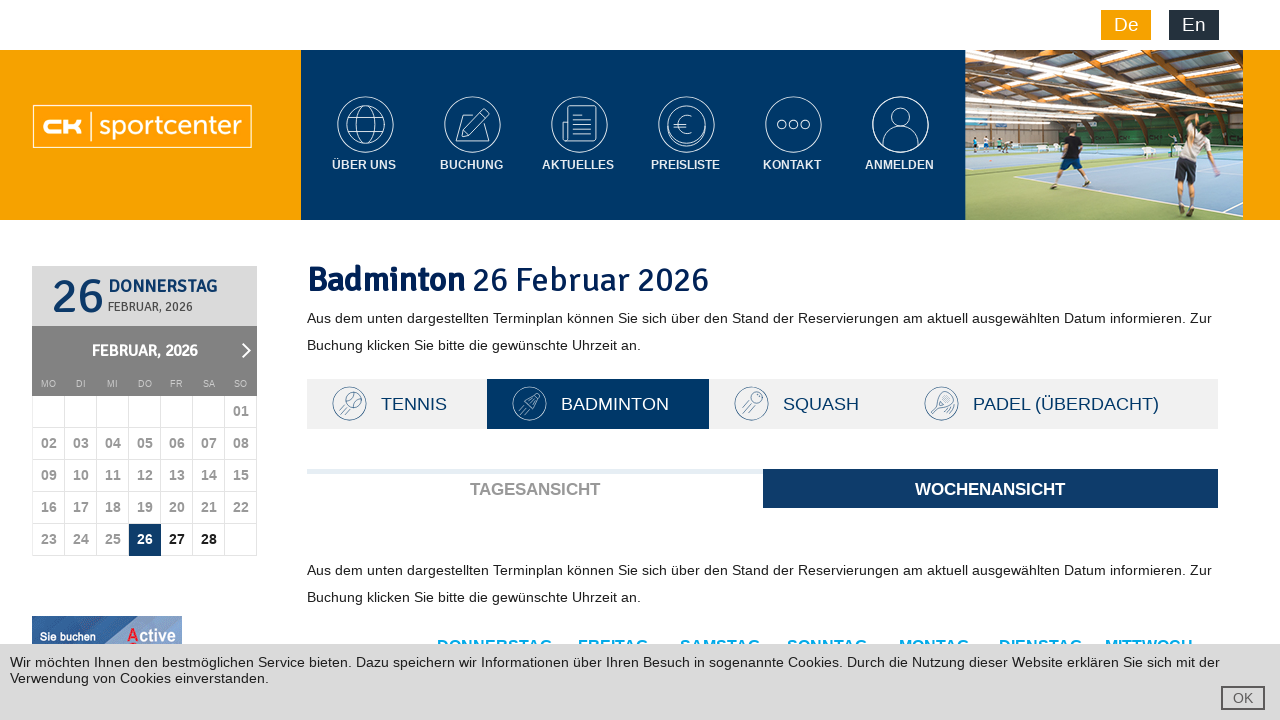

Found available court: 13
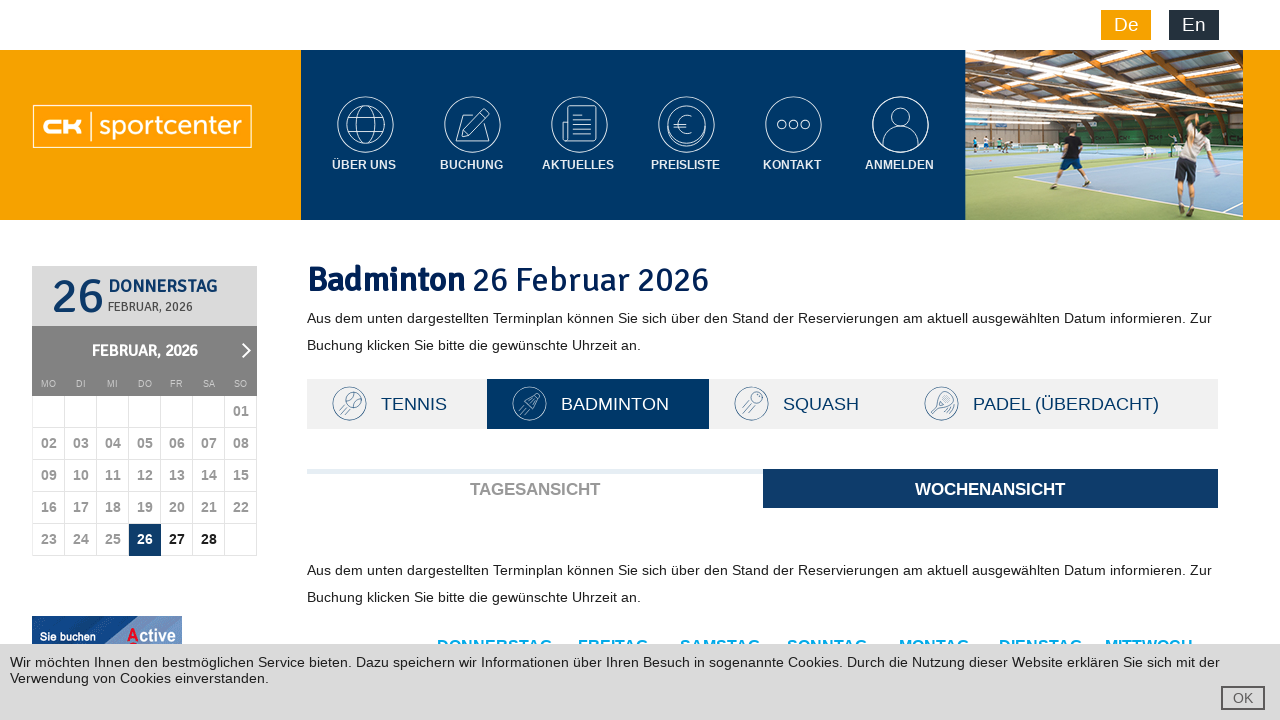

Navigated to page 2 to check Padel court availability
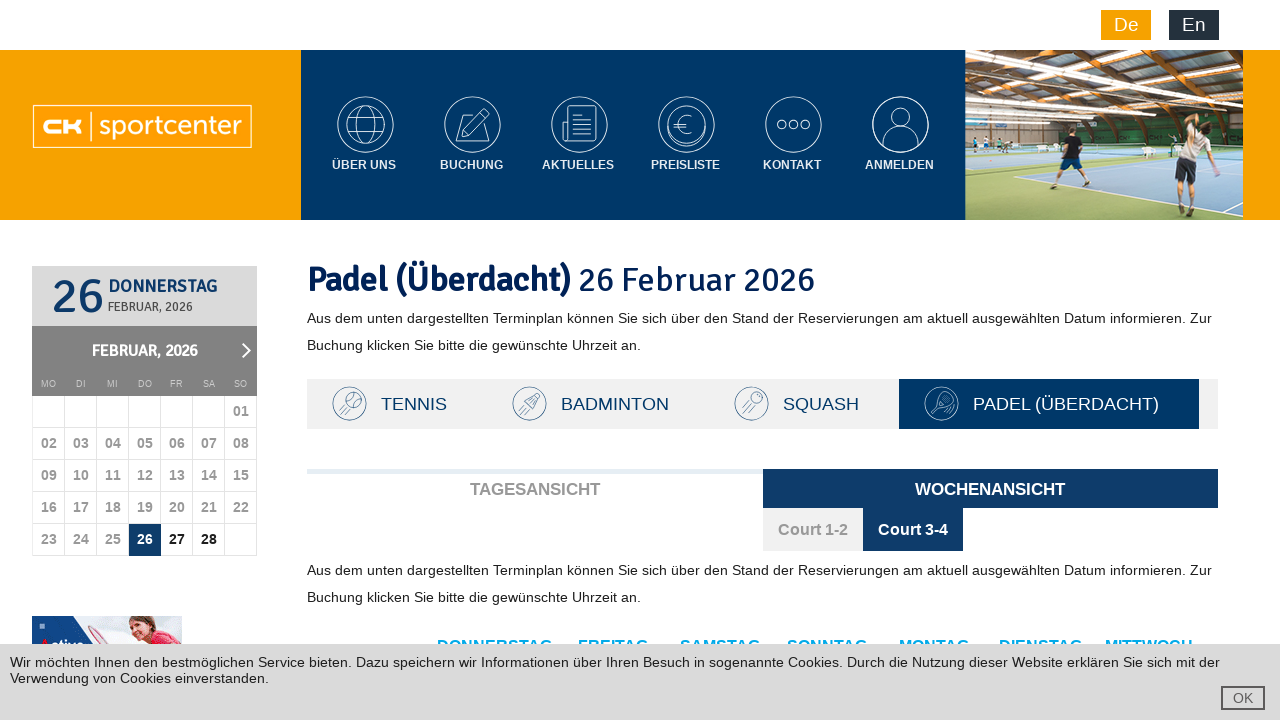

Located all courts on page 2
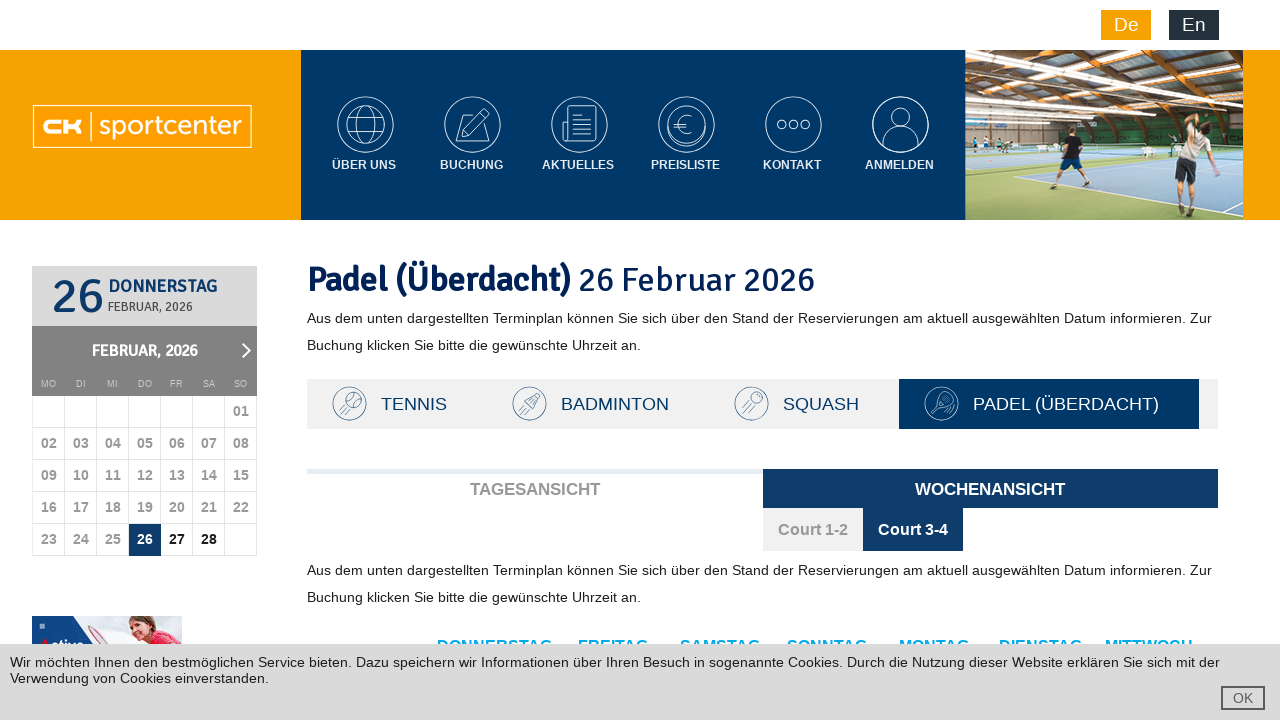

Found available court on page 2: 3
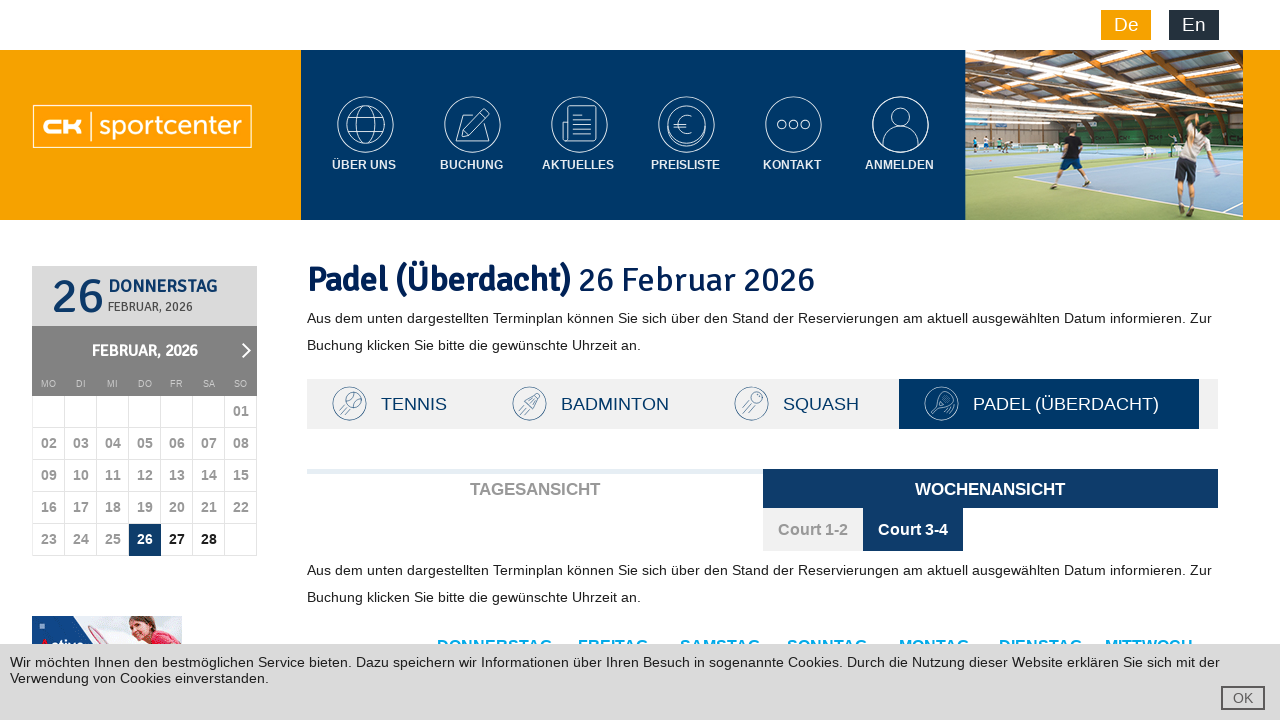

Found available court on page 2: 4
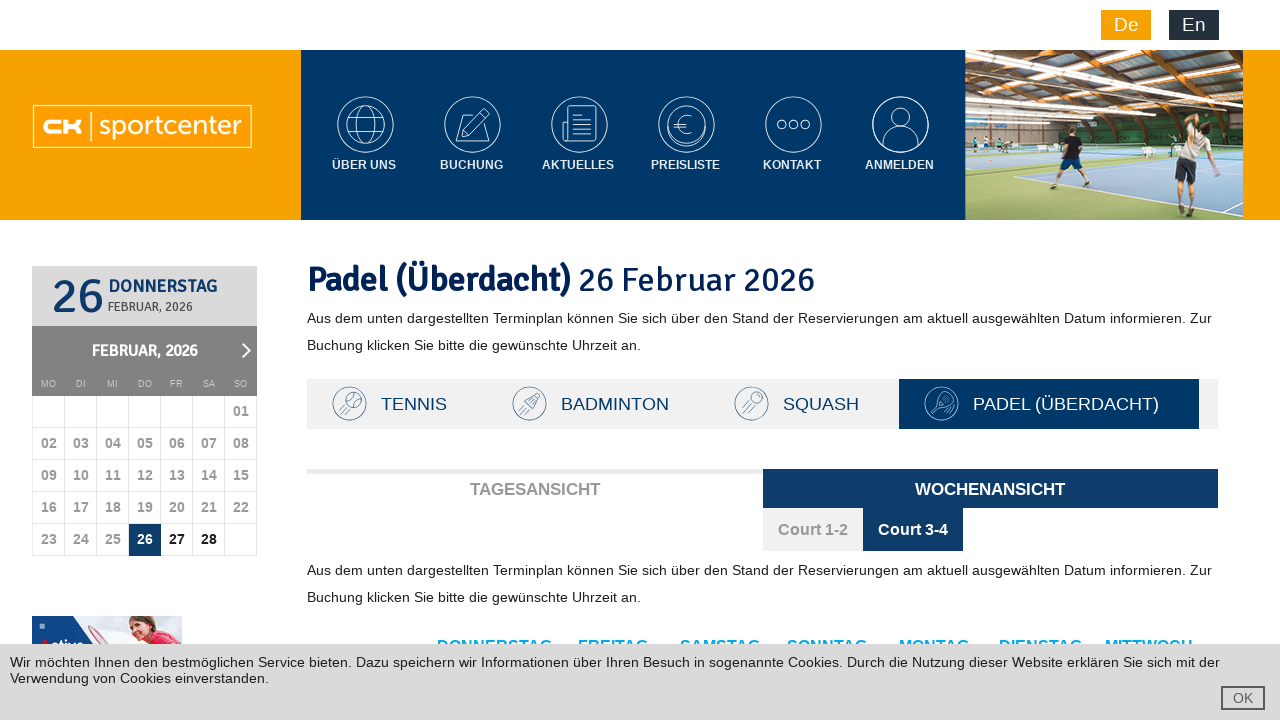

Found available court on page 2: 3
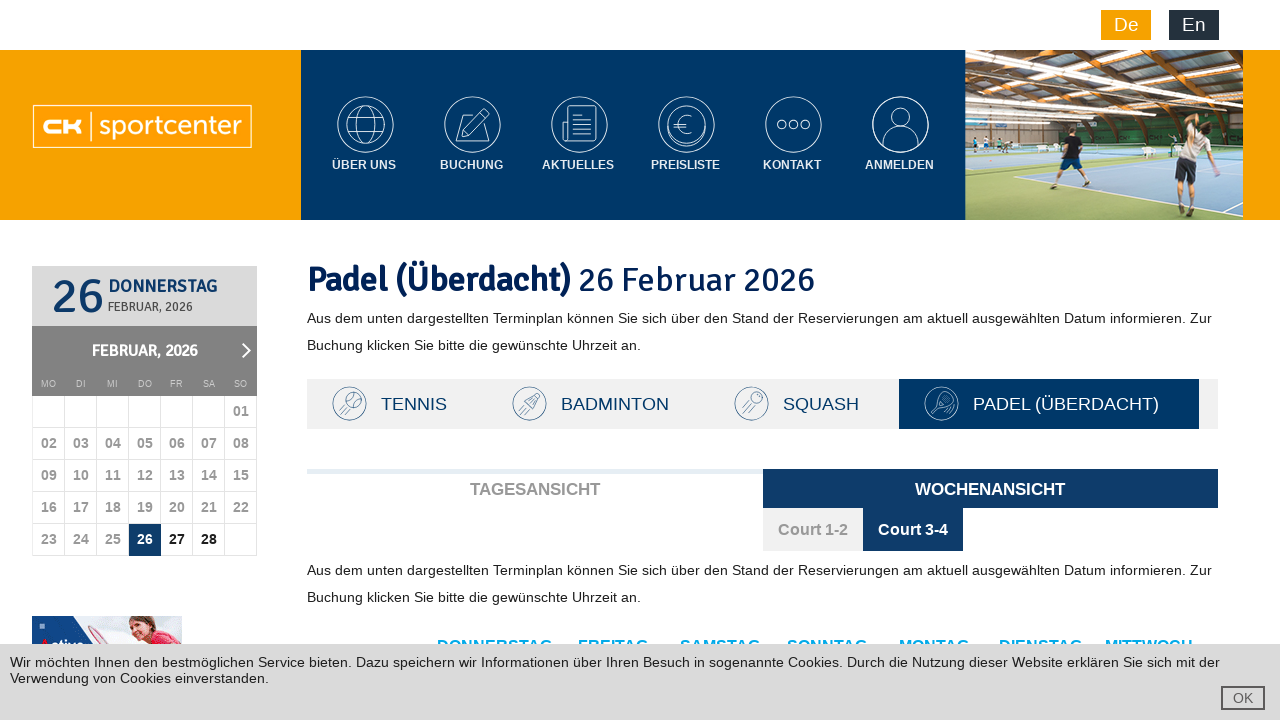

Found available court on page 2: 4
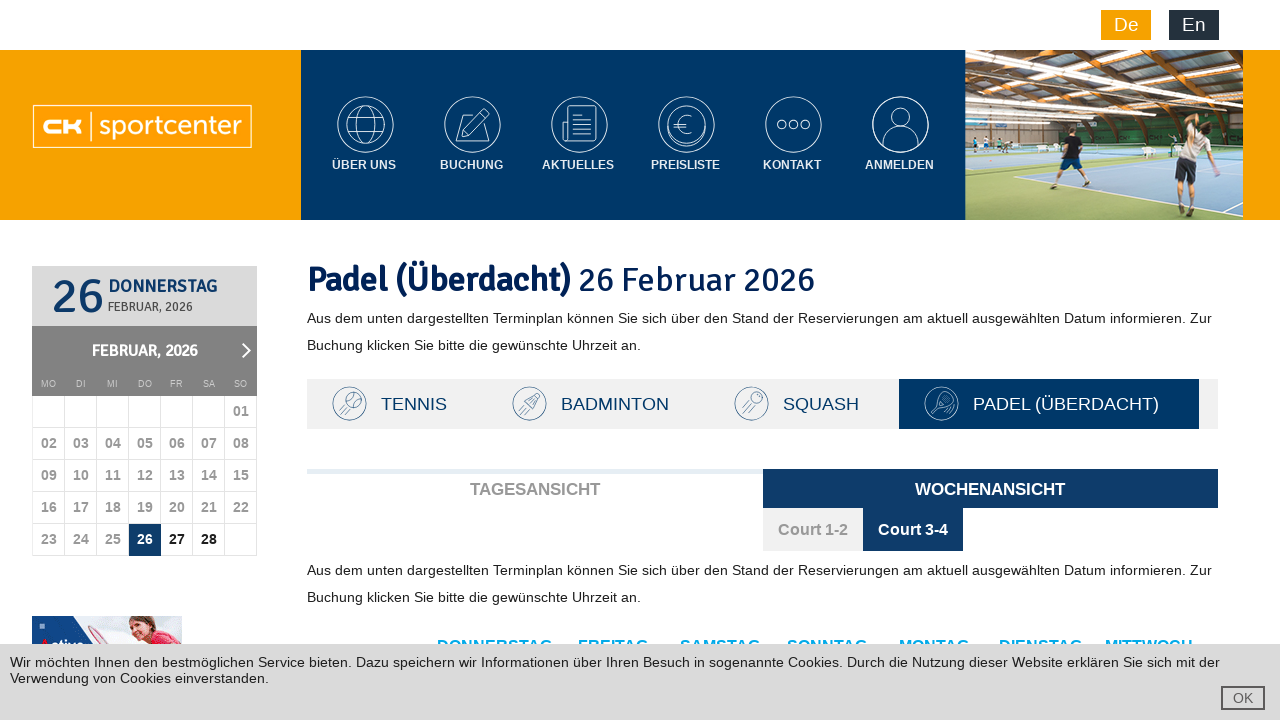

Found available court on page 2: 3
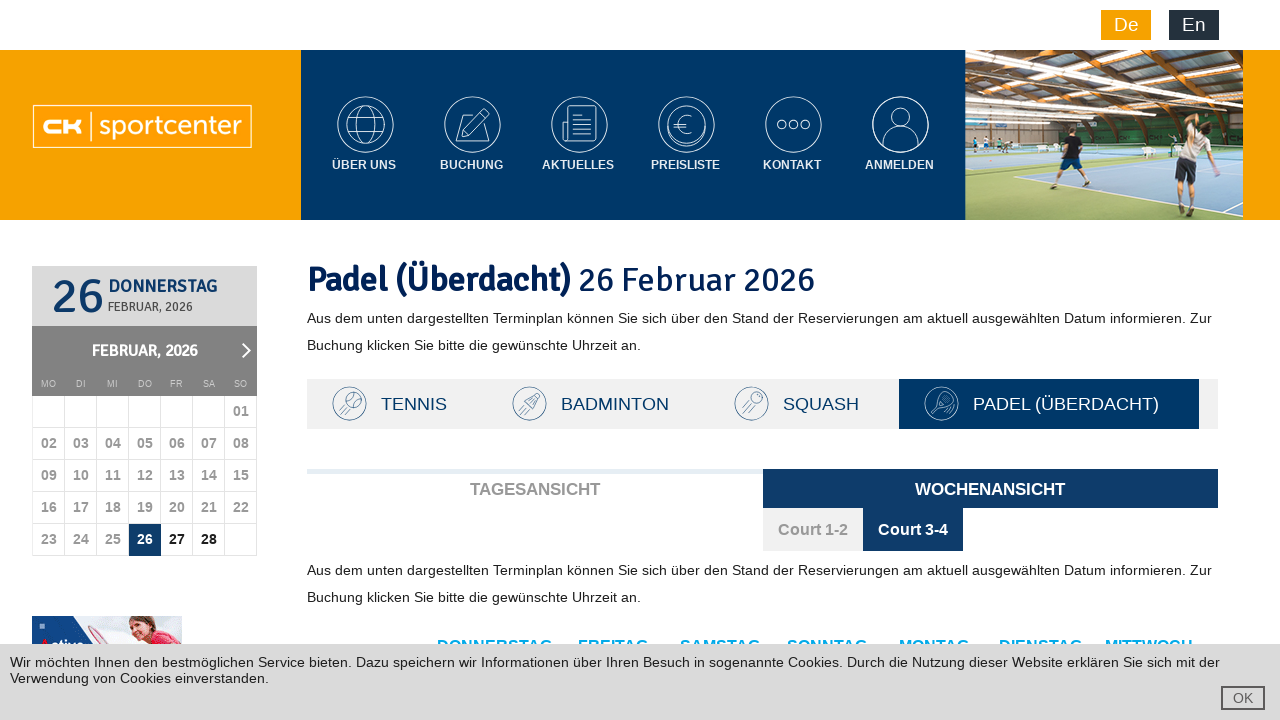

Found available court on page 2: 4
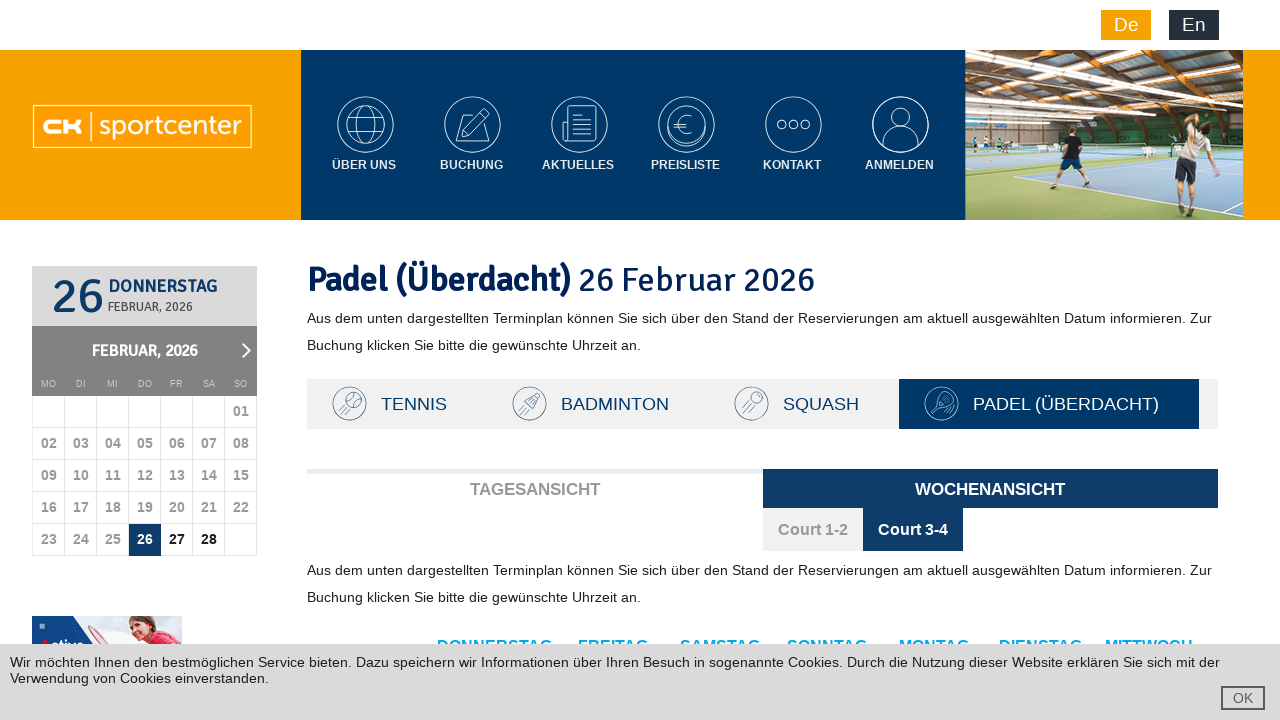

Found available court on page 2: 3
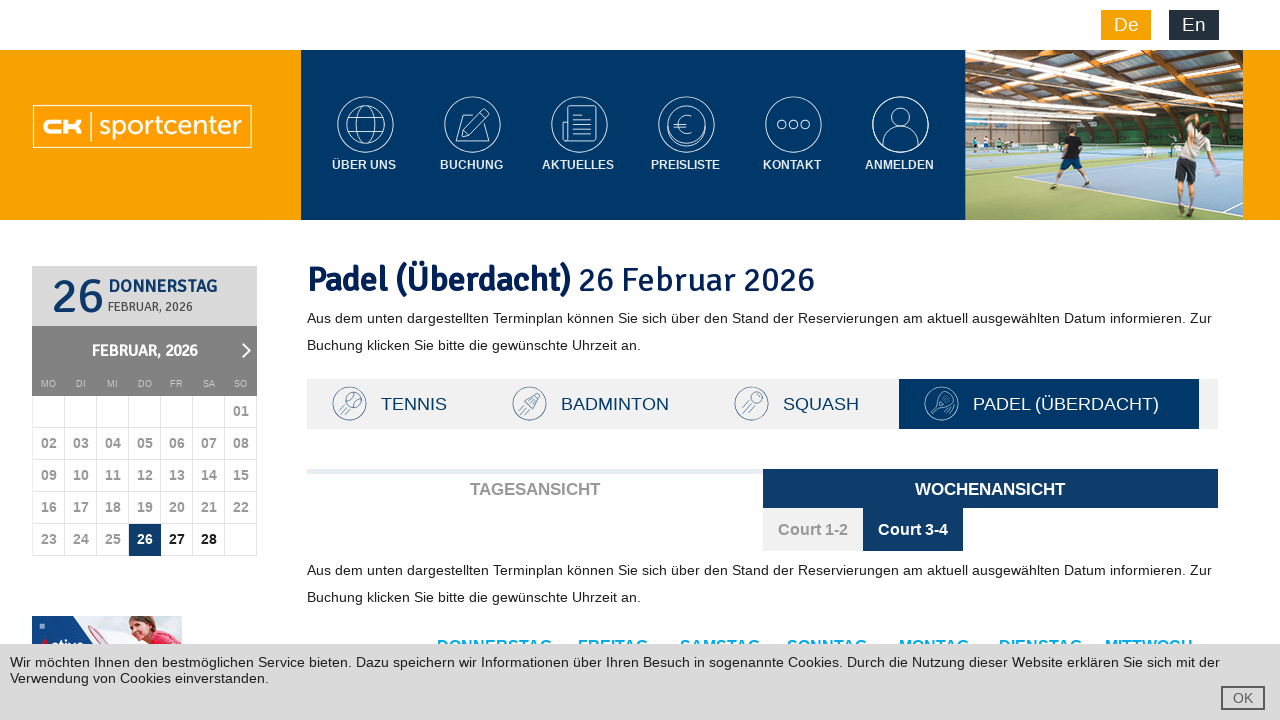

Found available court on page 2: 3
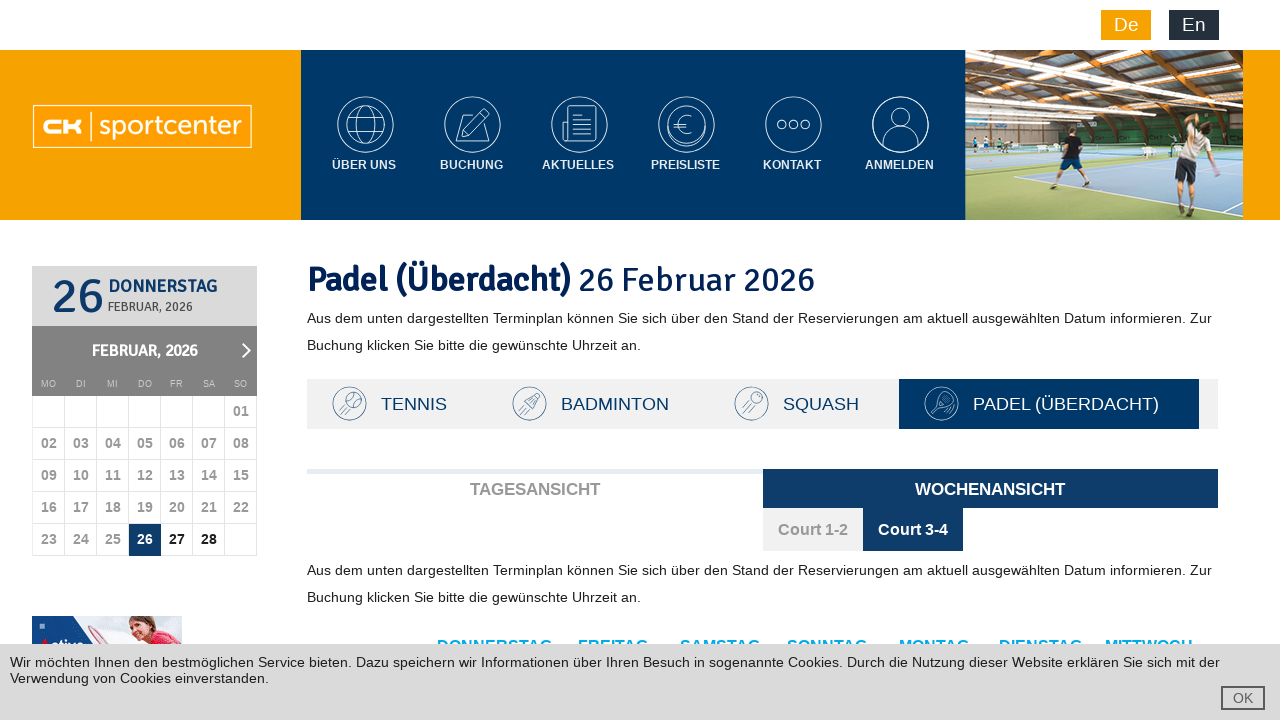

Found available court on page 2: 4
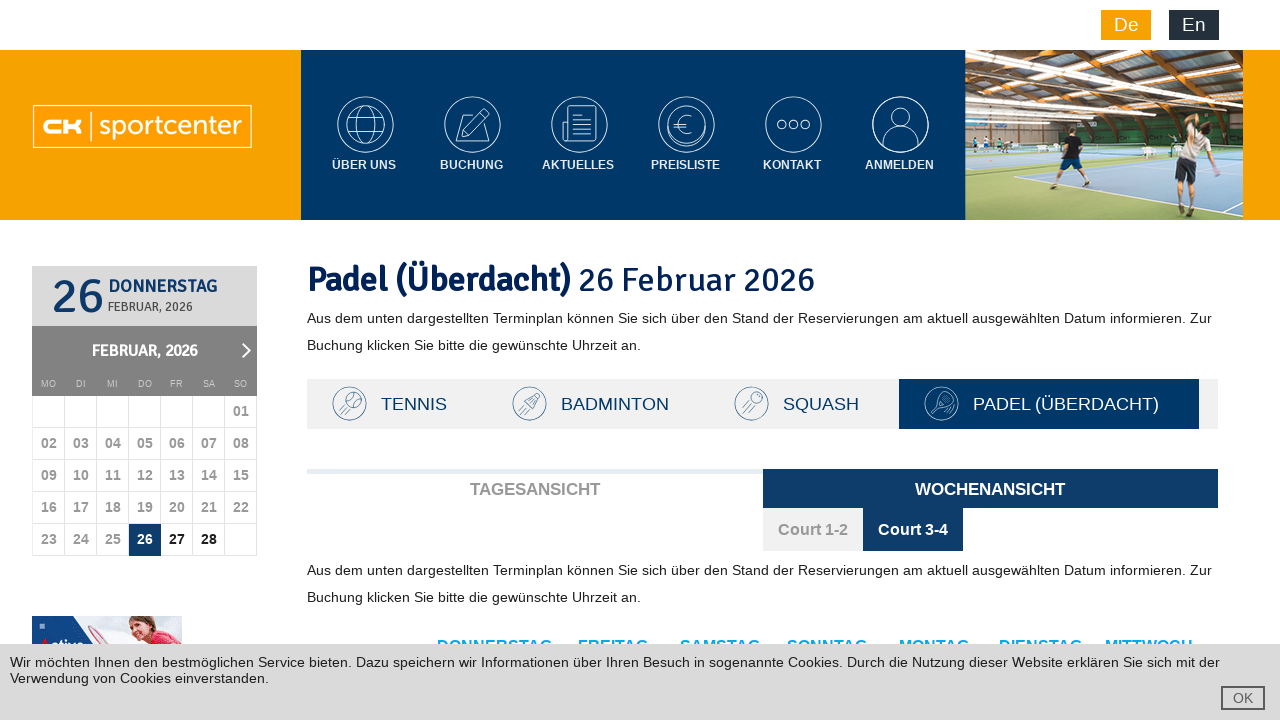

Found available court on page 2: 3
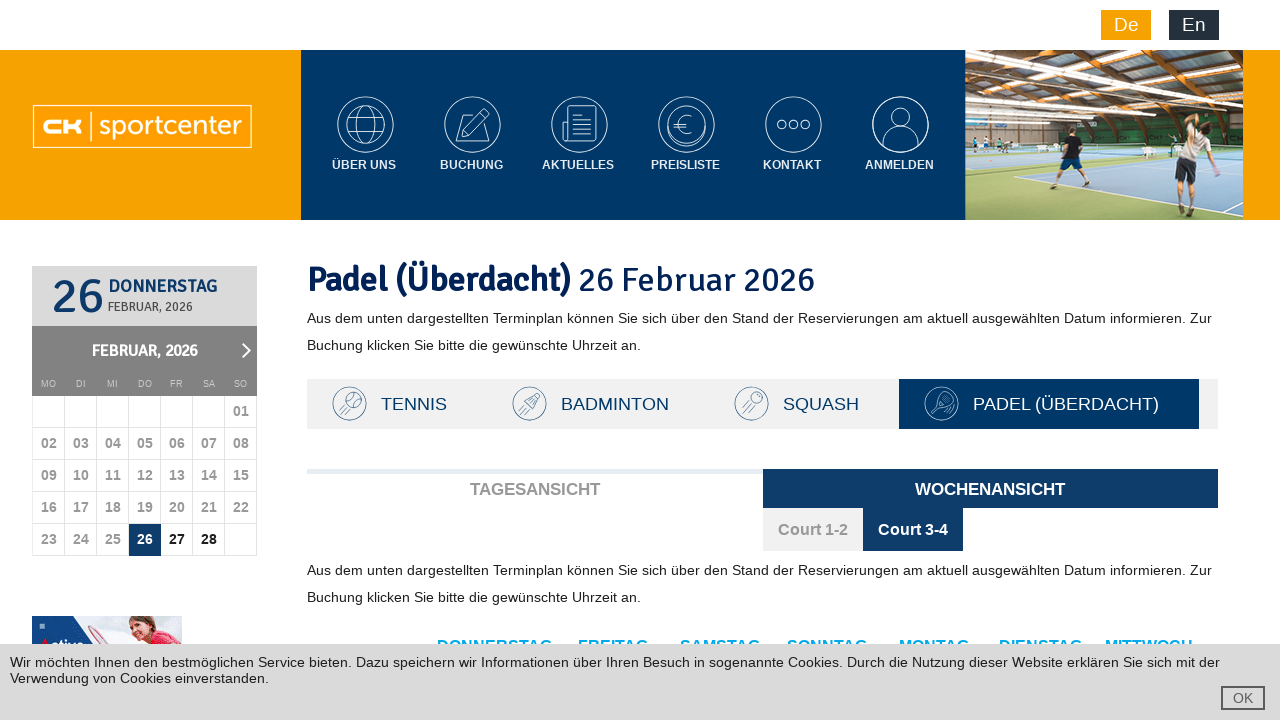

Found available court on page 2: 4
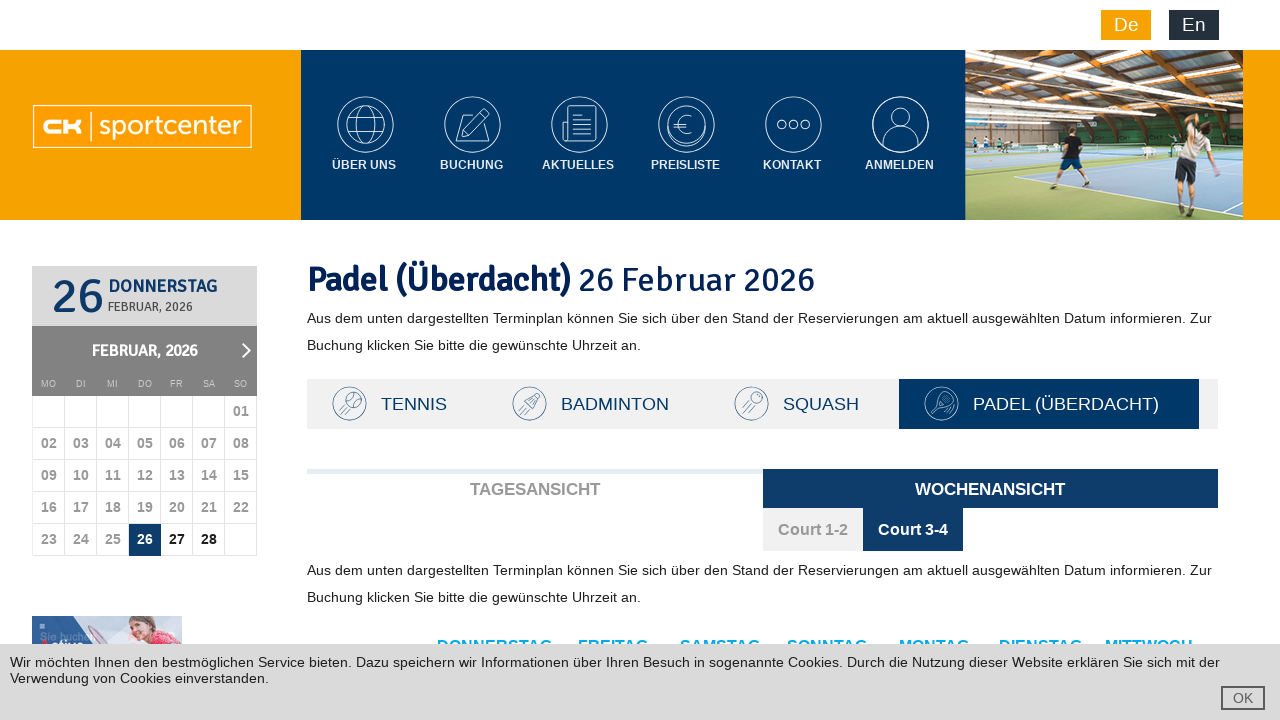

Navigated back to page 1
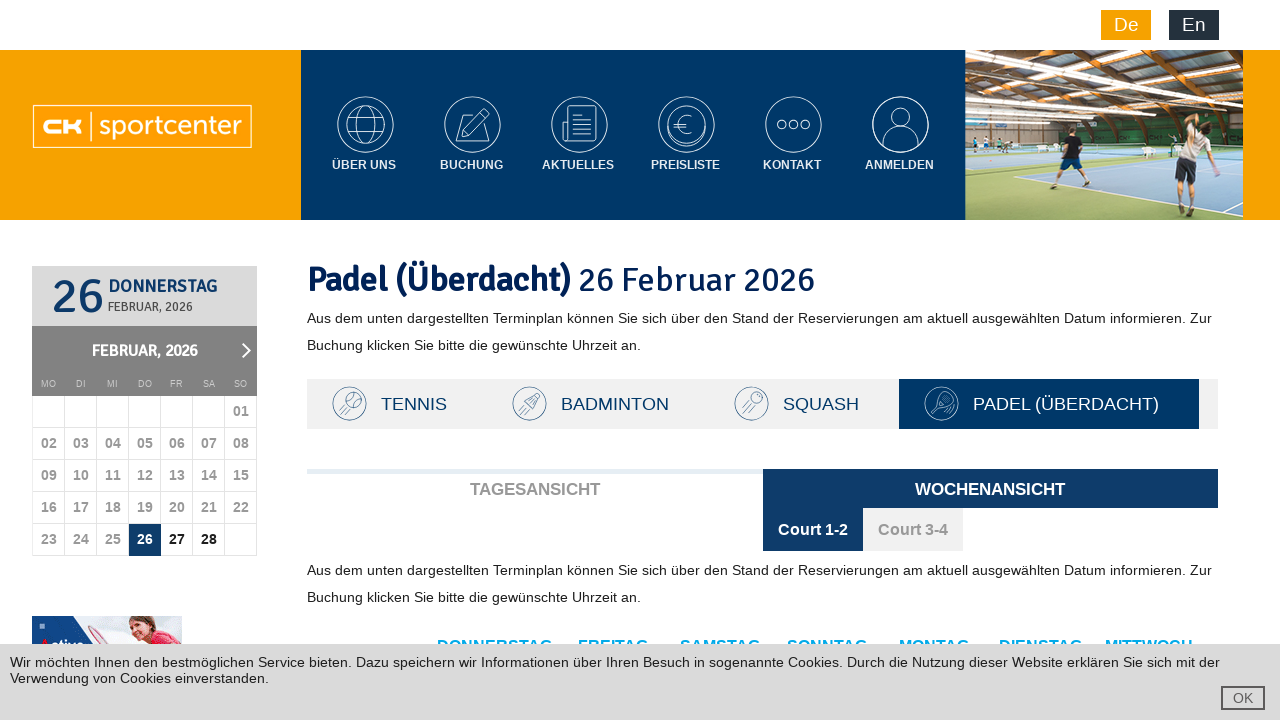

Located all courts on page 1
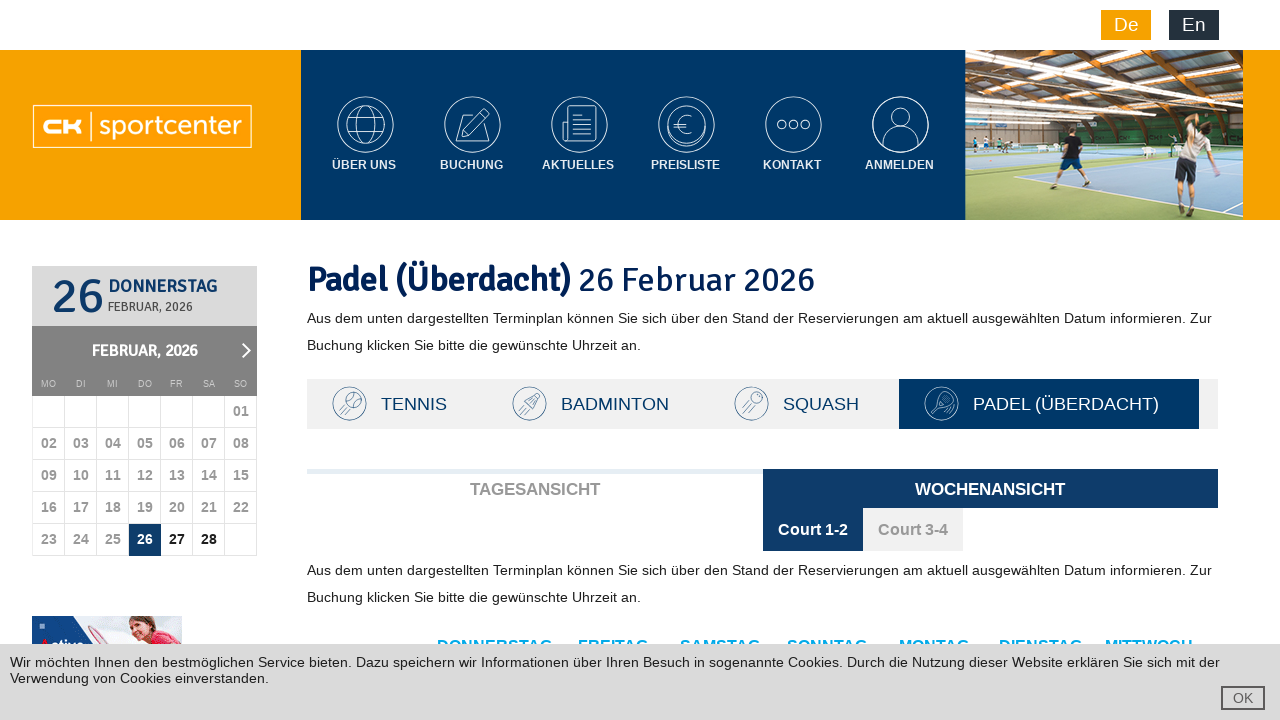

Found available court on page 1: 1
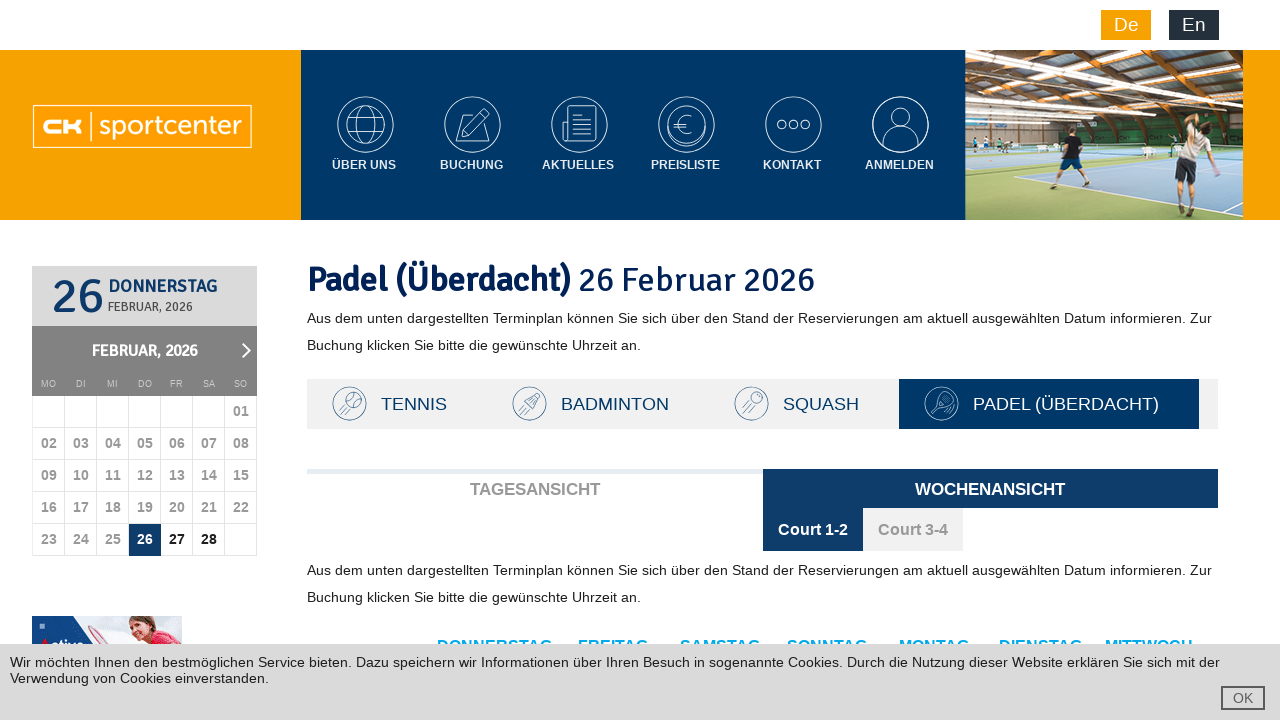

Found available court on page 1: 2
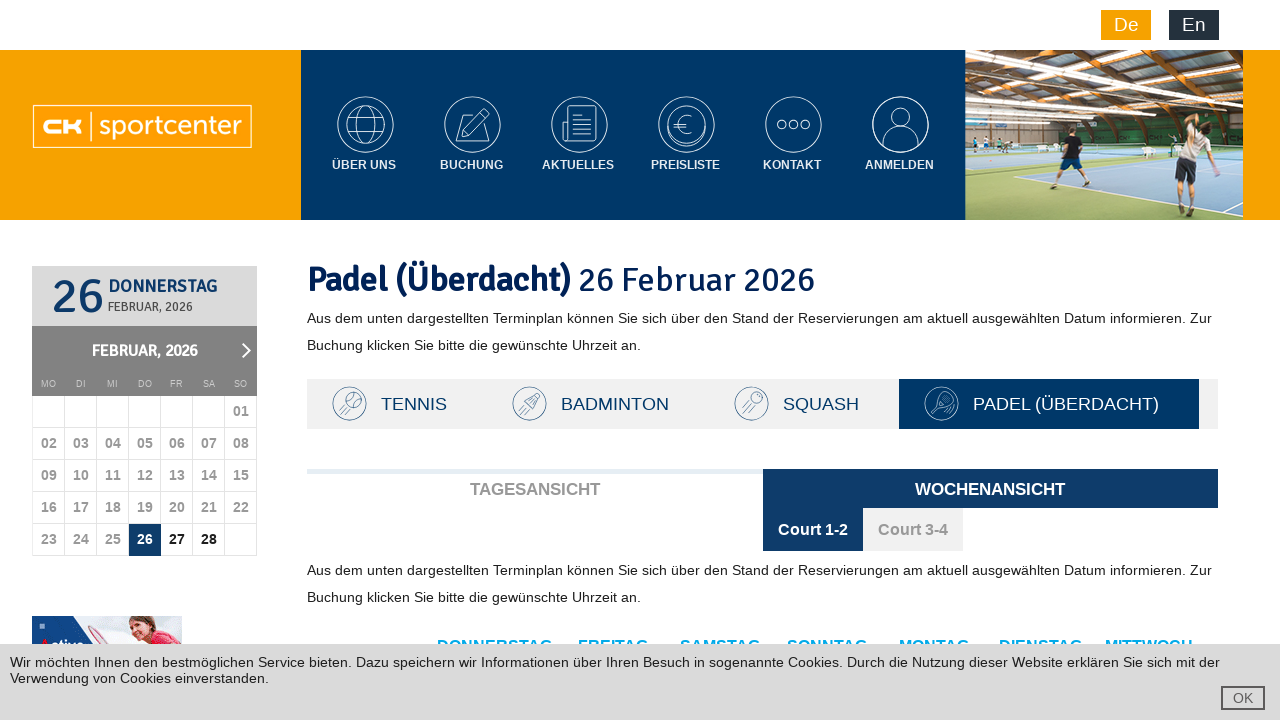

Found available court on page 1: 1
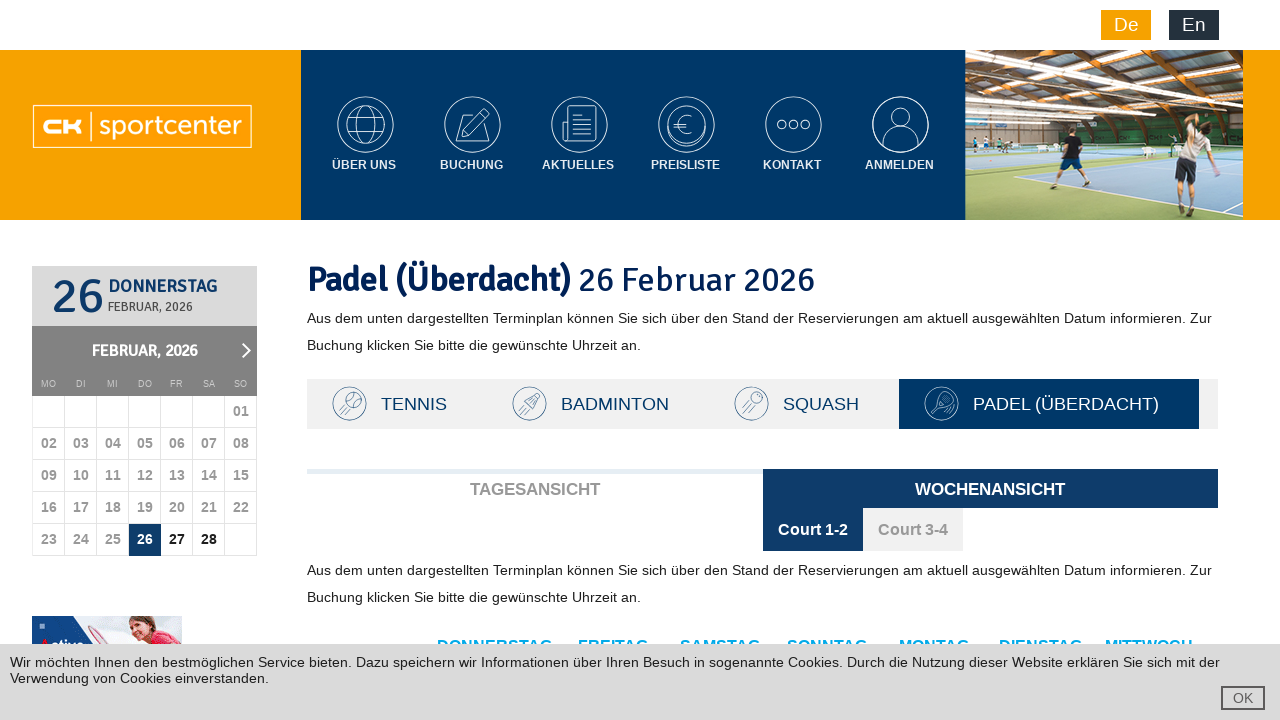

Found available court on page 1: 2
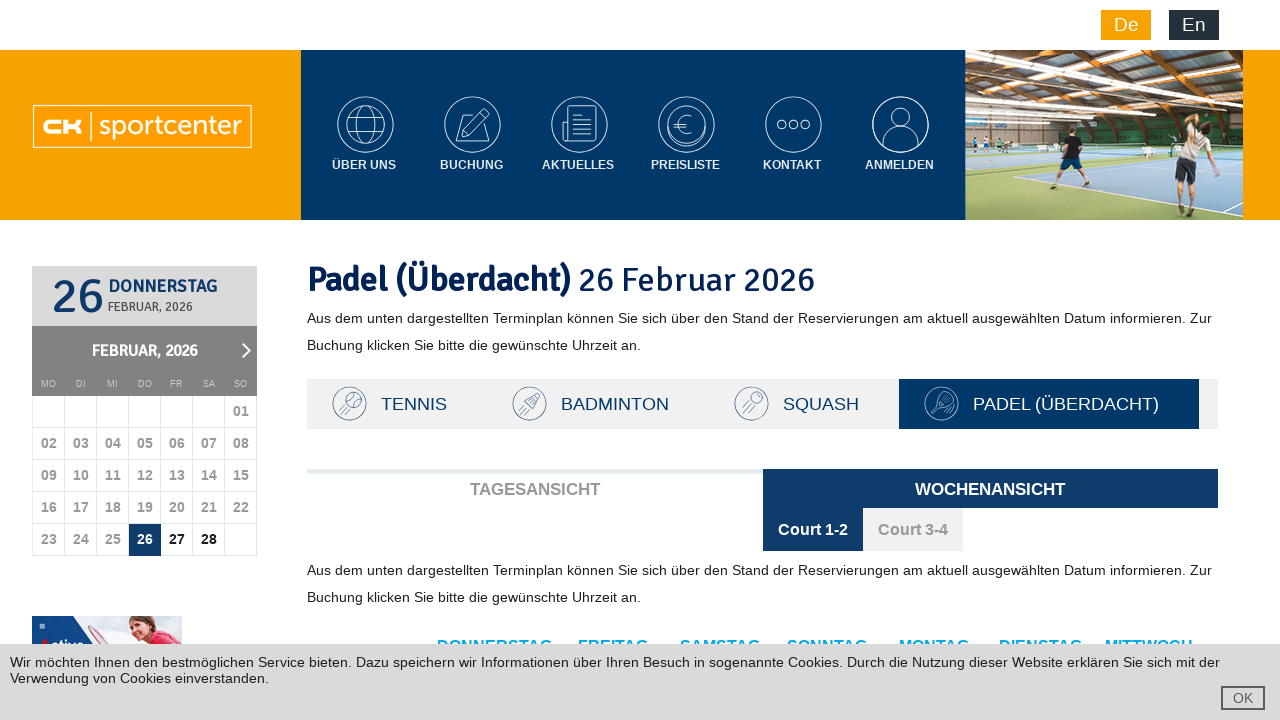

Found available court on page 1: 1
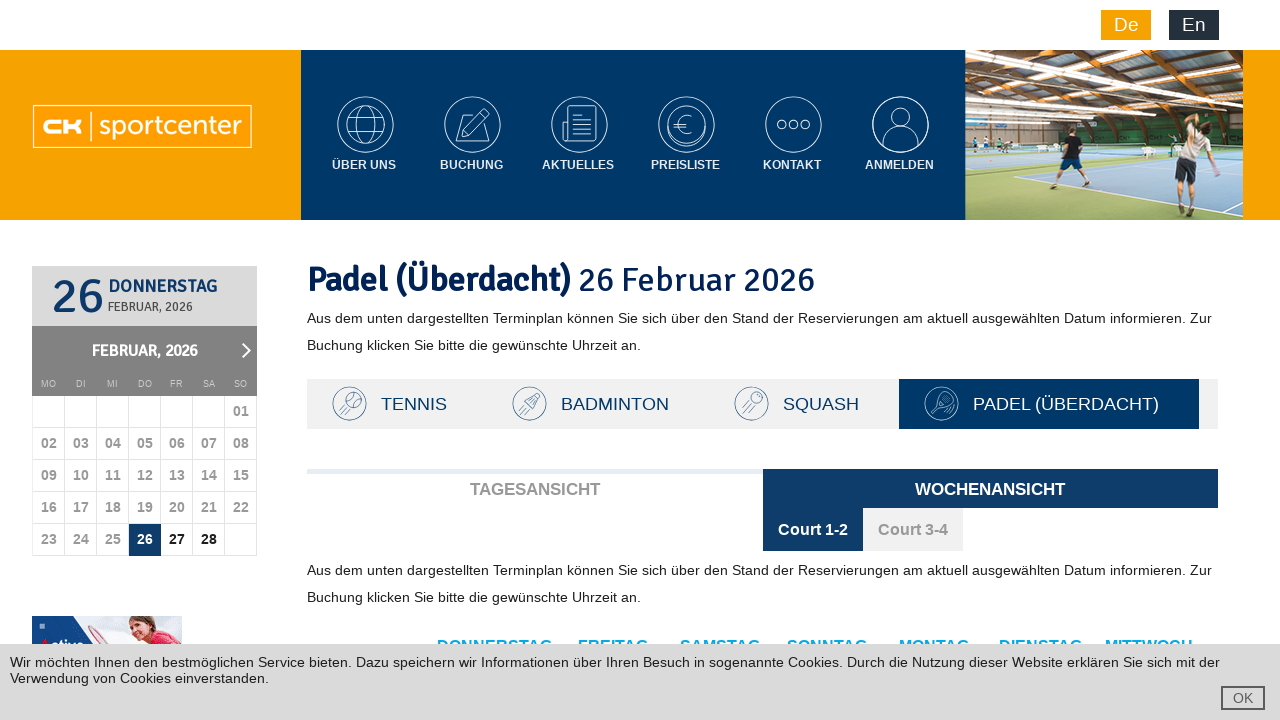

Found available court on page 1: 2
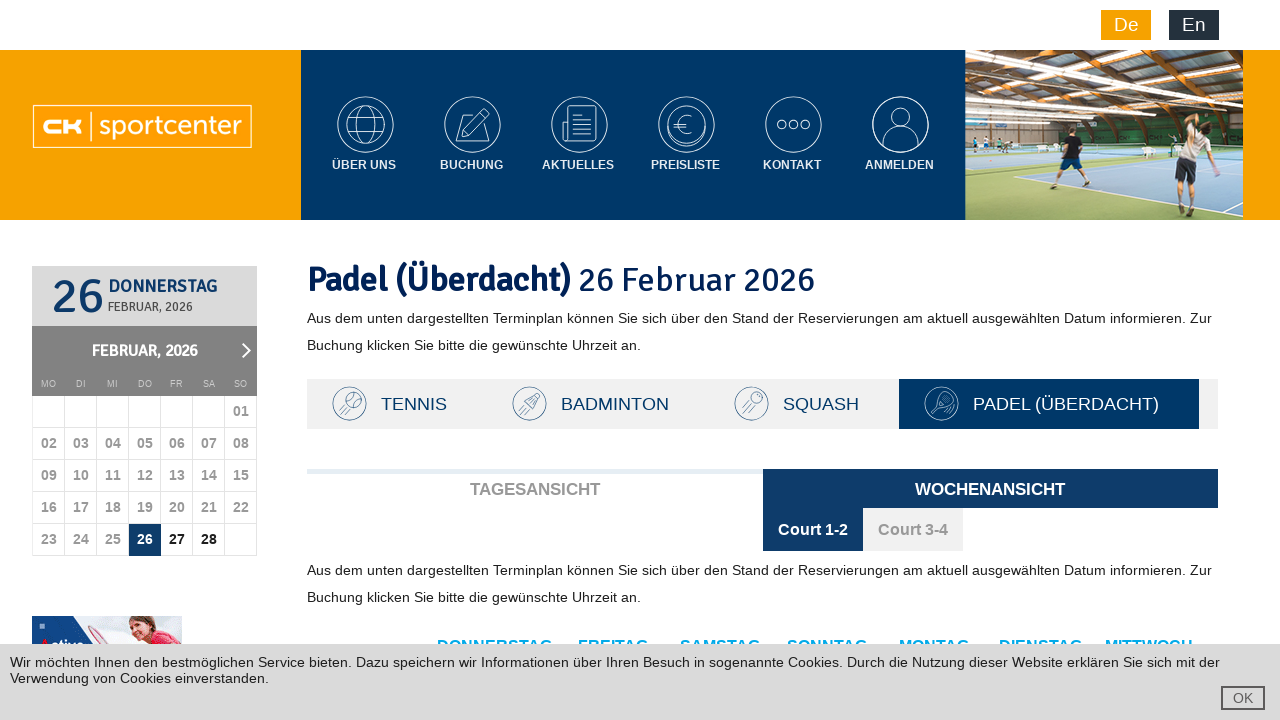

Found available court on page 1: 2
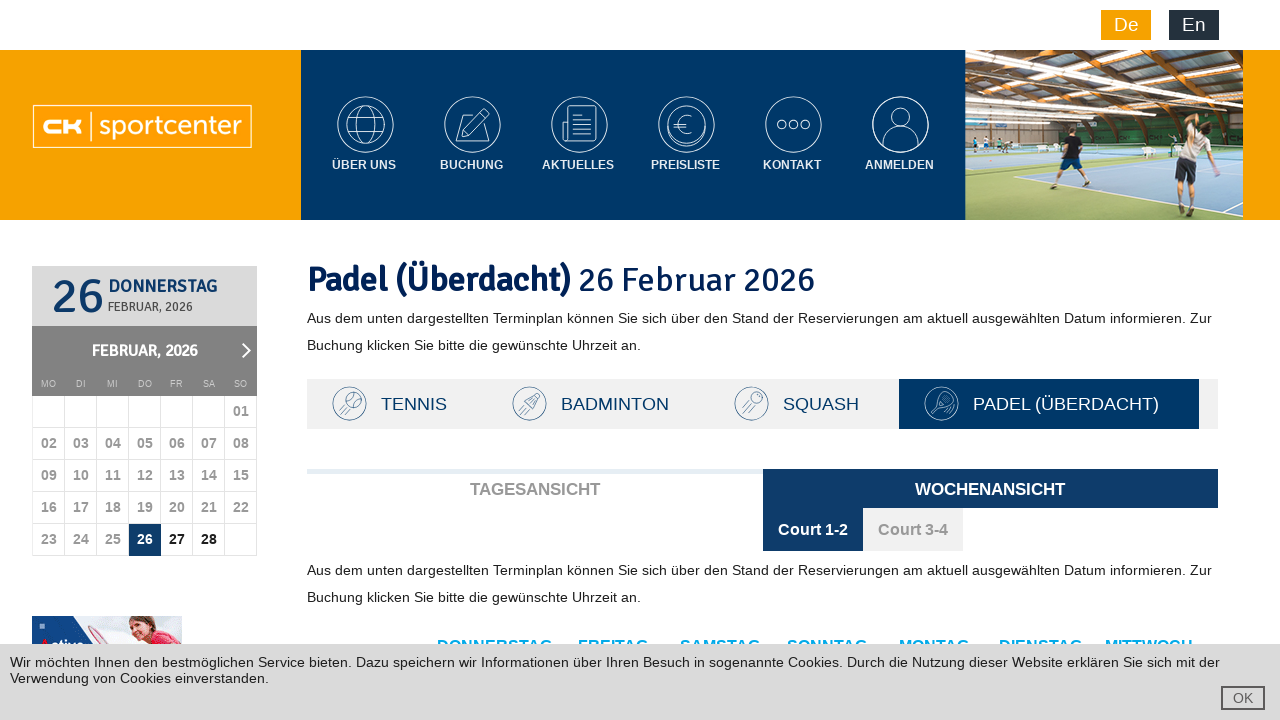

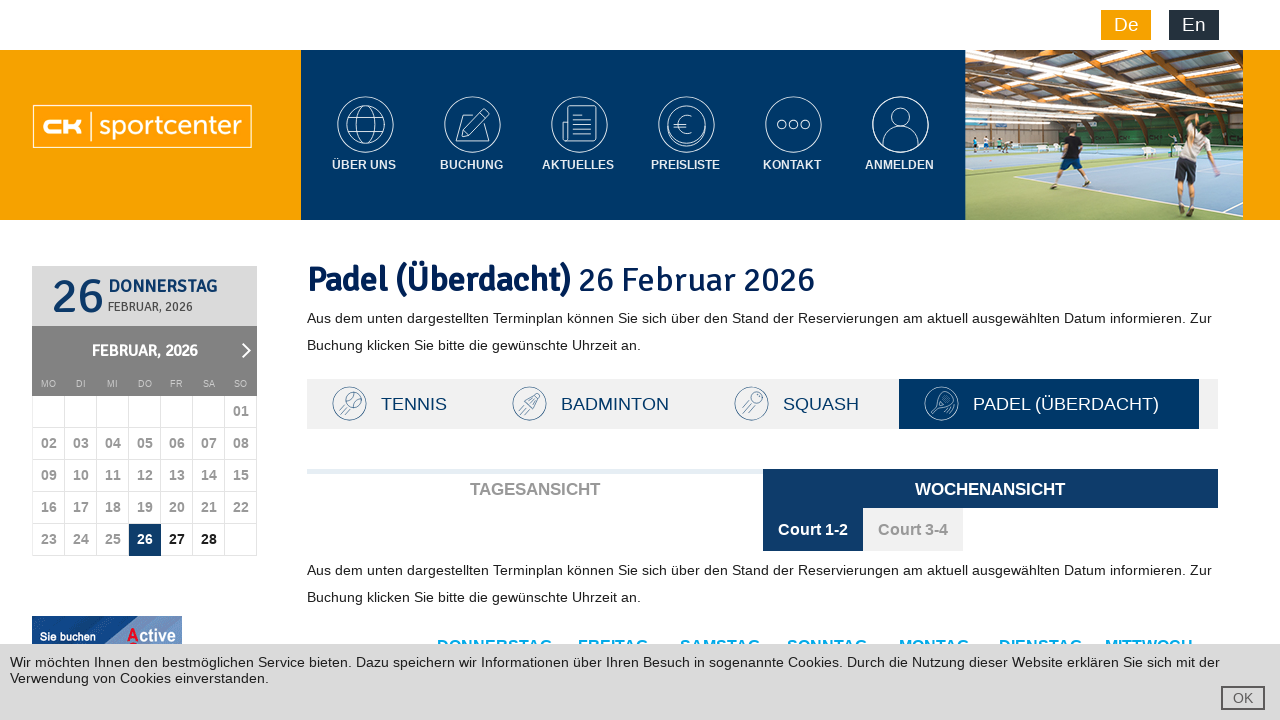